Tests filling a large form by entering text into all input fields and clicking the submit button

Starting URL: http://suninjuly.github.io/huge_form.html

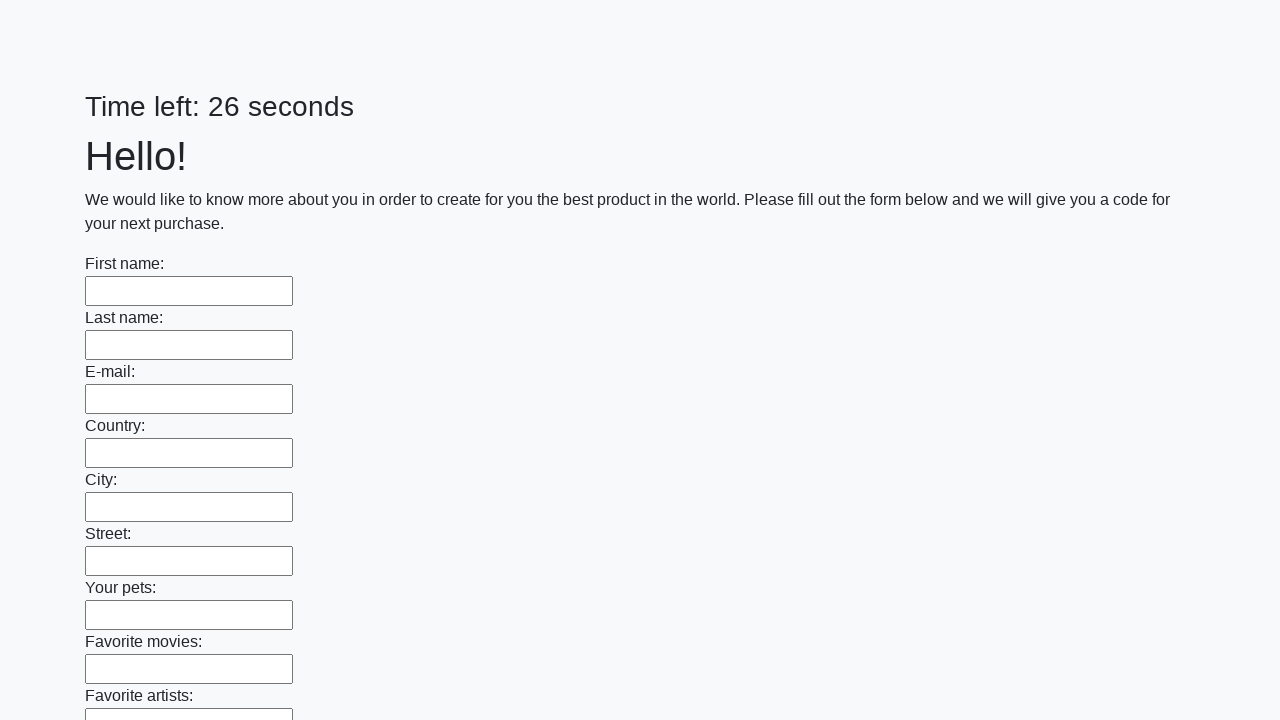

Located all input fields on the form
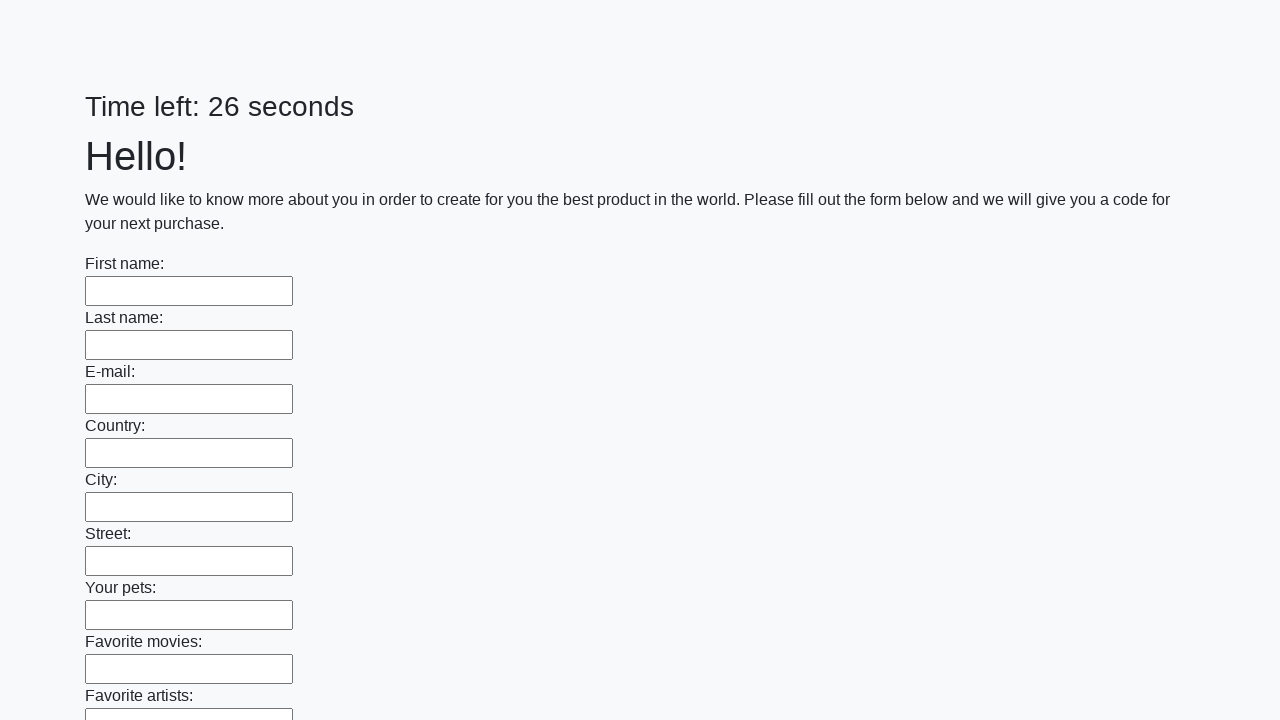

Filled an input field with test data on input >> nth=0
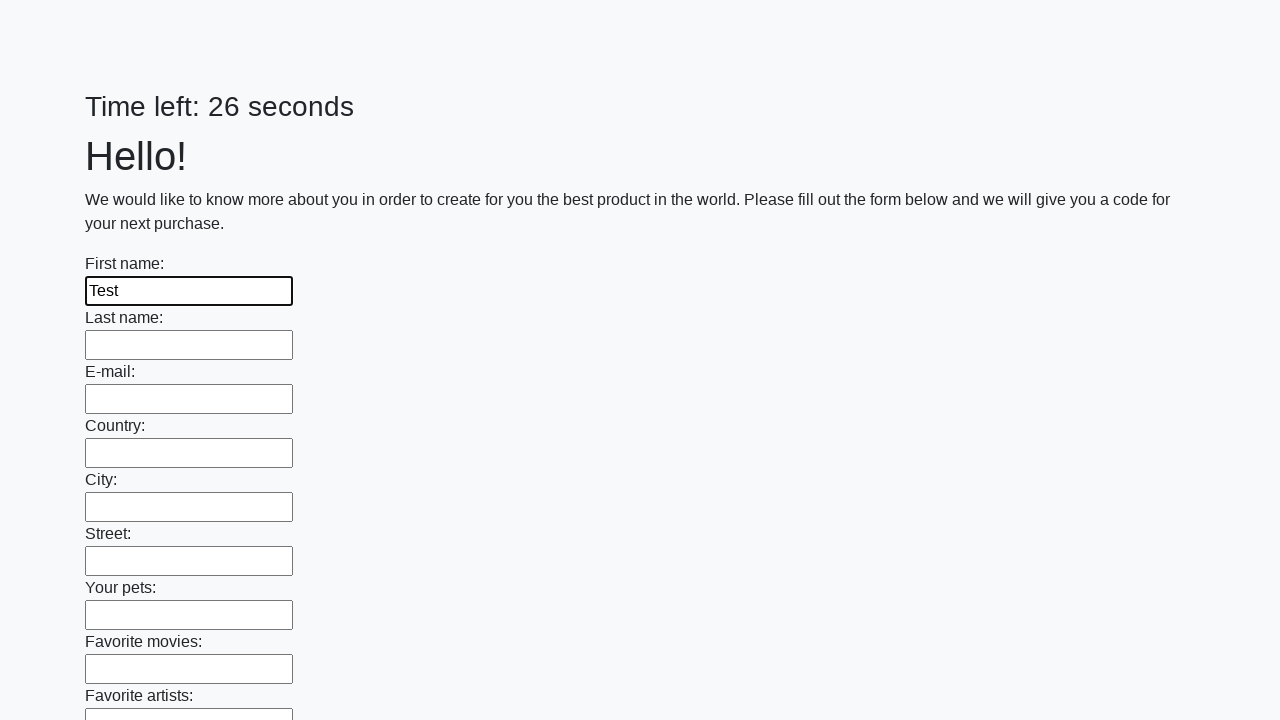

Filled an input field with test data on input >> nth=1
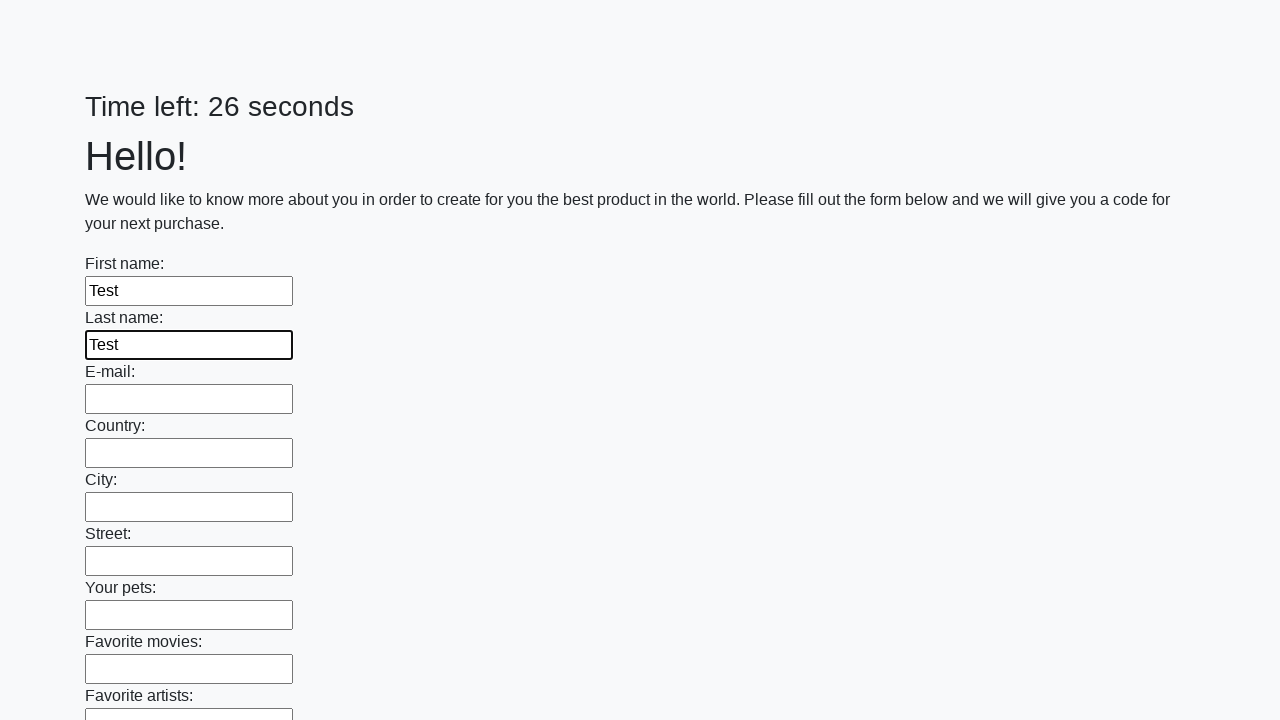

Filled an input field with test data on input >> nth=2
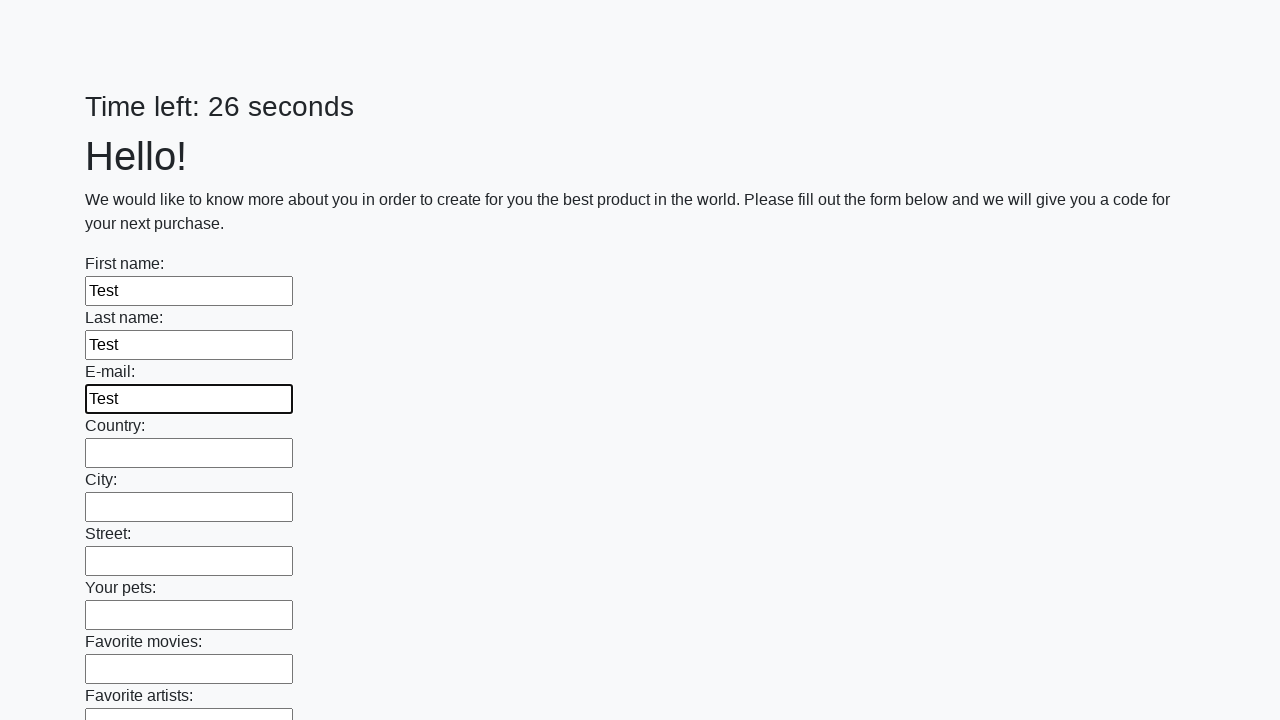

Filled an input field with test data on input >> nth=3
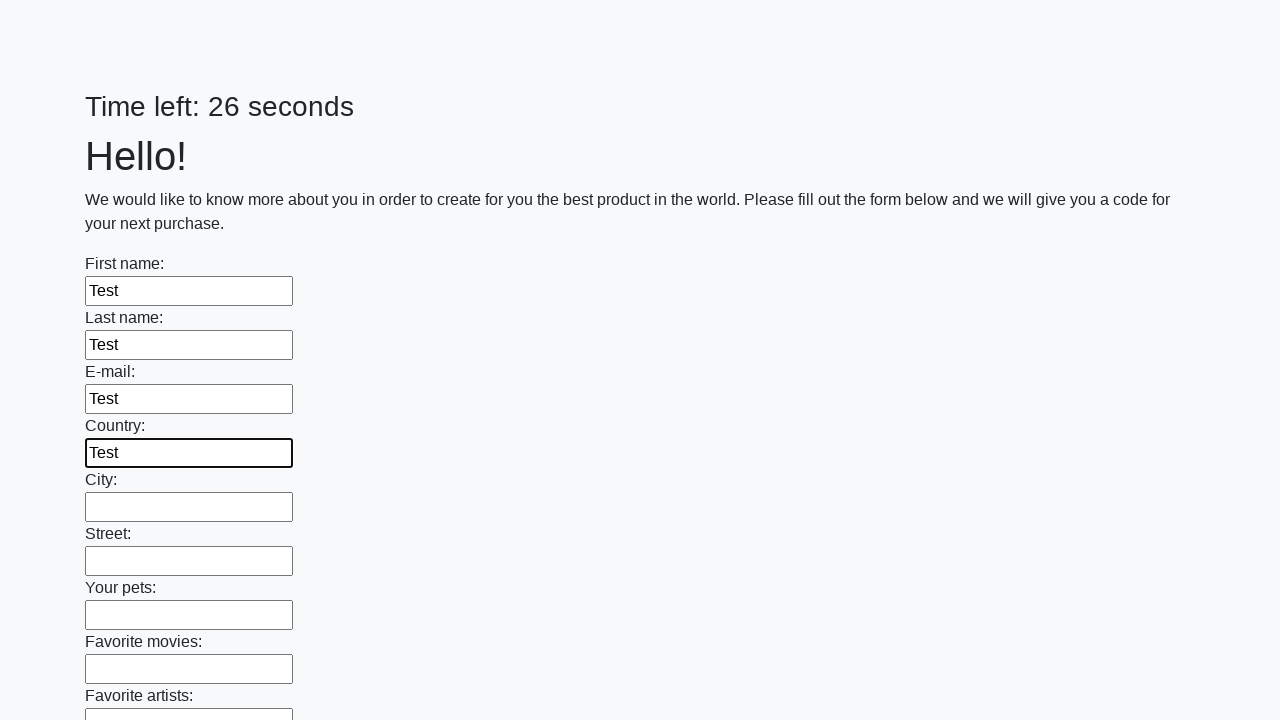

Filled an input field with test data on input >> nth=4
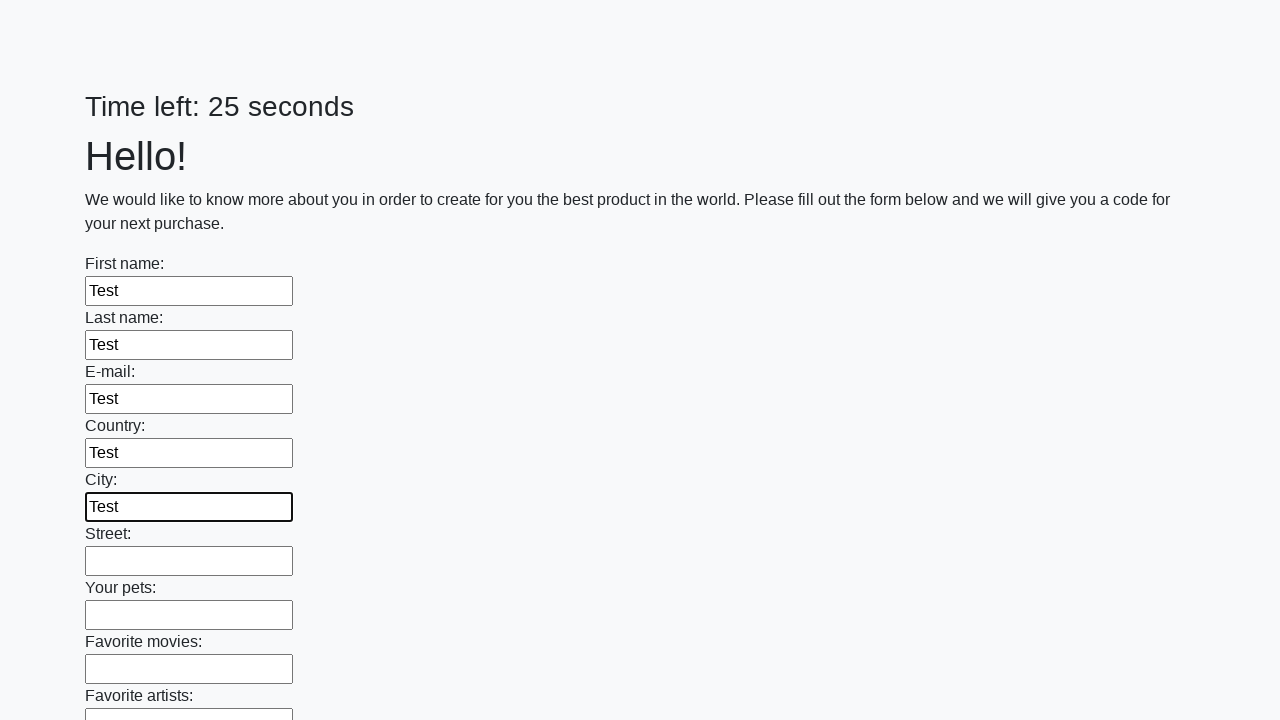

Filled an input field with test data on input >> nth=5
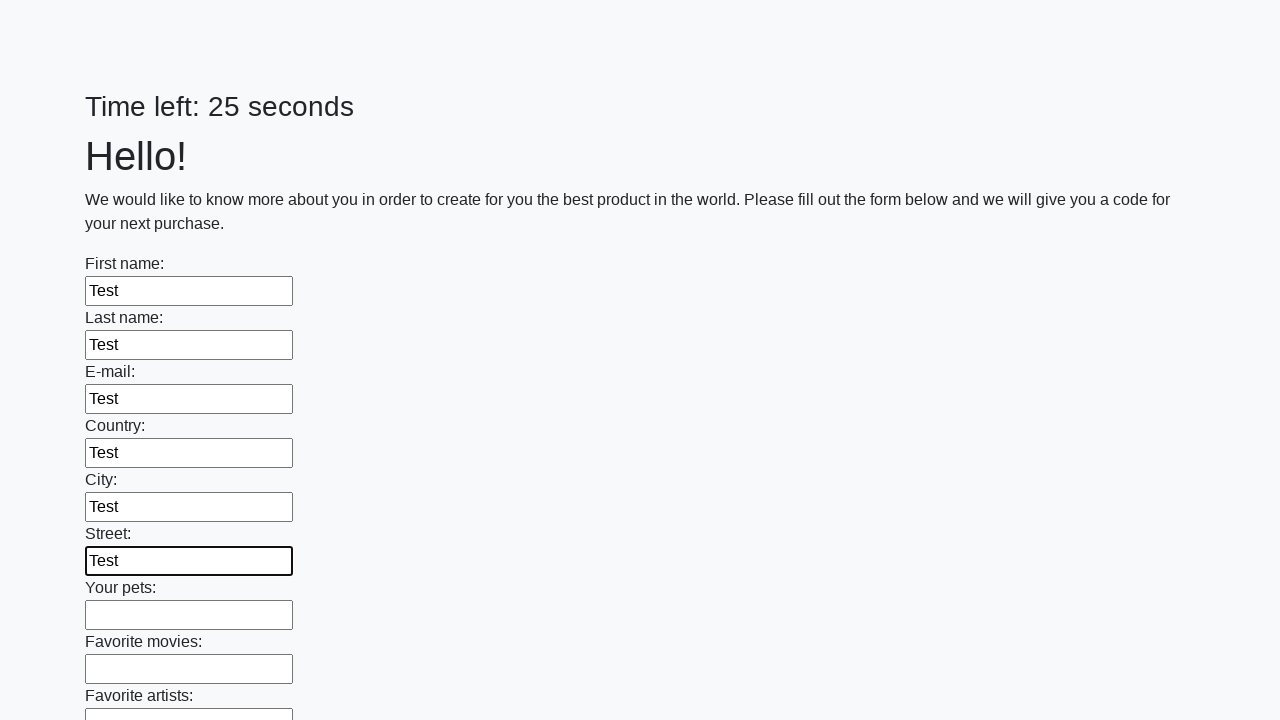

Filled an input field with test data on input >> nth=6
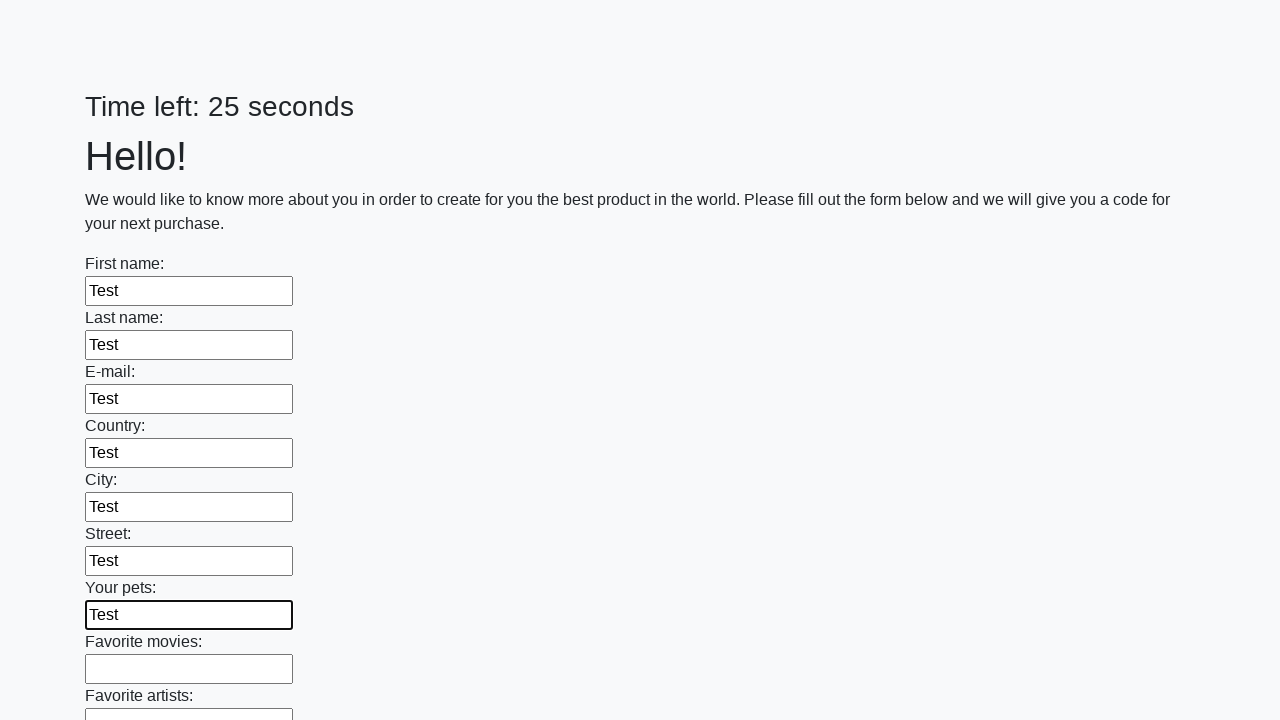

Filled an input field with test data on input >> nth=7
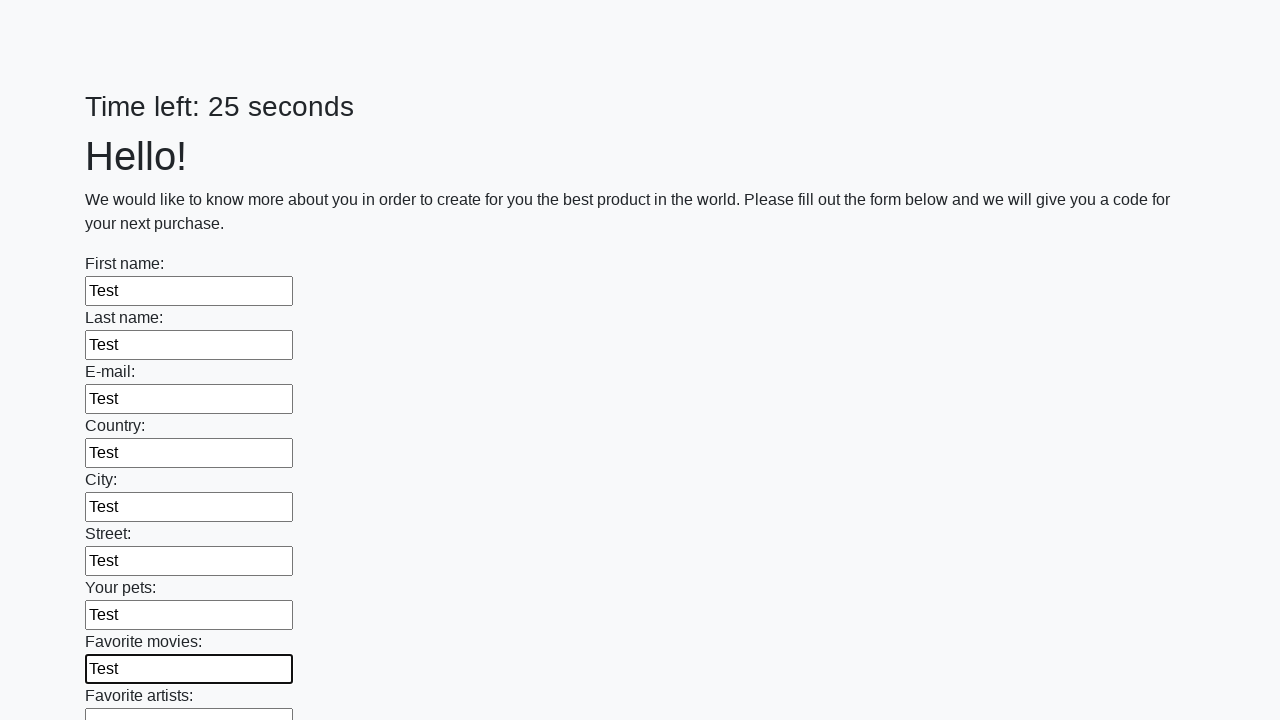

Filled an input field with test data on input >> nth=8
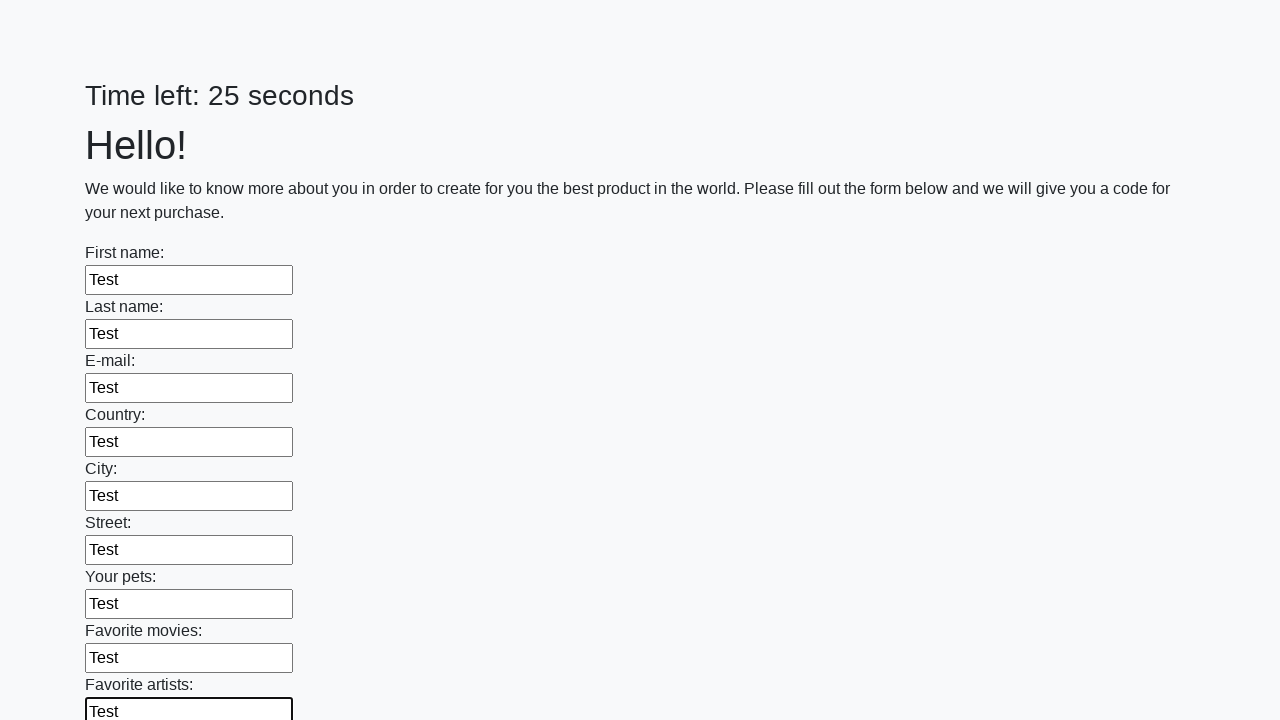

Filled an input field with test data on input >> nth=9
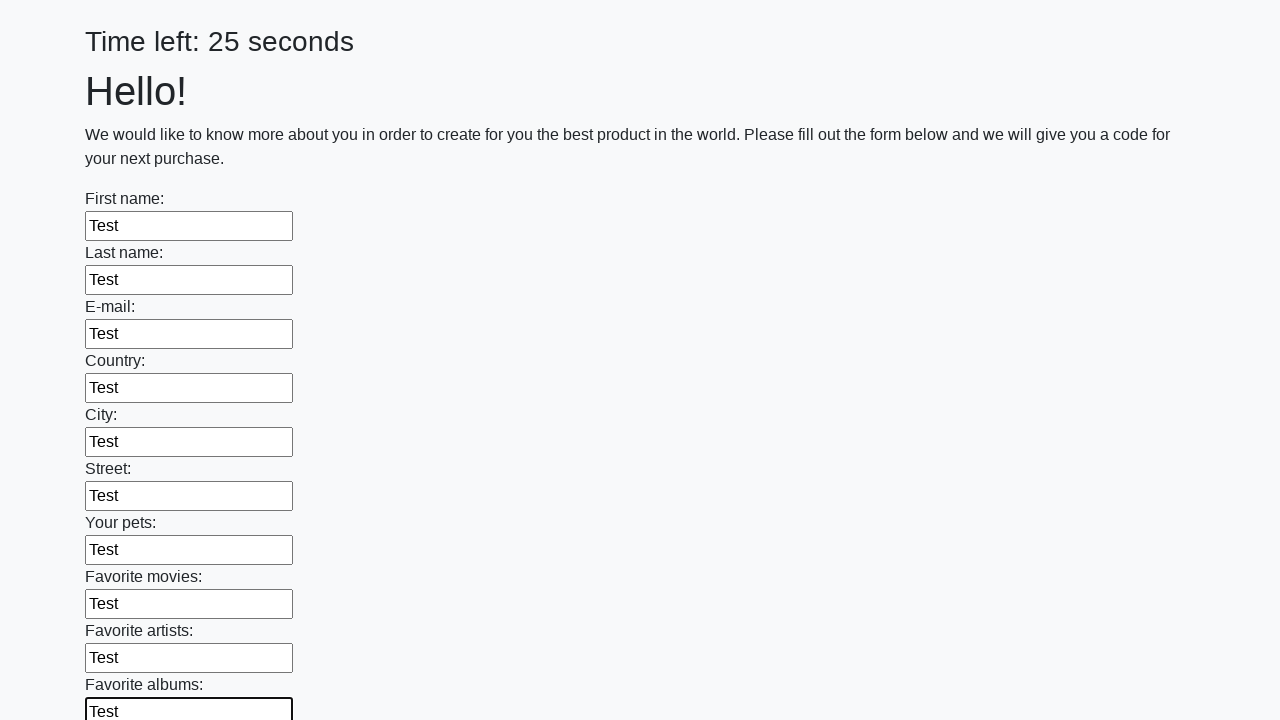

Filled an input field with test data on input >> nth=10
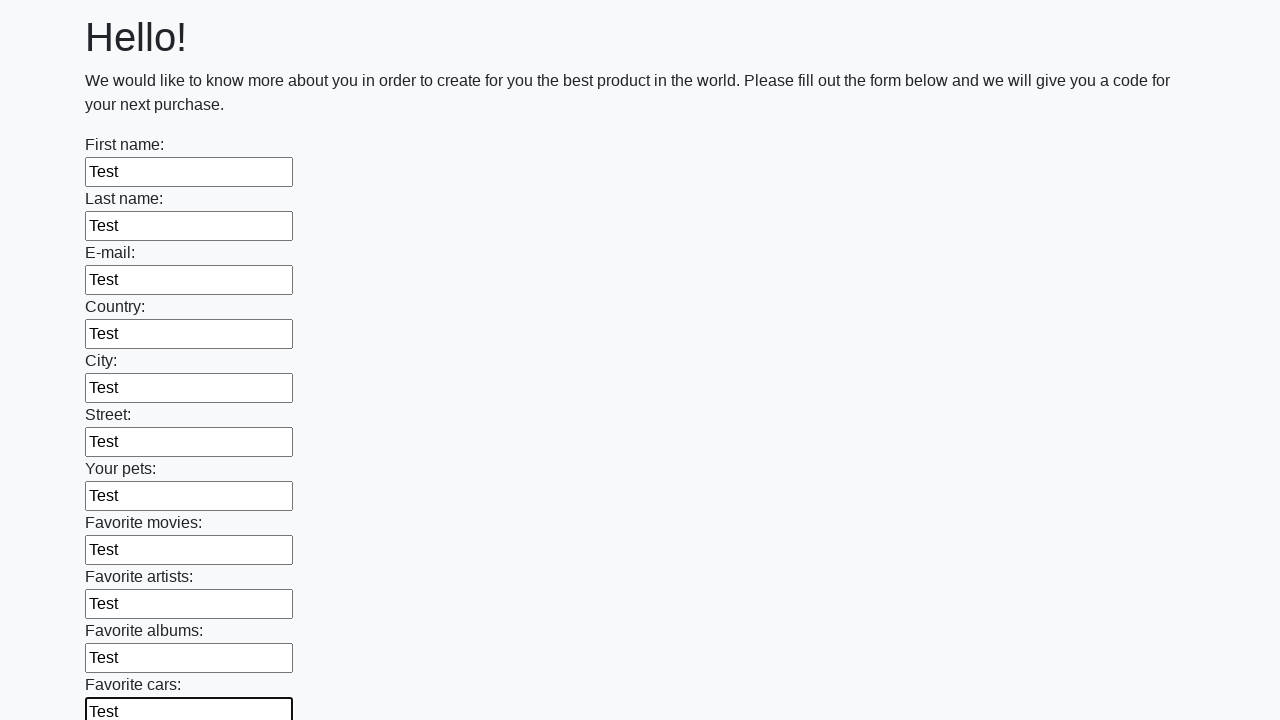

Filled an input field with test data on input >> nth=11
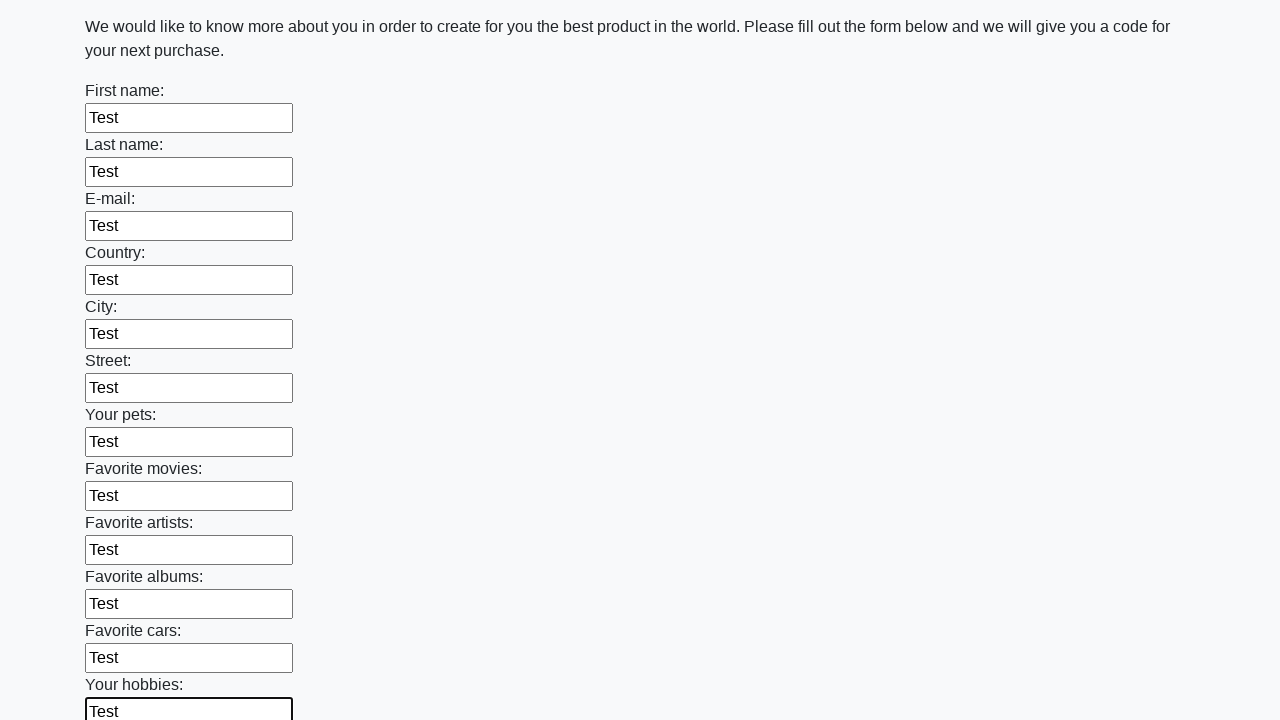

Filled an input field with test data on input >> nth=12
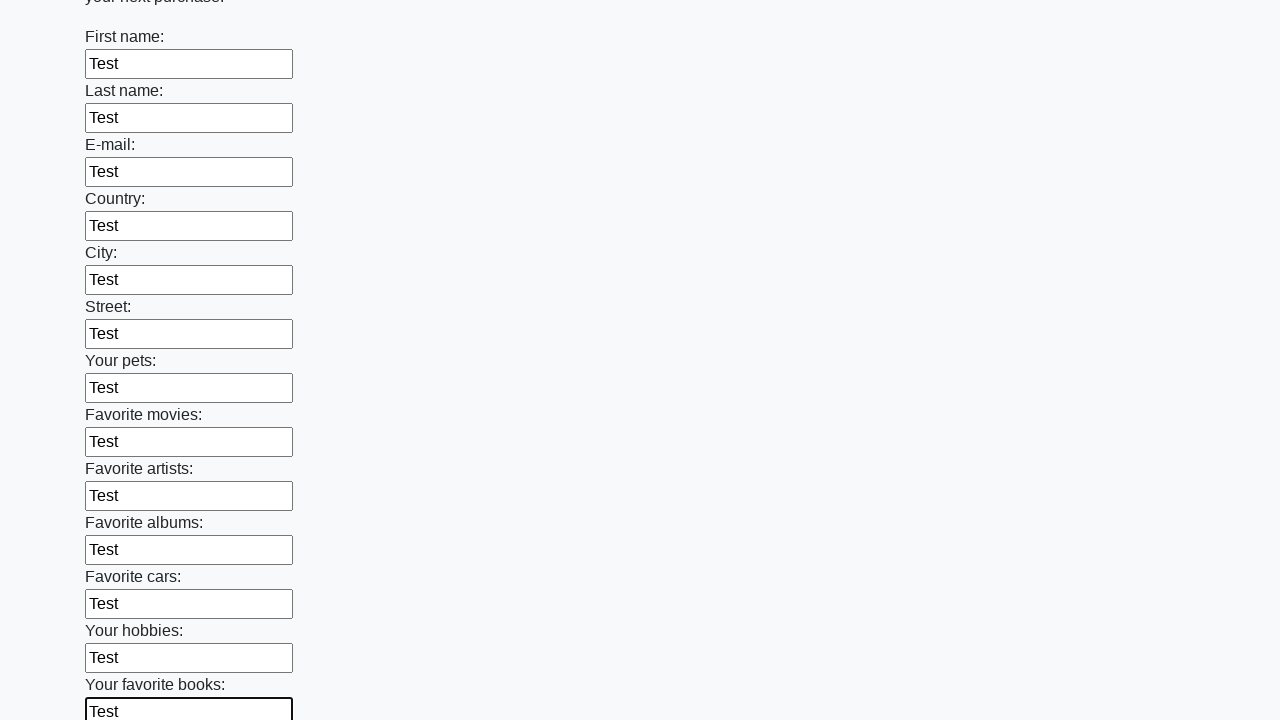

Filled an input field with test data on input >> nth=13
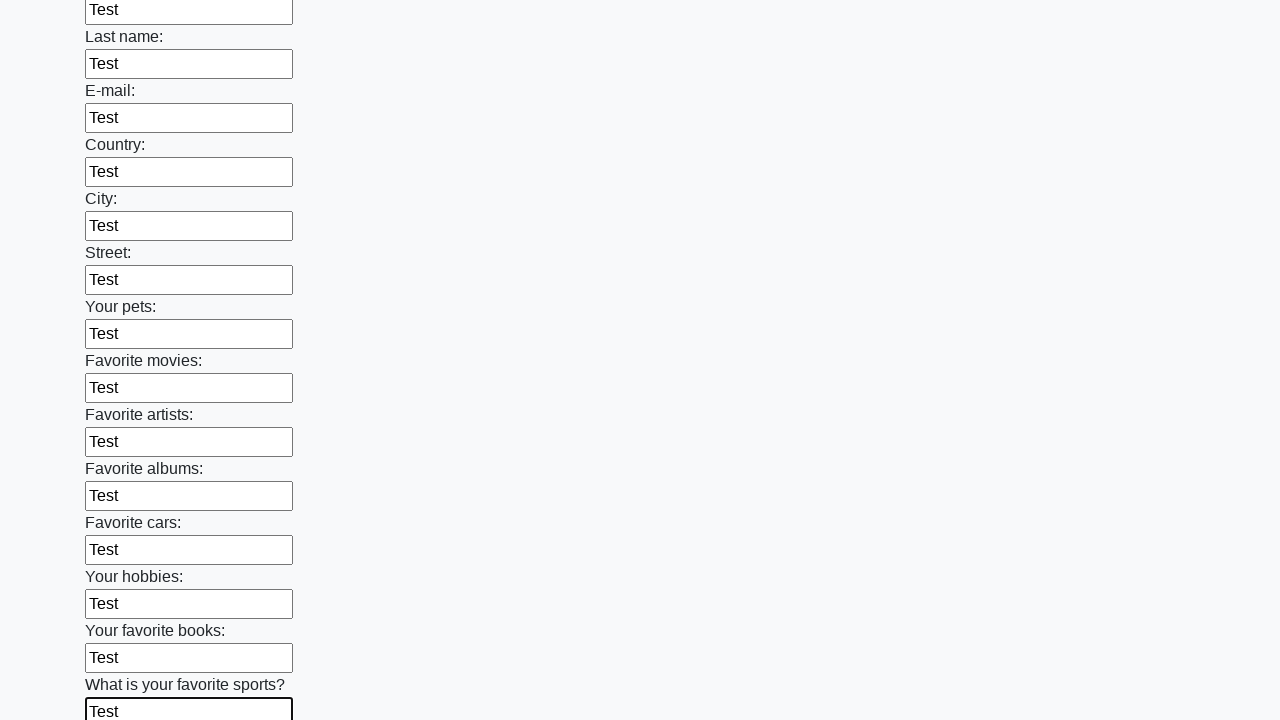

Filled an input field with test data on input >> nth=14
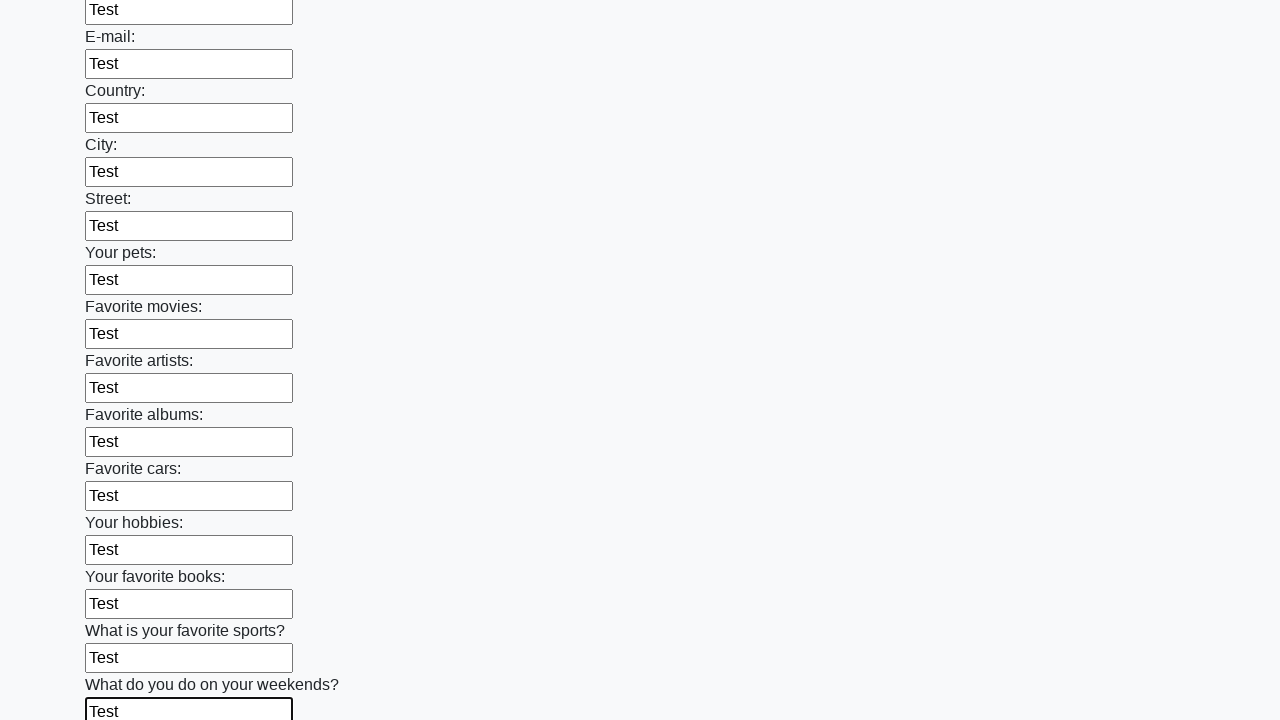

Filled an input field with test data on input >> nth=15
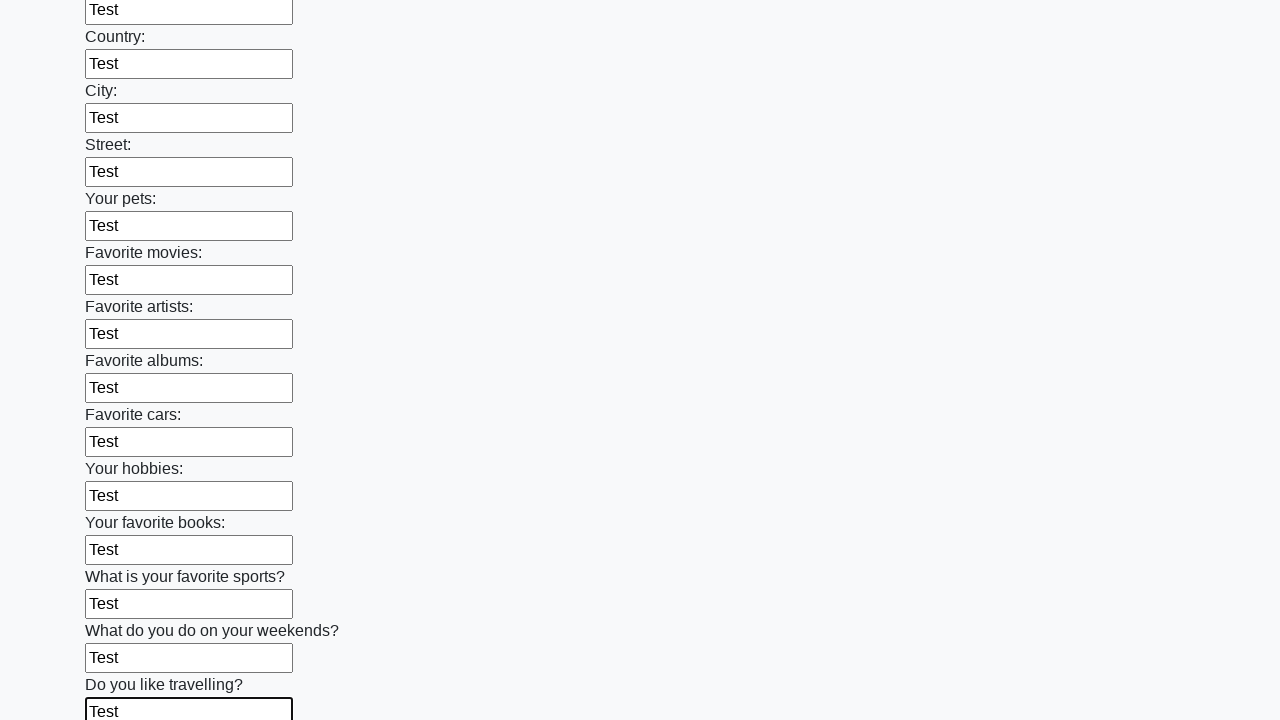

Filled an input field with test data on input >> nth=16
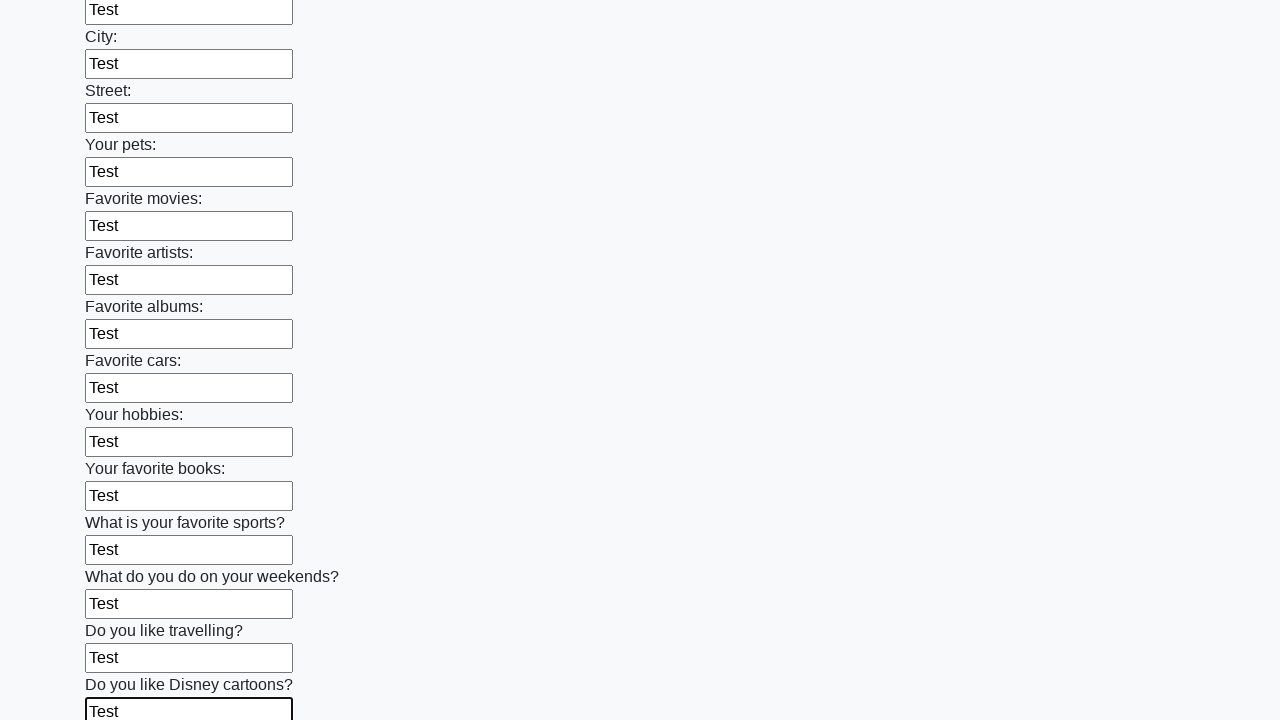

Filled an input field with test data on input >> nth=17
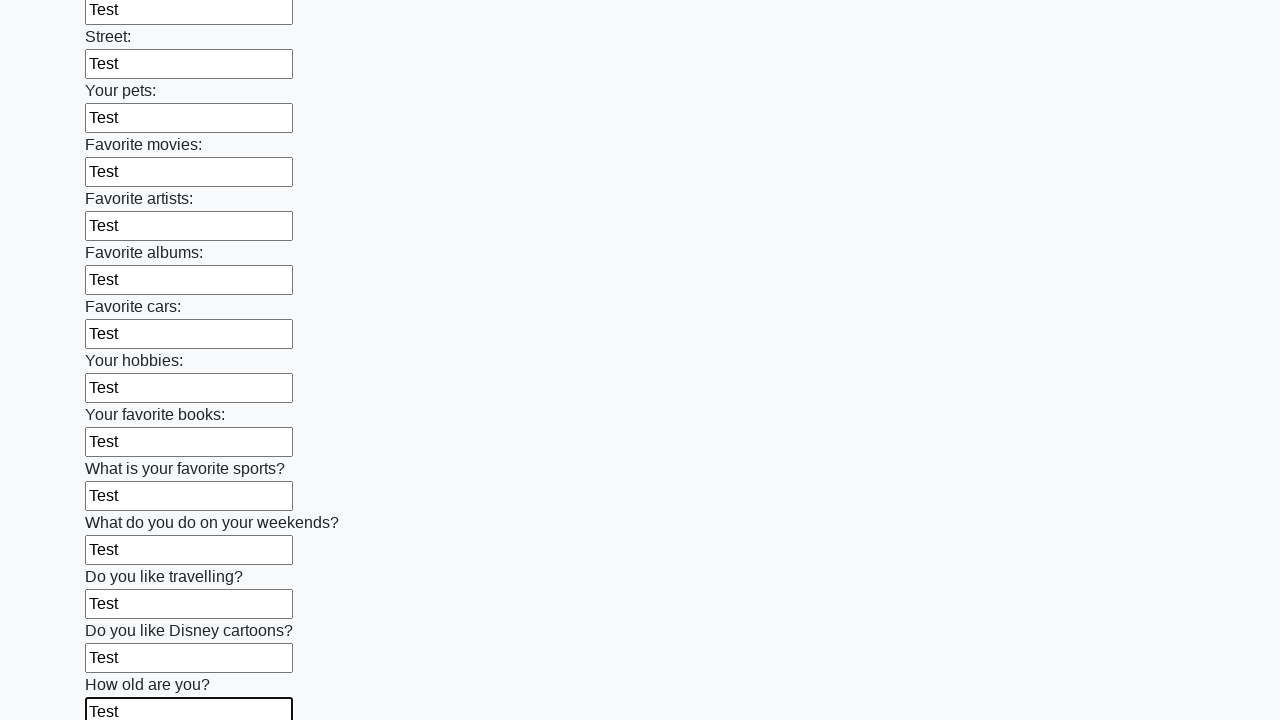

Filled an input field with test data on input >> nth=18
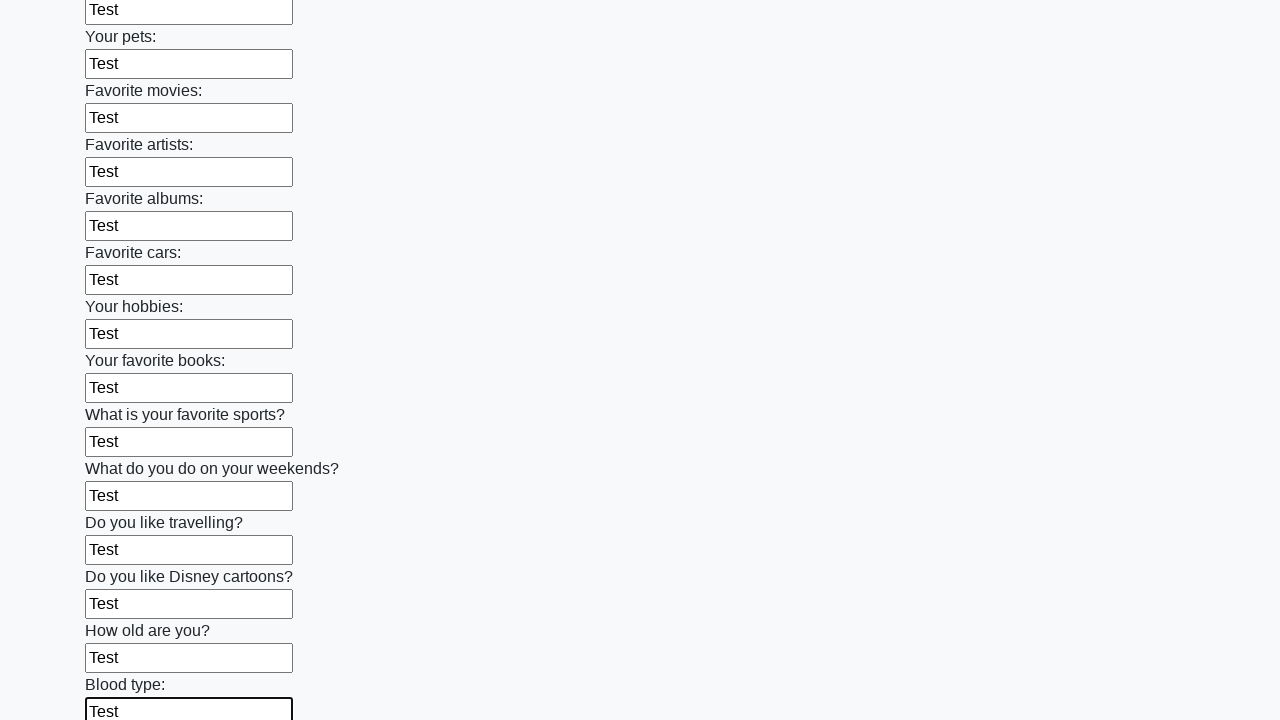

Filled an input field with test data on input >> nth=19
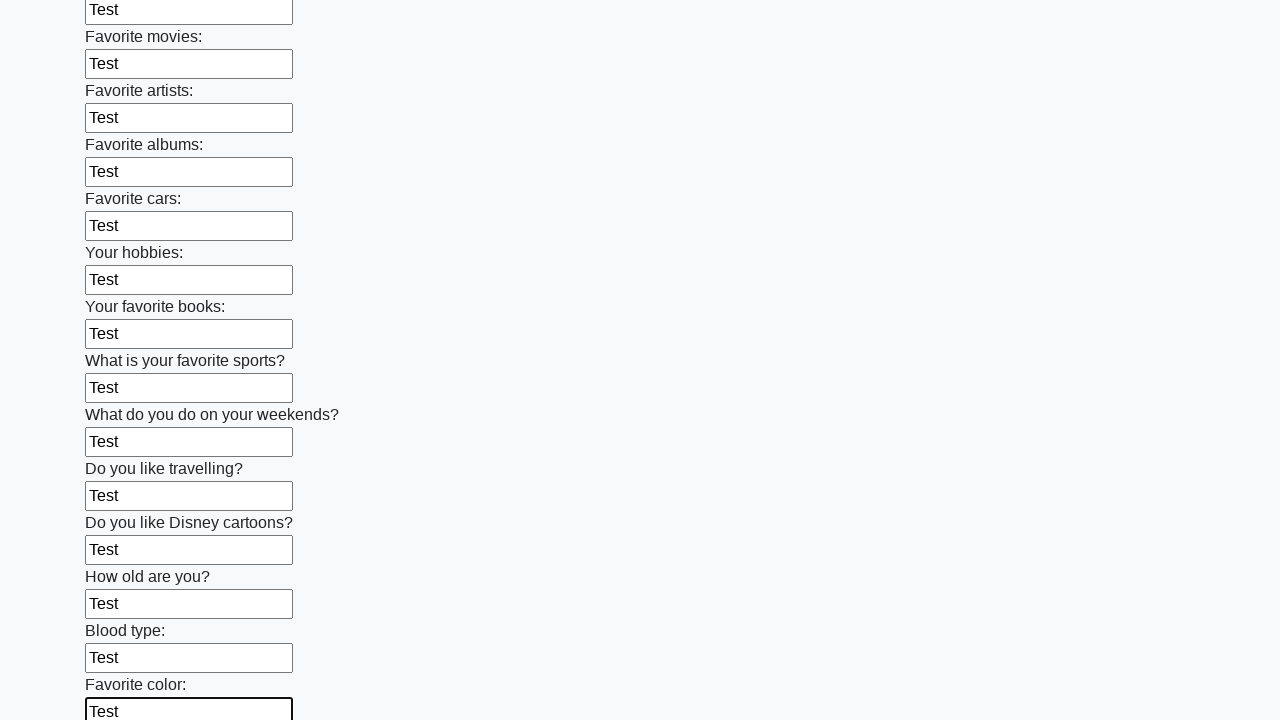

Filled an input field with test data on input >> nth=20
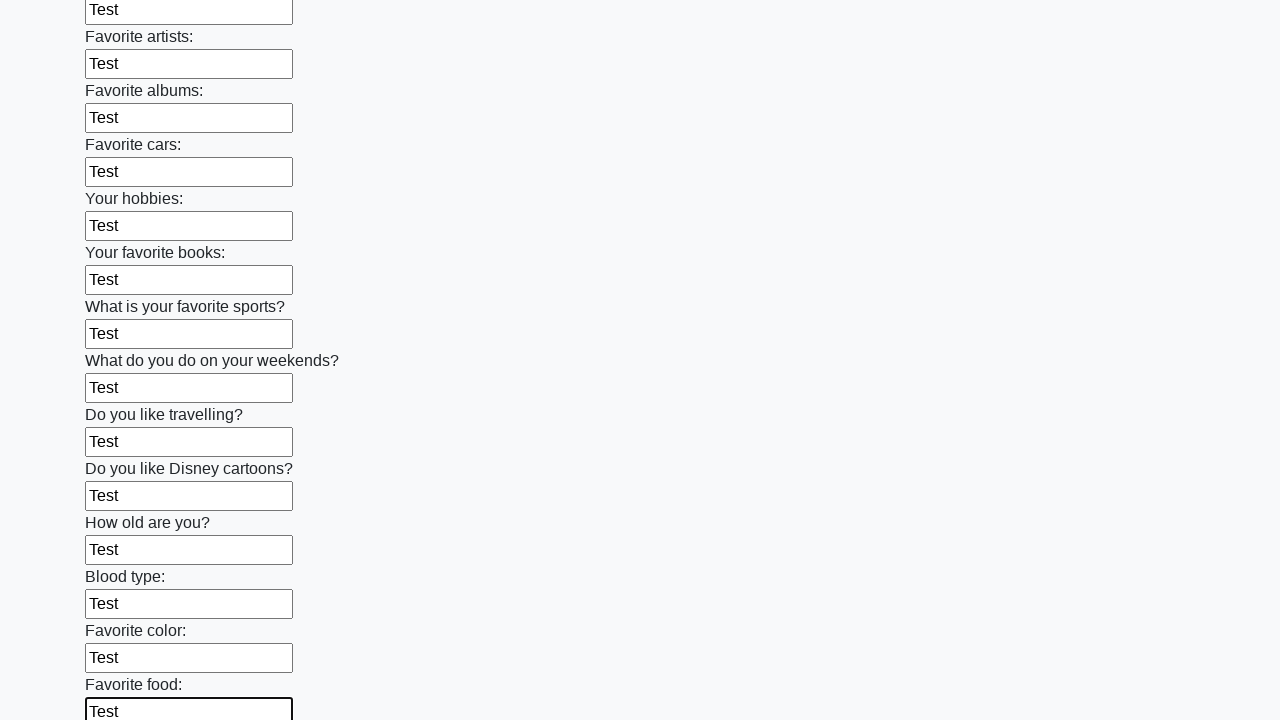

Filled an input field with test data on input >> nth=21
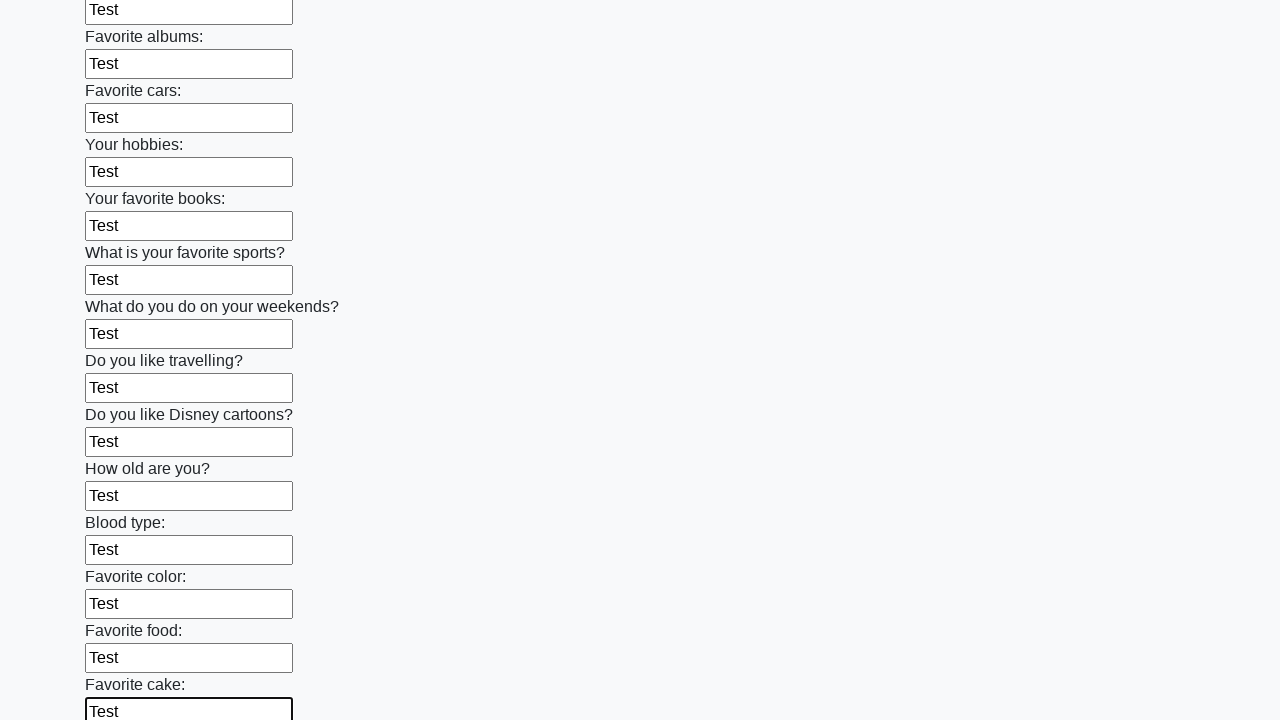

Filled an input field with test data on input >> nth=22
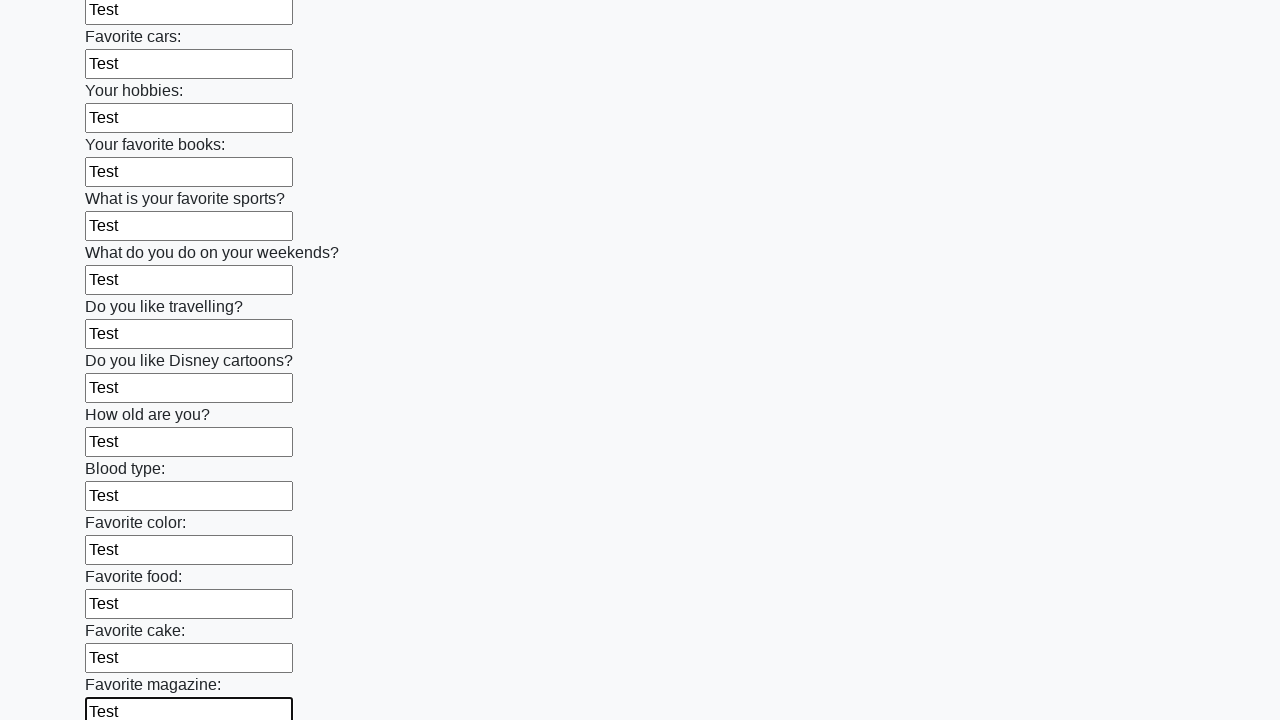

Filled an input field with test data on input >> nth=23
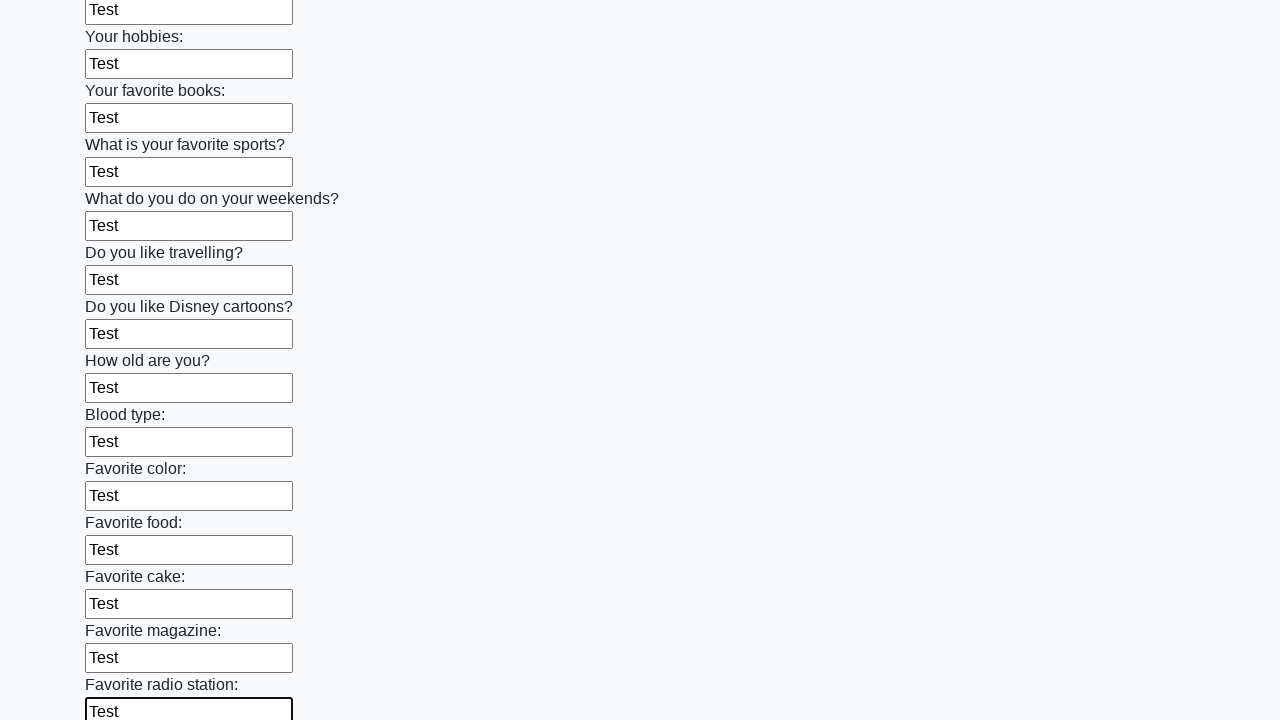

Filled an input field with test data on input >> nth=24
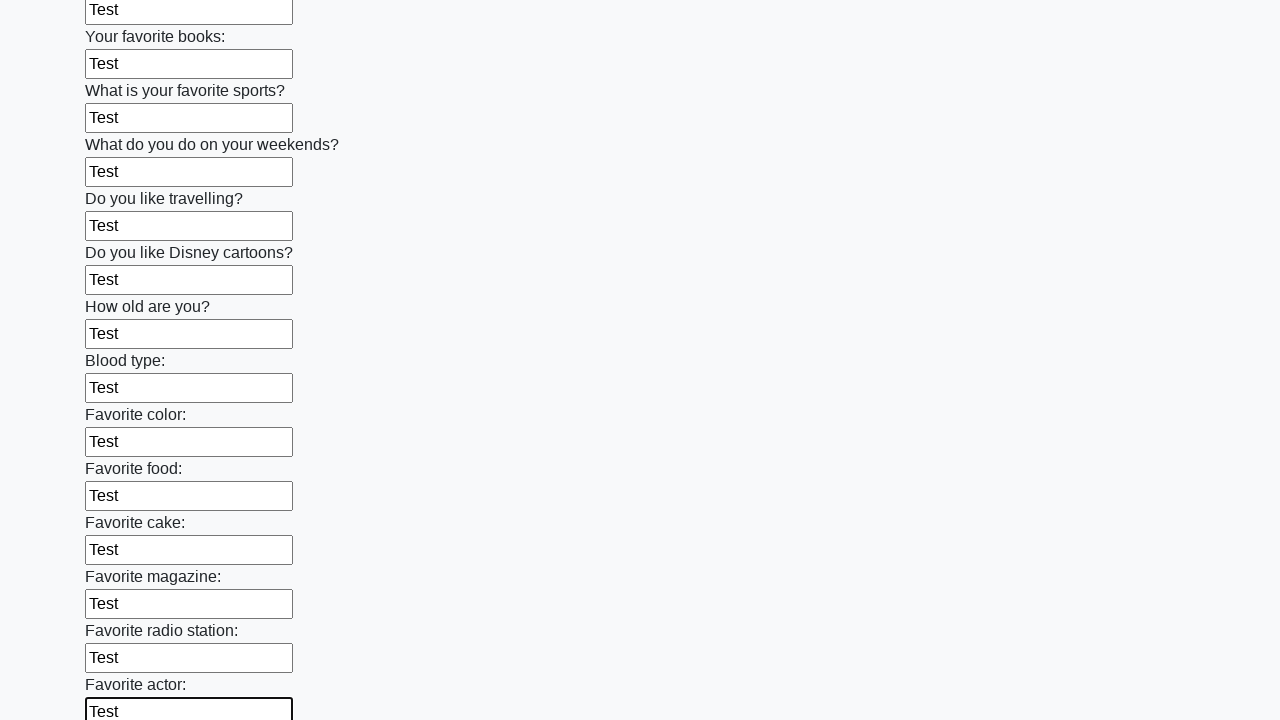

Filled an input field with test data on input >> nth=25
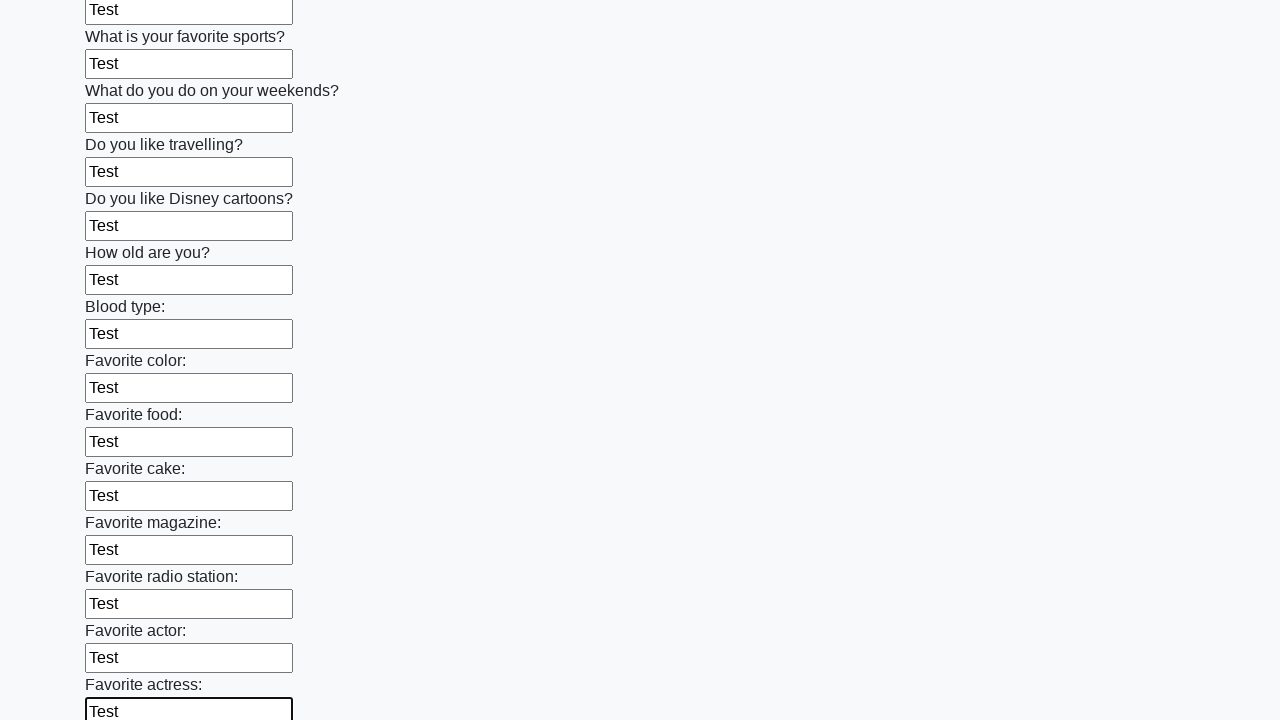

Filled an input field with test data on input >> nth=26
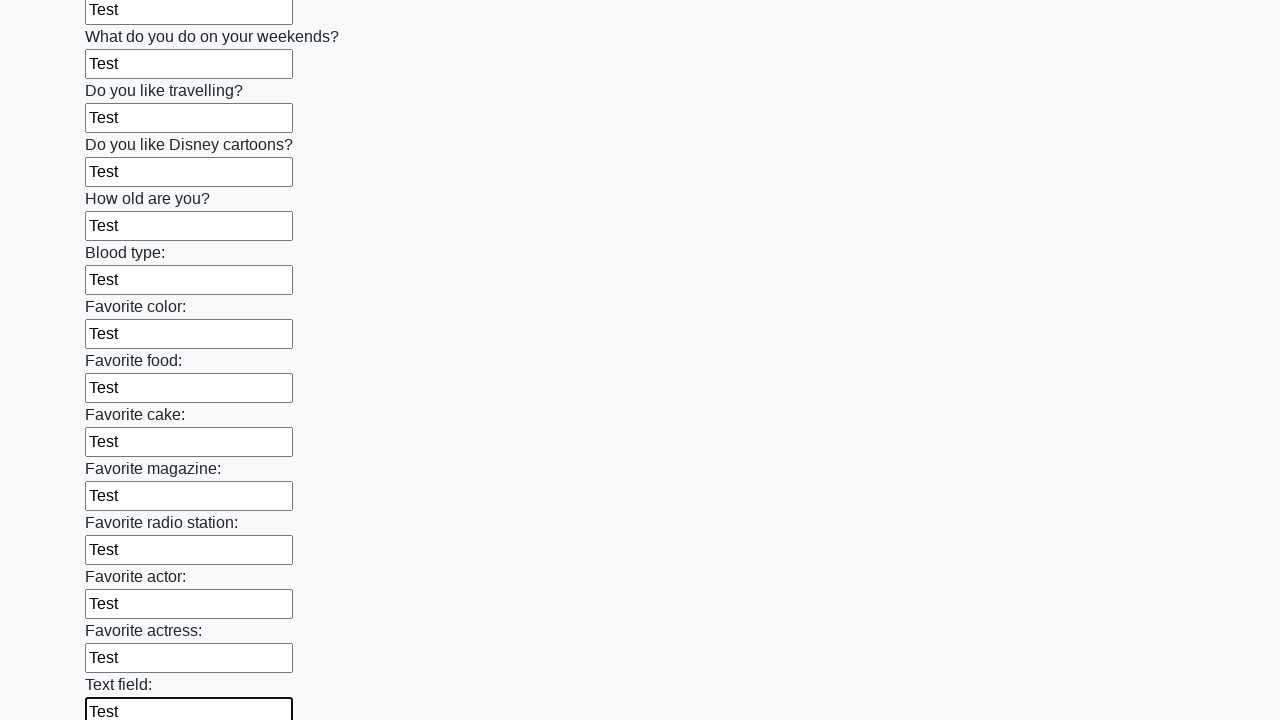

Filled an input field with test data on input >> nth=27
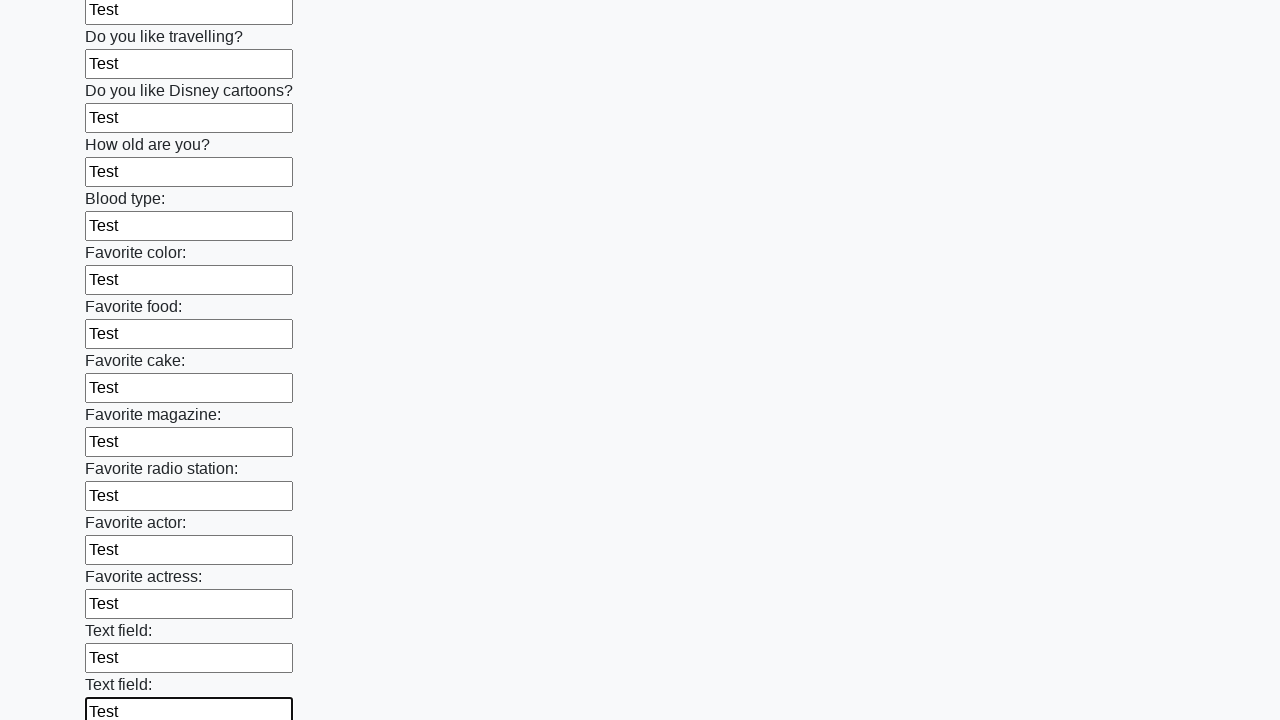

Filled an input field with test data on input >> nth=28
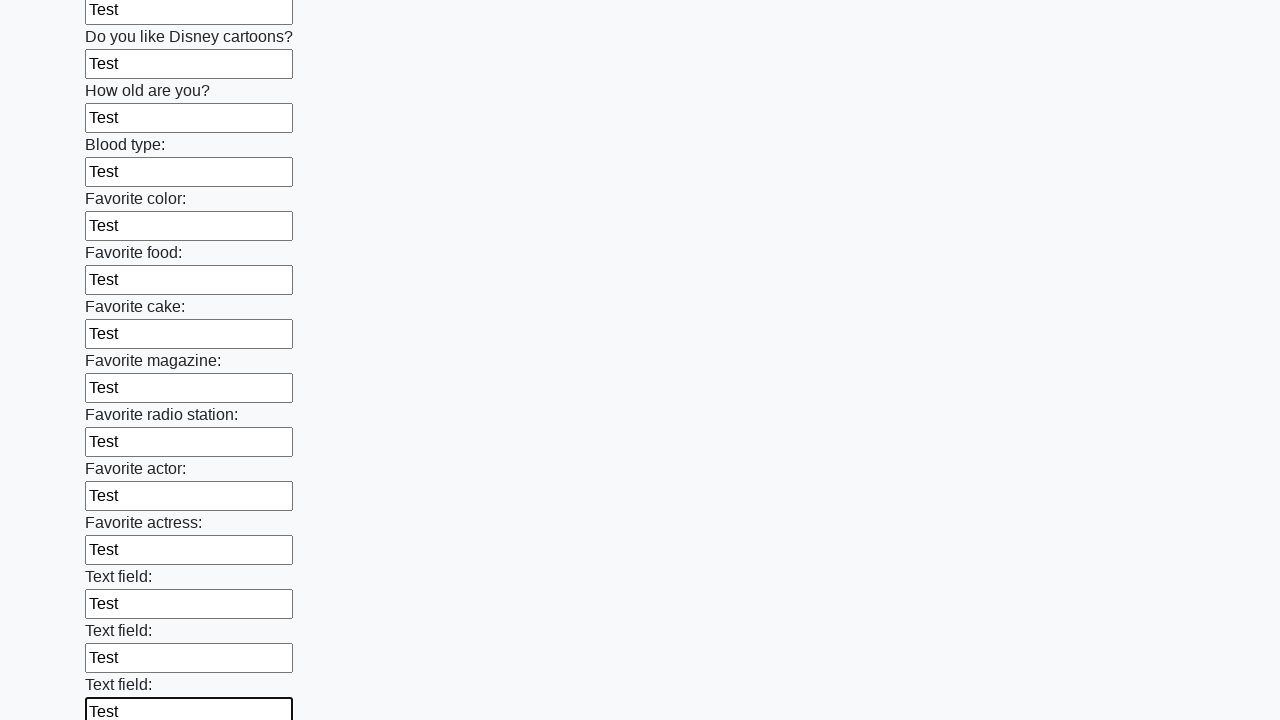

Filled an input field with test data on input >> nth=29
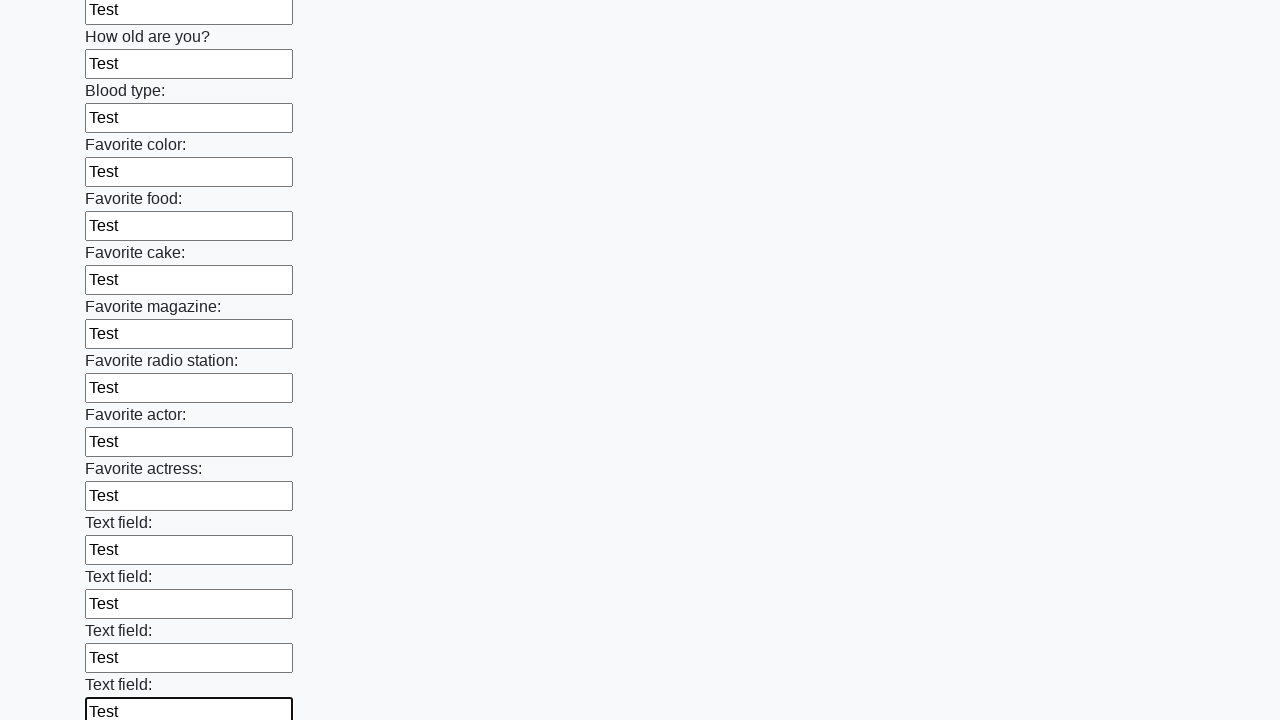

Filled an input field with test data on input >> nth=30
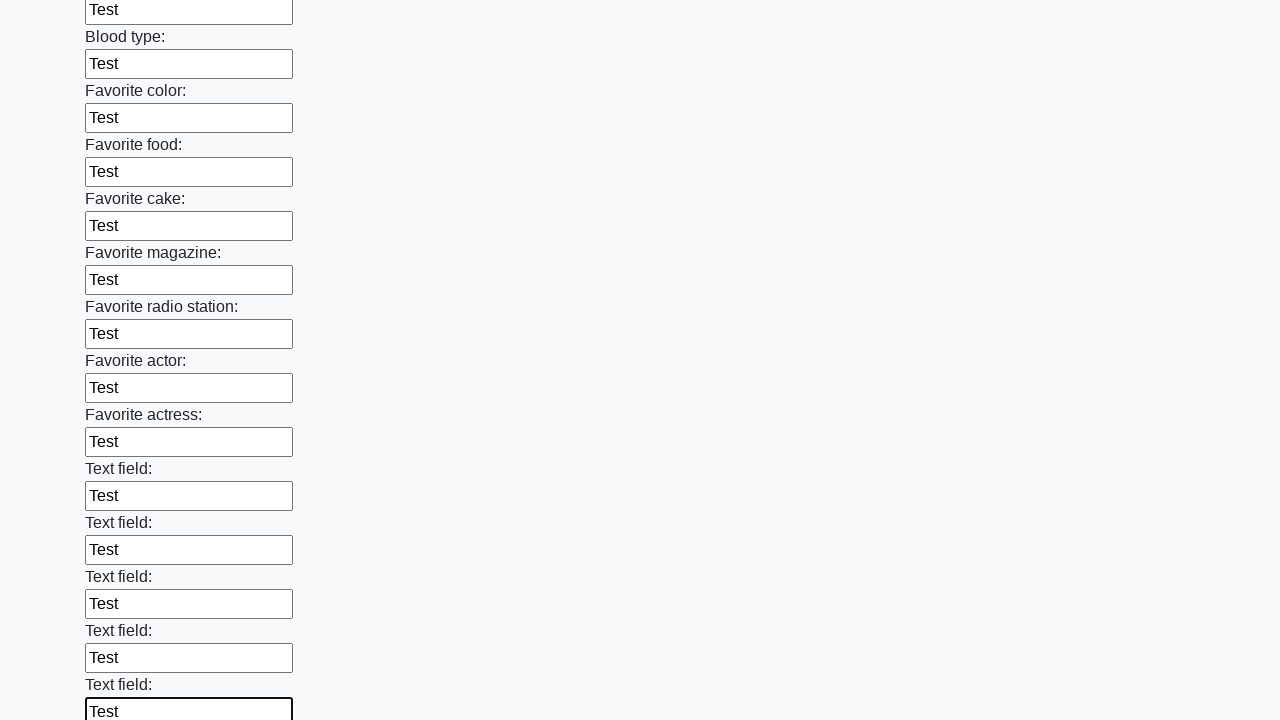

Filled an input field with test data on input >> nth=31
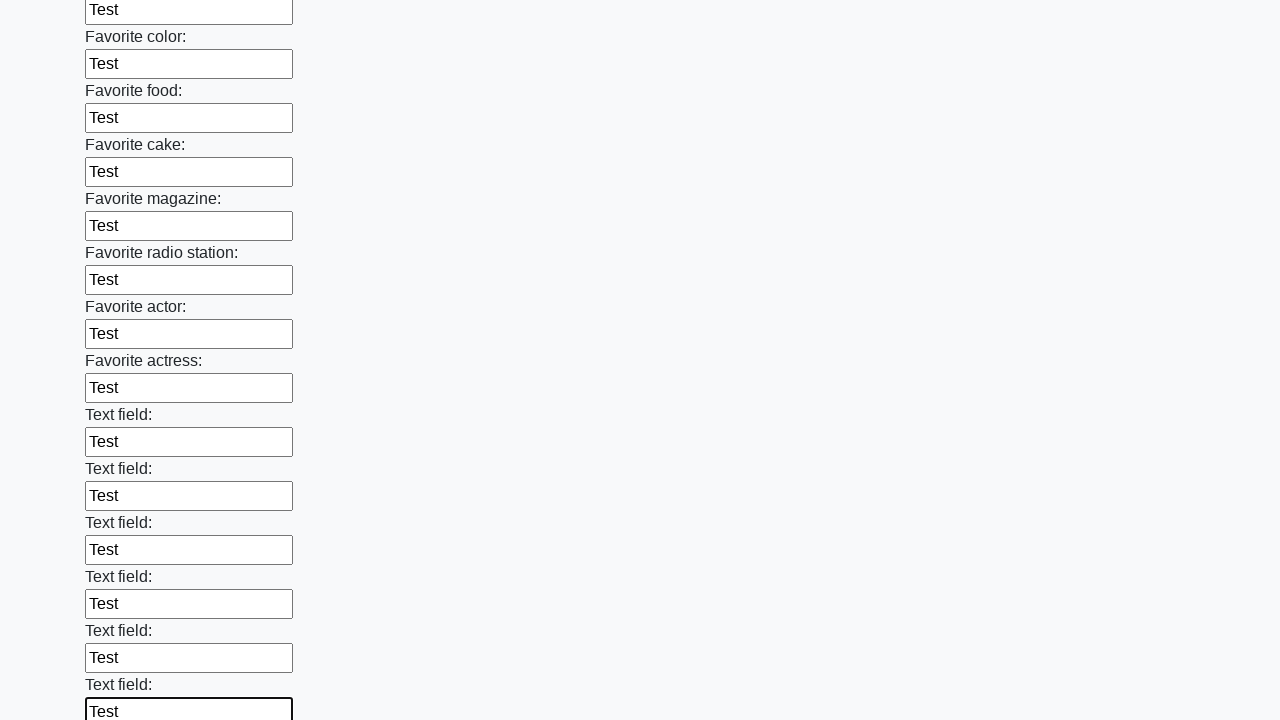

Filled an input field with test data on input >> nth=32
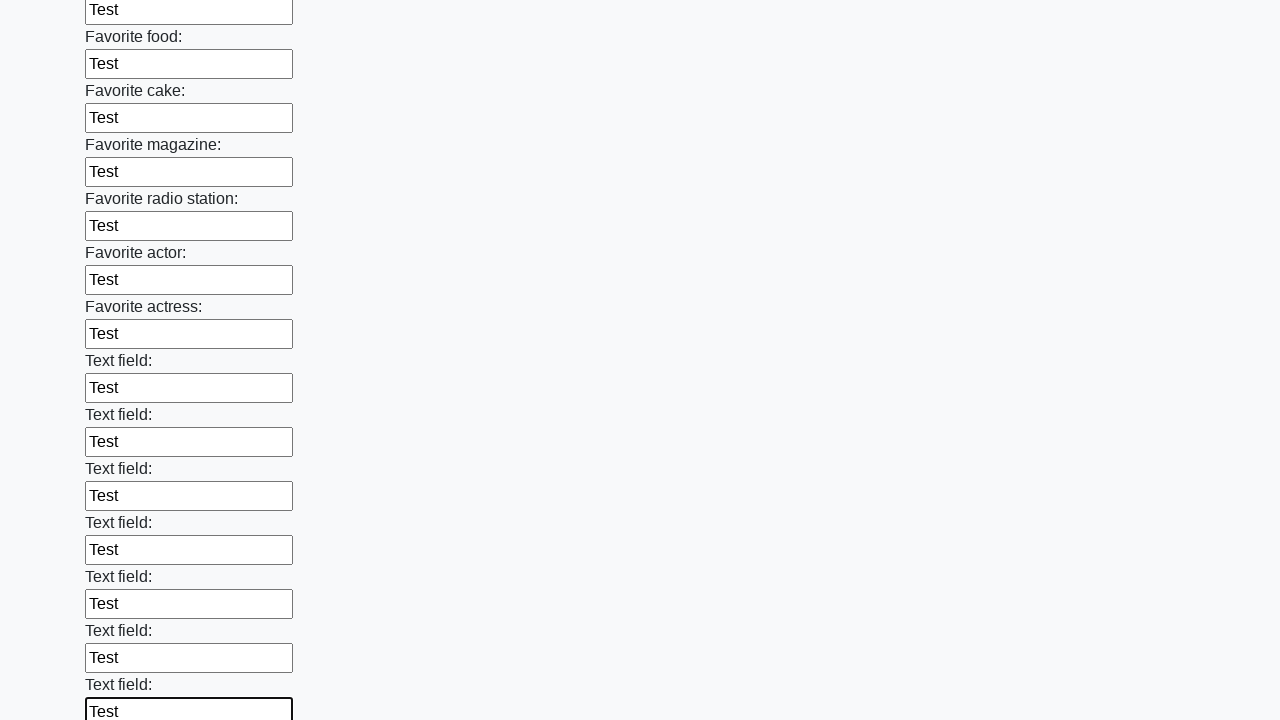

Filled an input field with test data on input >> nth=33
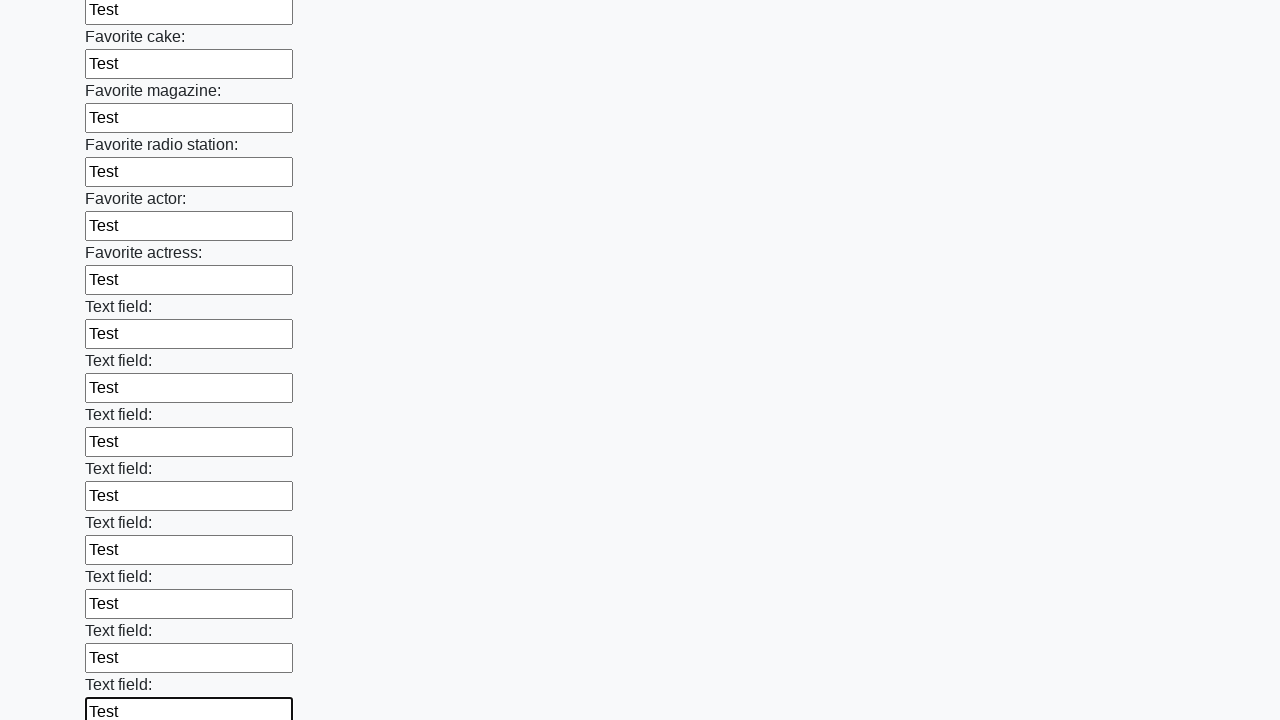

Filled an input field with test data on input >> nth=34
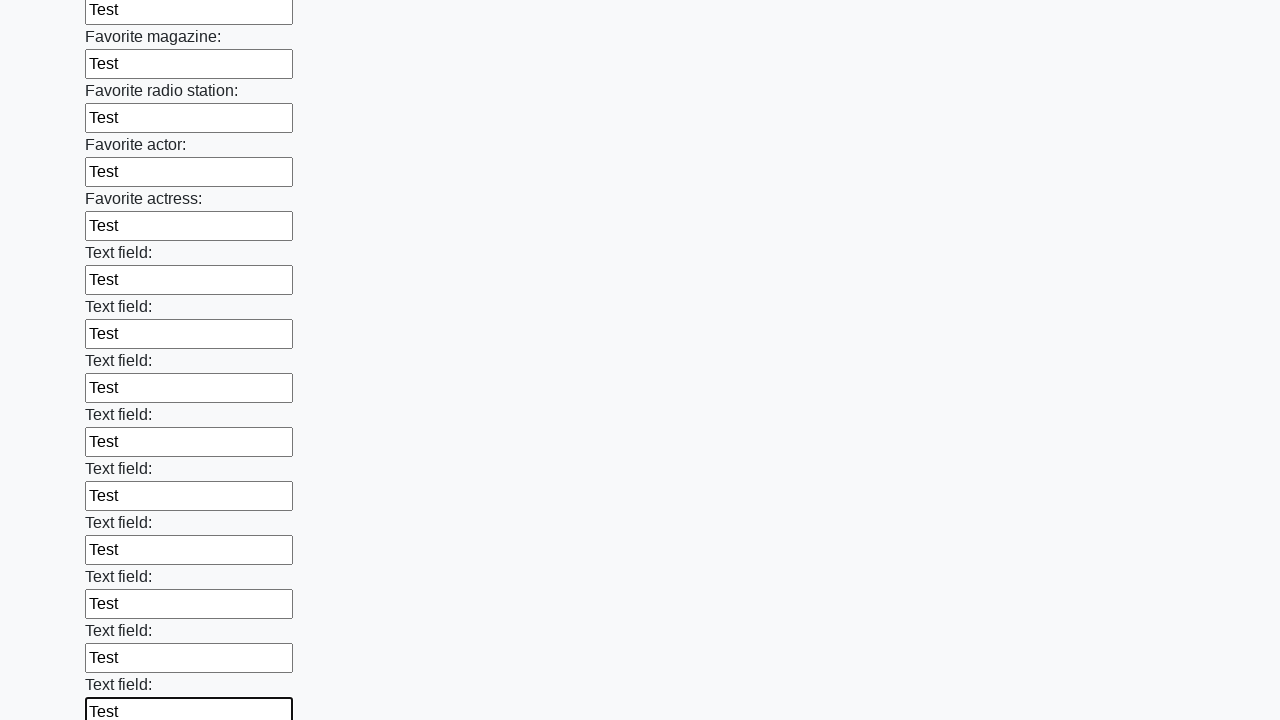

Filled an input field with test data on input >> nth=35
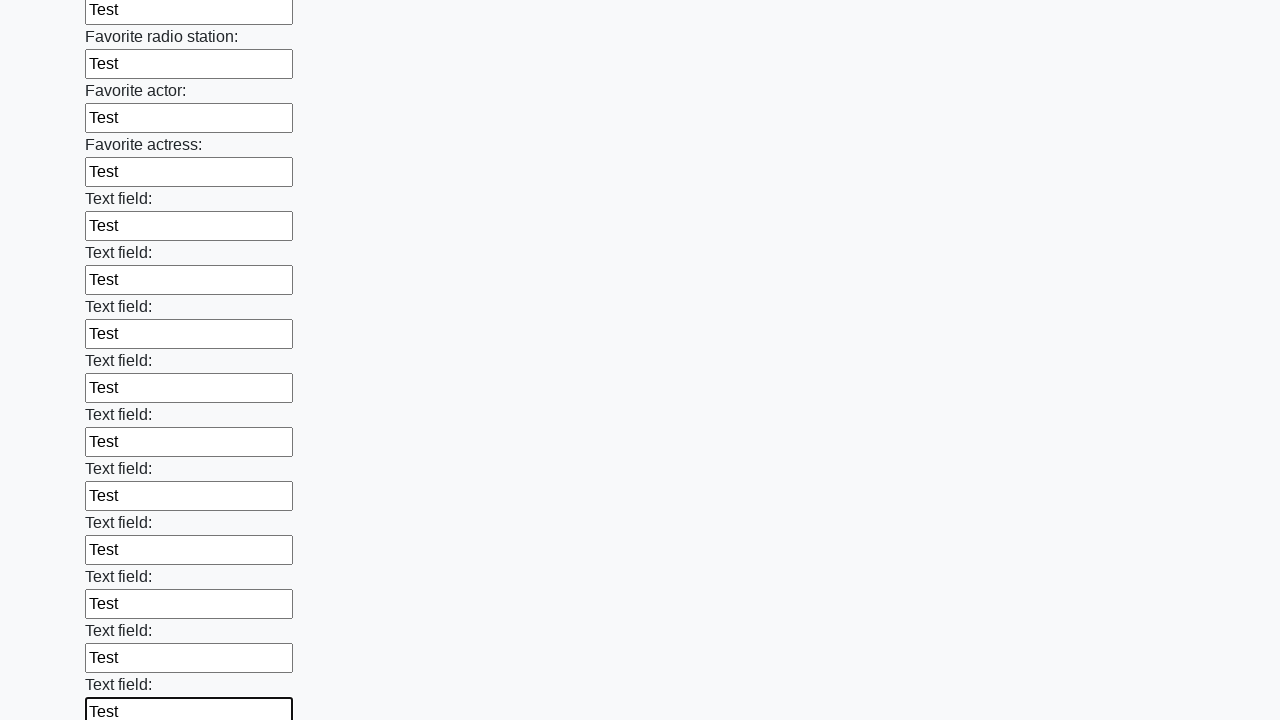

Filled an input field with test data on input >> nth=36
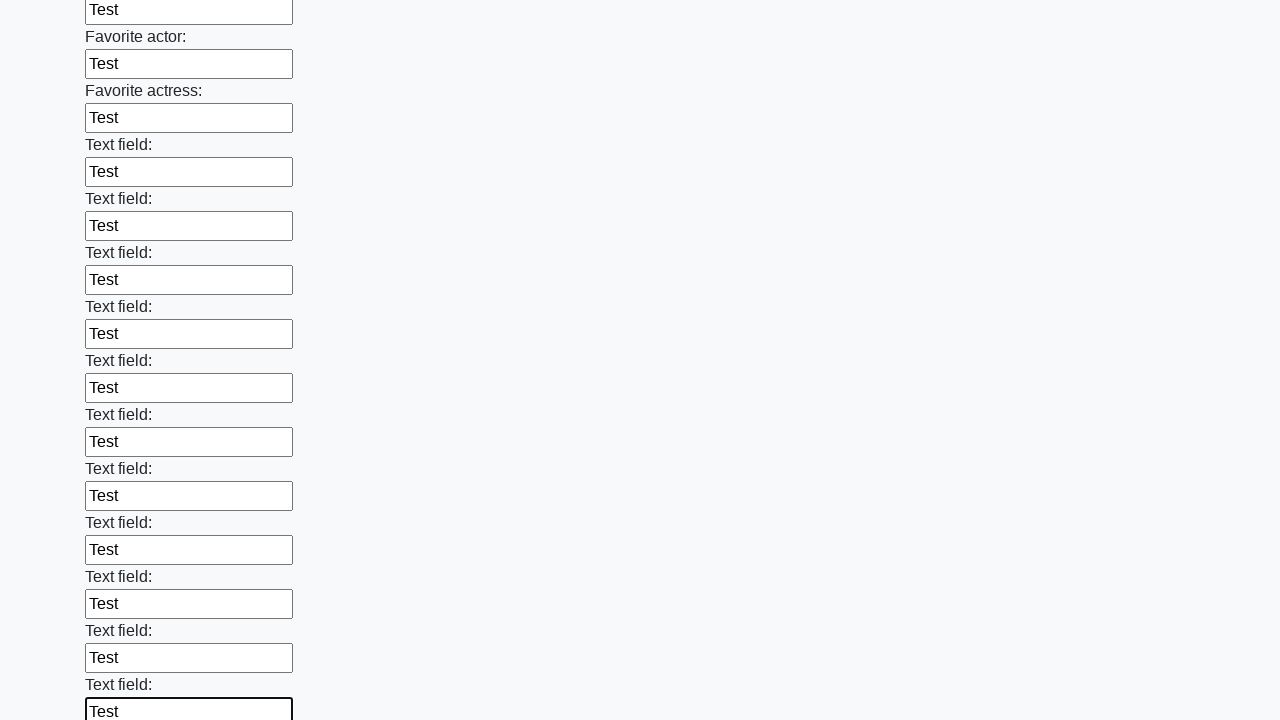

Filled an input field with test data on input >> nth=37
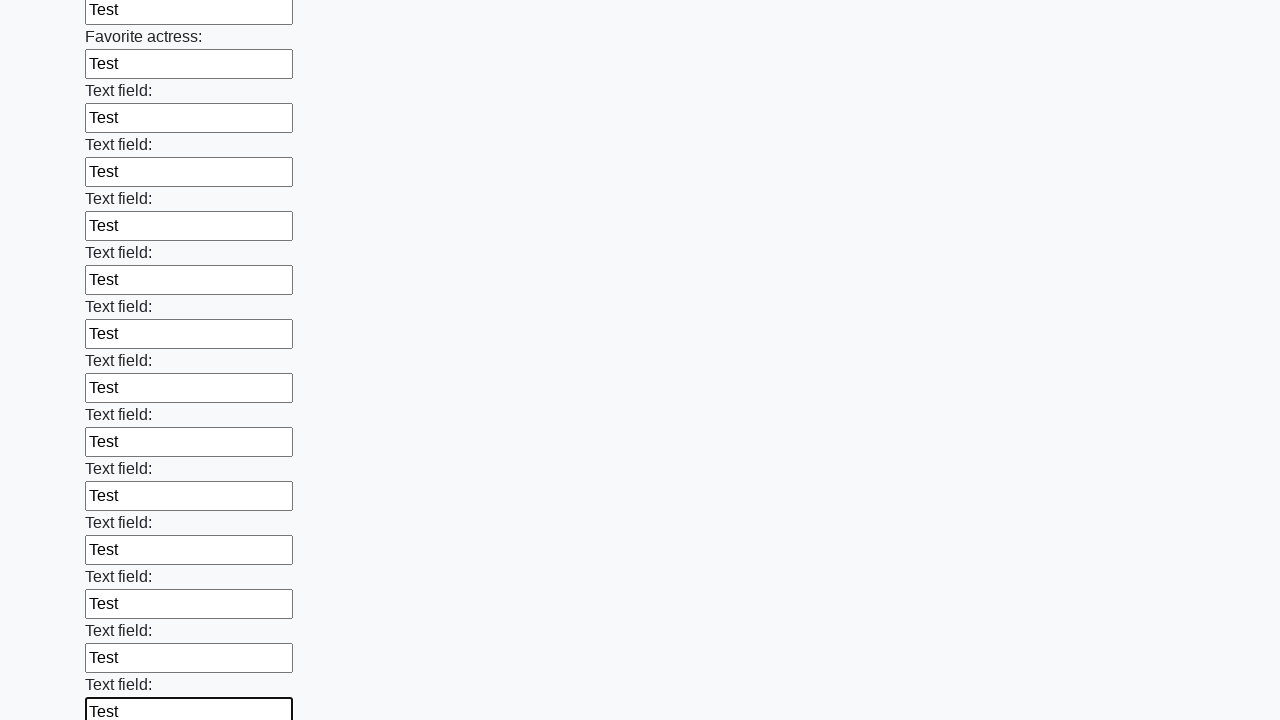

Filled an input field with test data on input >> nth=38
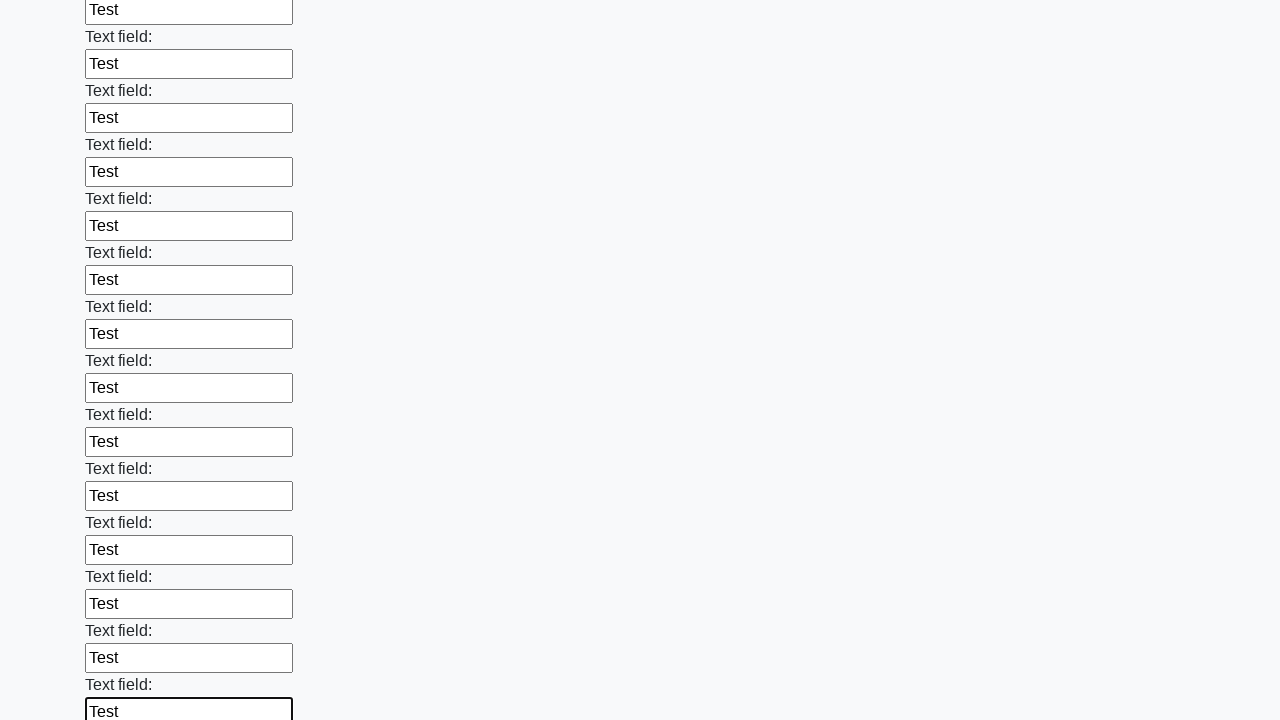

Filled an input field with test data on input >> nth=39
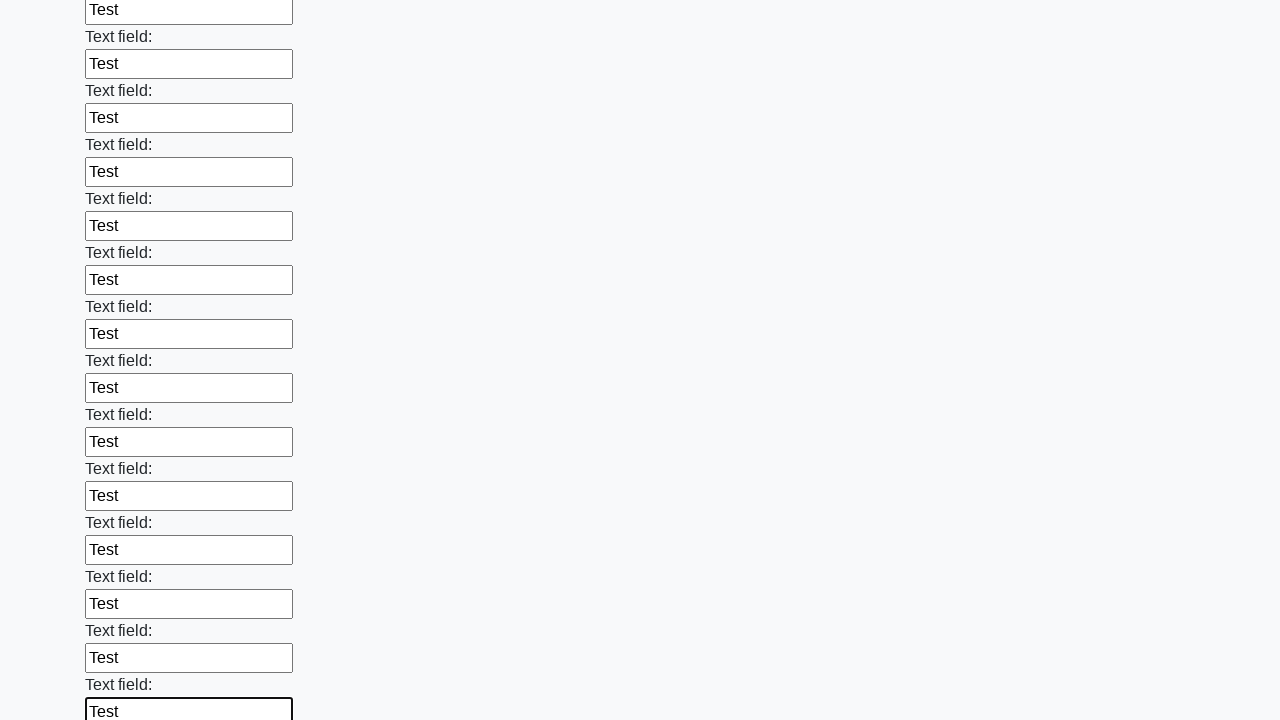

Filled an input field with test data on input >> nth=40
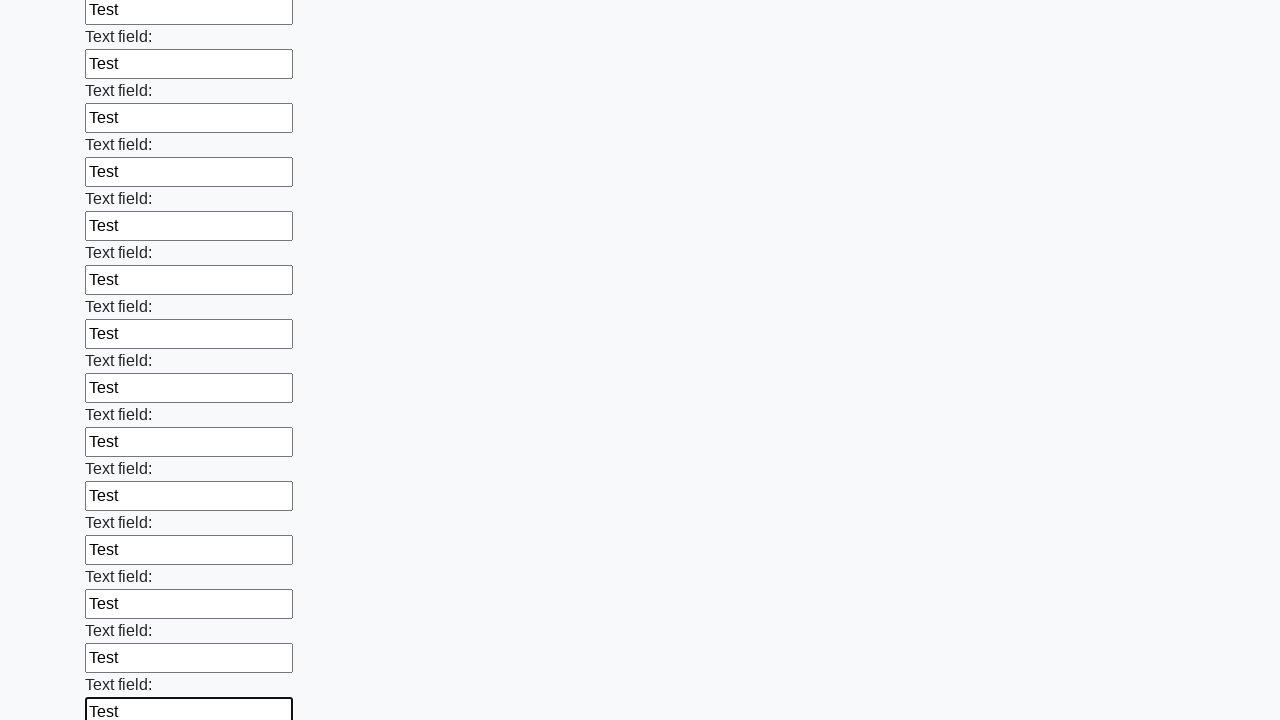

Filled an input field with test data on input >> nth=41
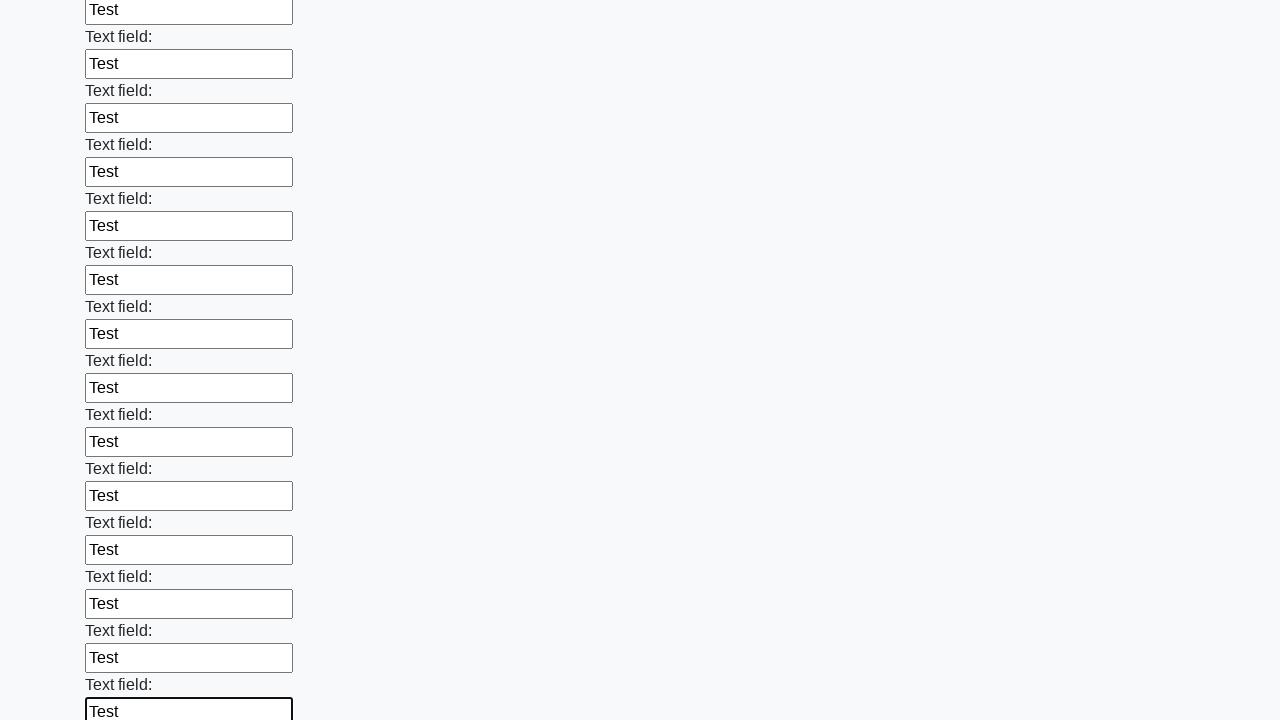

Filled an input field with test data on input >> nth=42
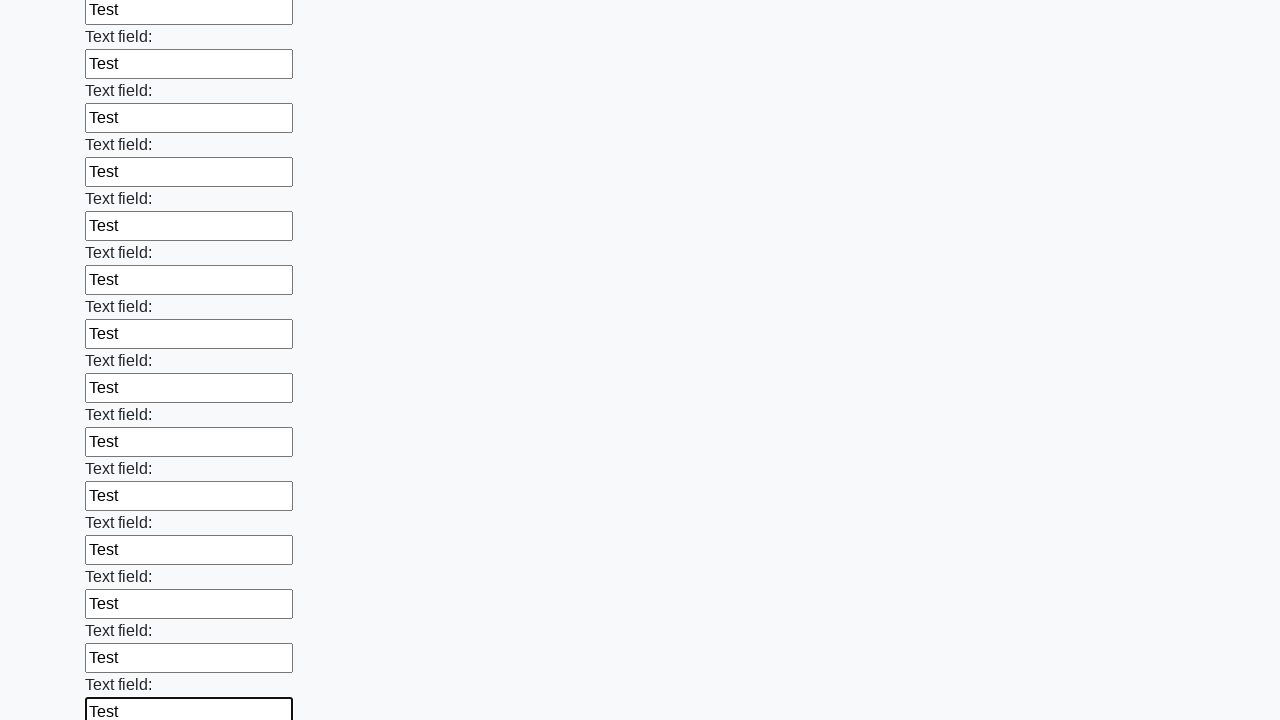

Filled an input field with test data on input >> nth=43
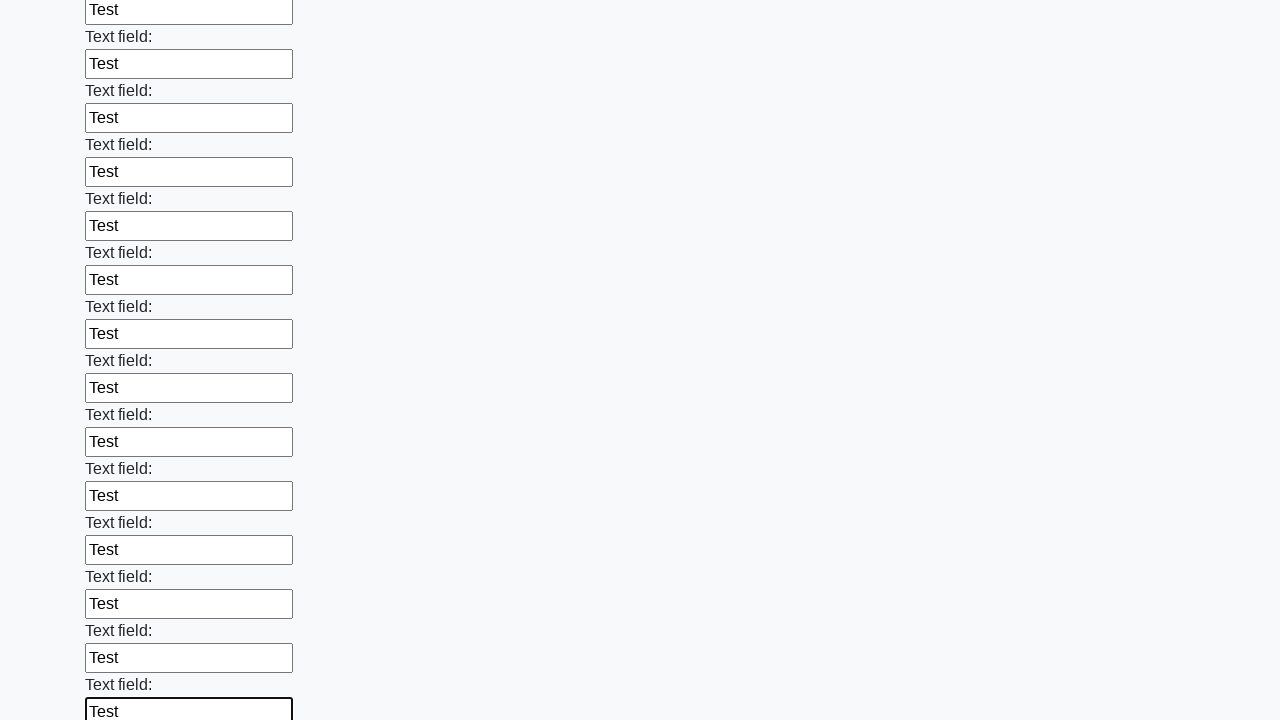

Filled an input field with test data on input >> nth=44
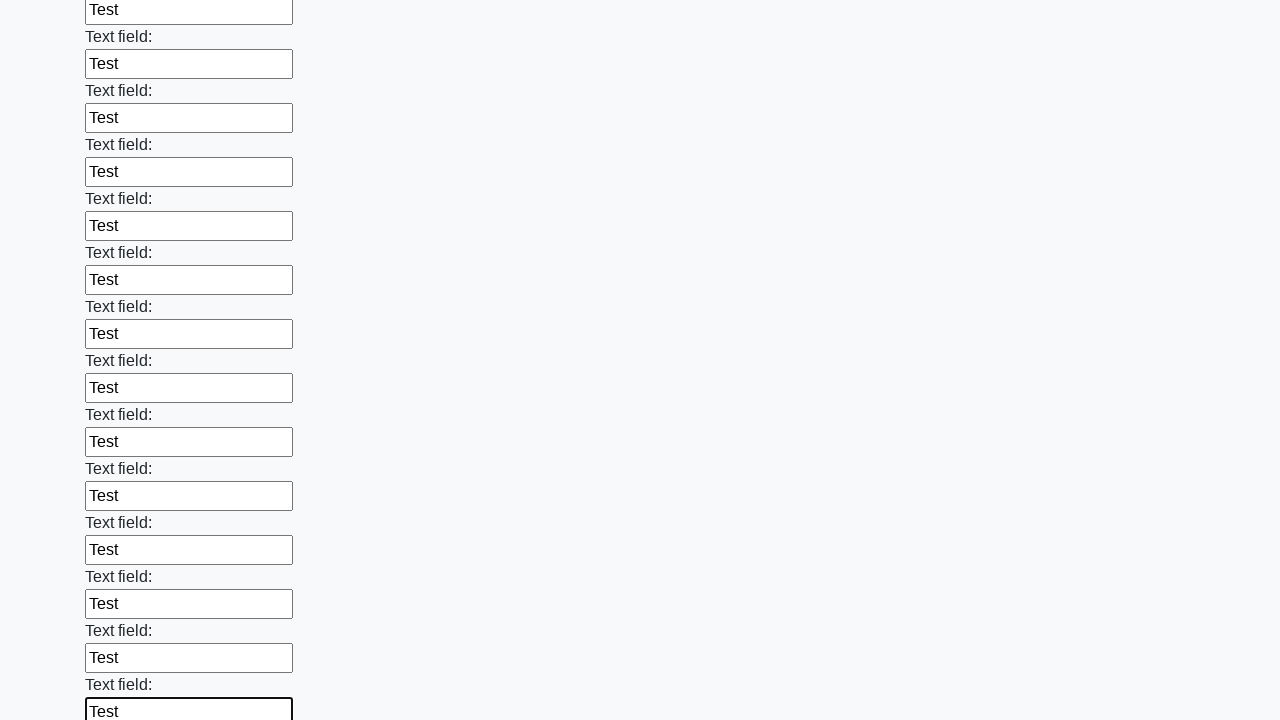

Filled an input field with test data on input >> nth=45
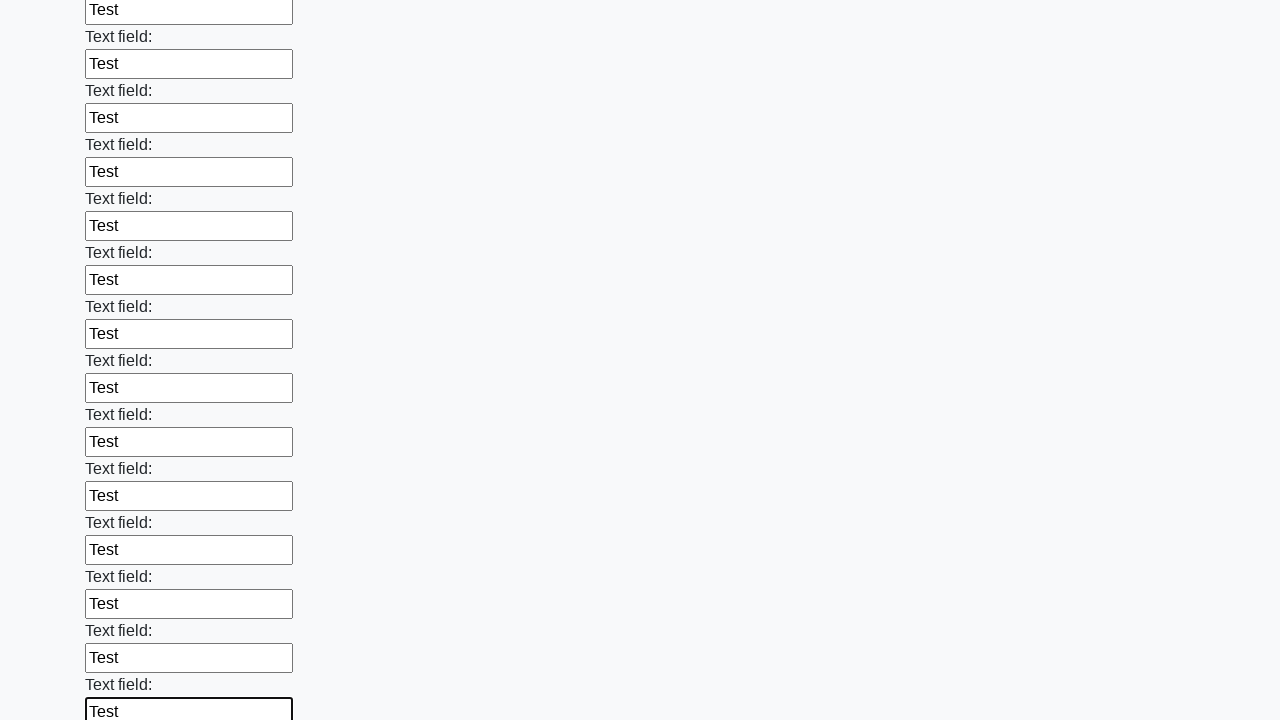

Filled an input field with test data on input >> nth=46
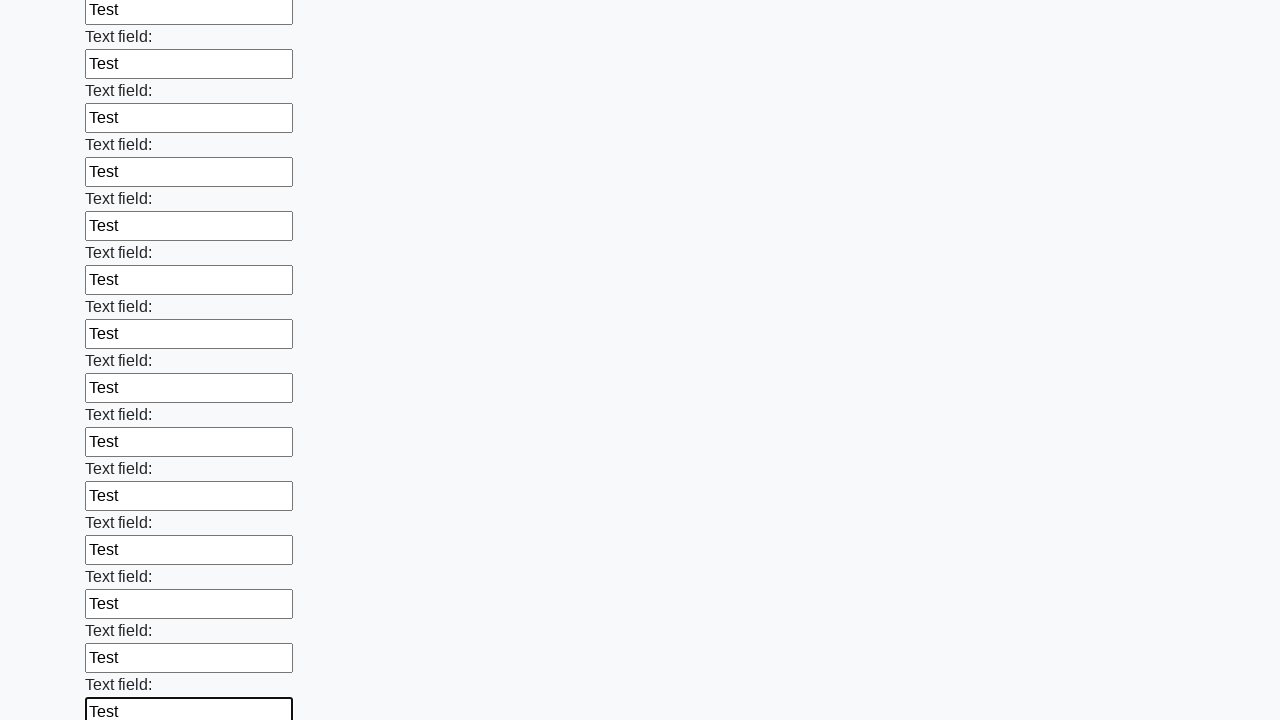

Filled an input field with test data on input >> nth=47
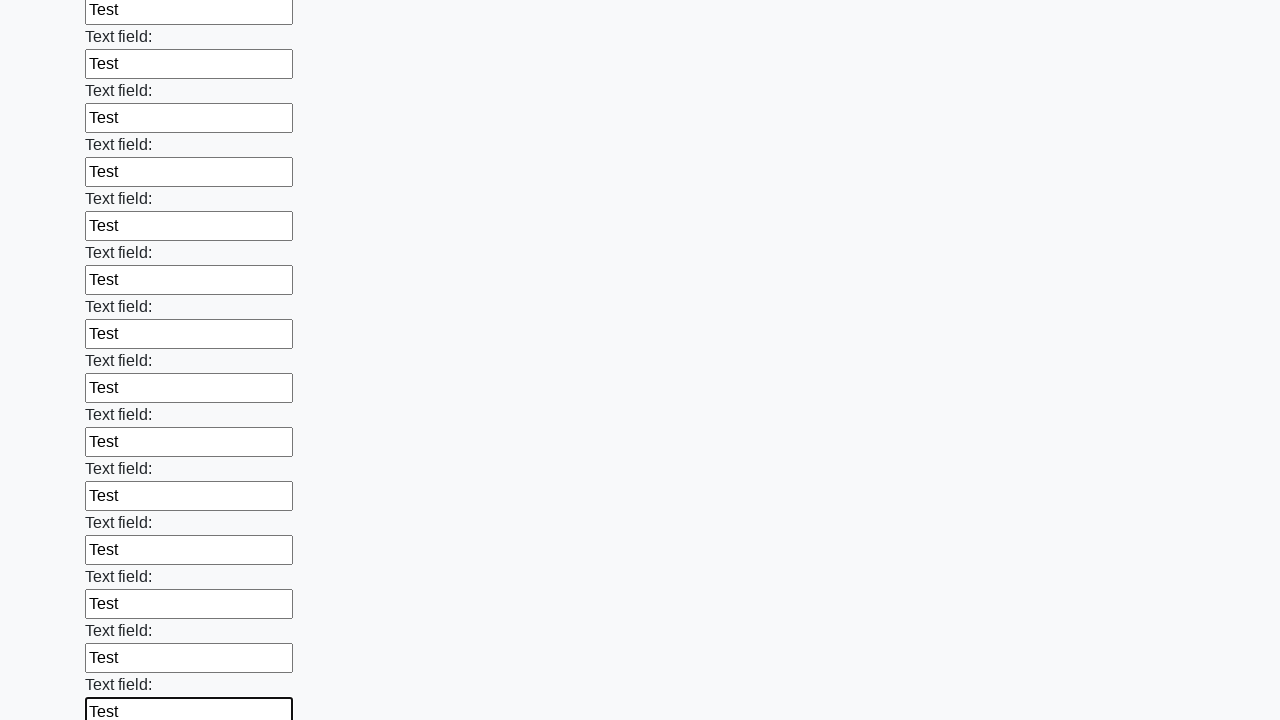

Filled an input field with test data on input >> nth=48
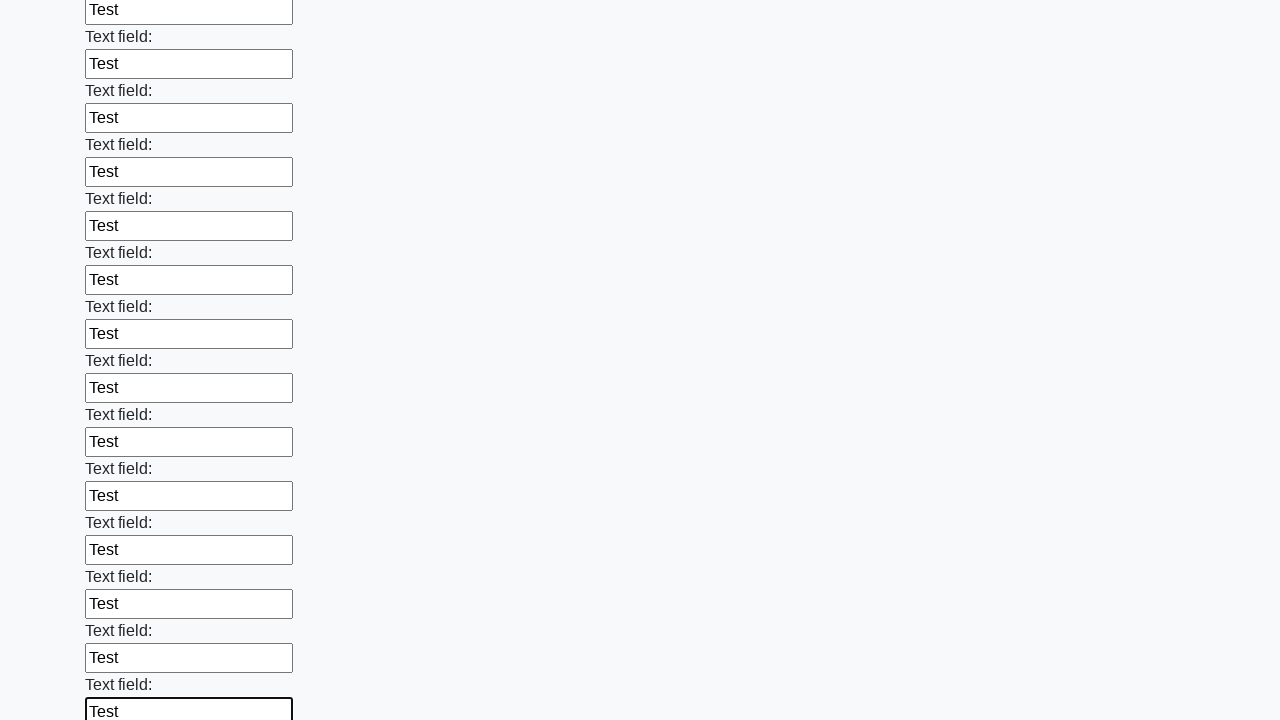

Filled an input field with test data on input >> nth=49
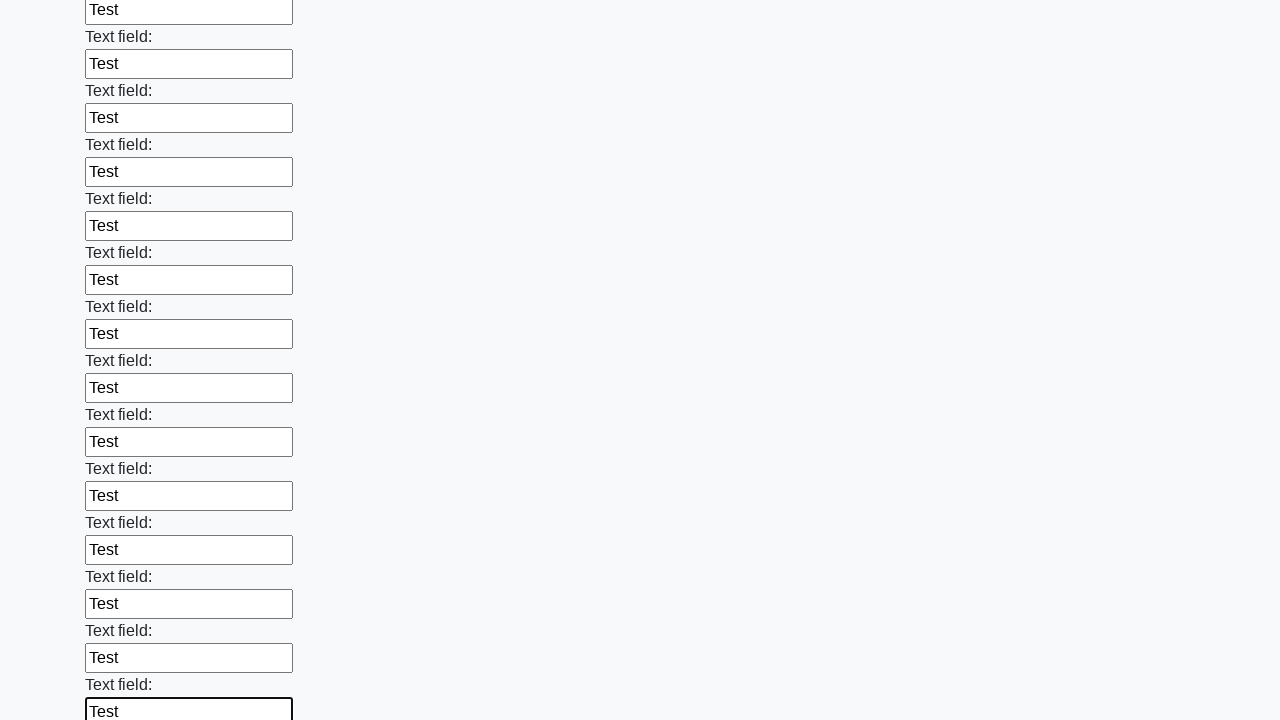

Filled an input field with test data on input >> nth=50
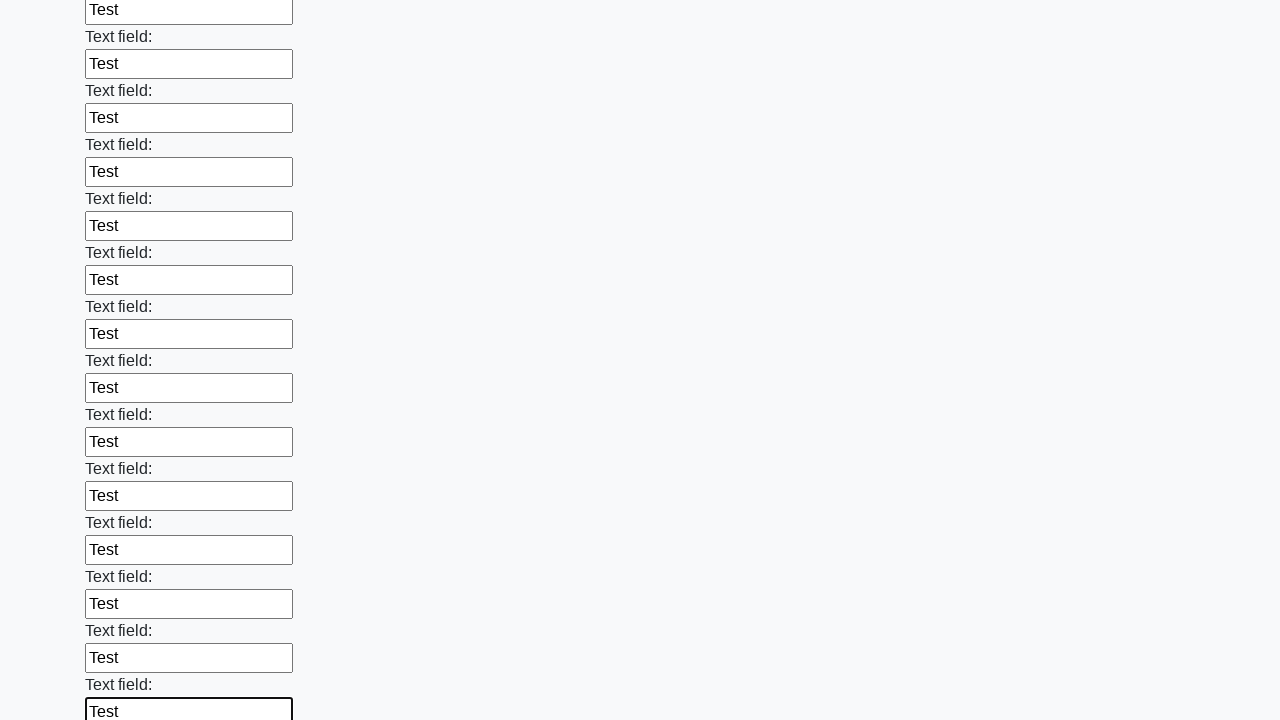

Filled an input field with test data on input >> nth=51
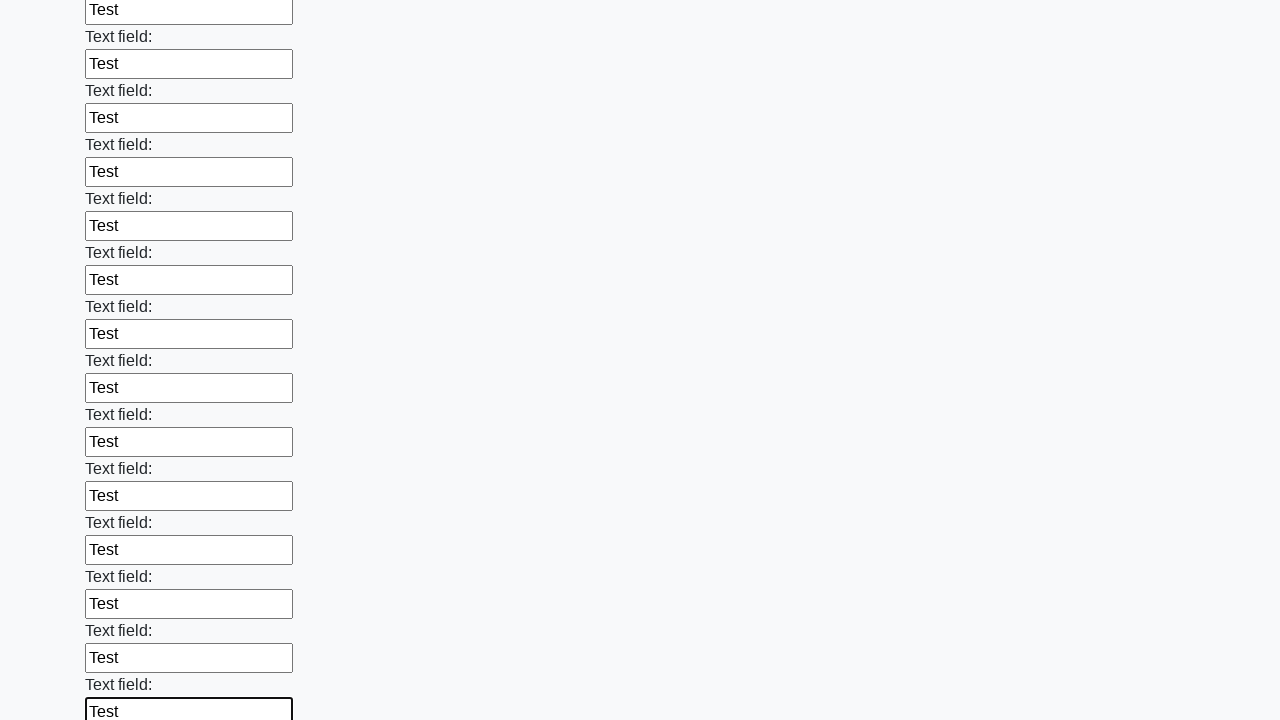

Filled an input field with test data on input >> nth=52
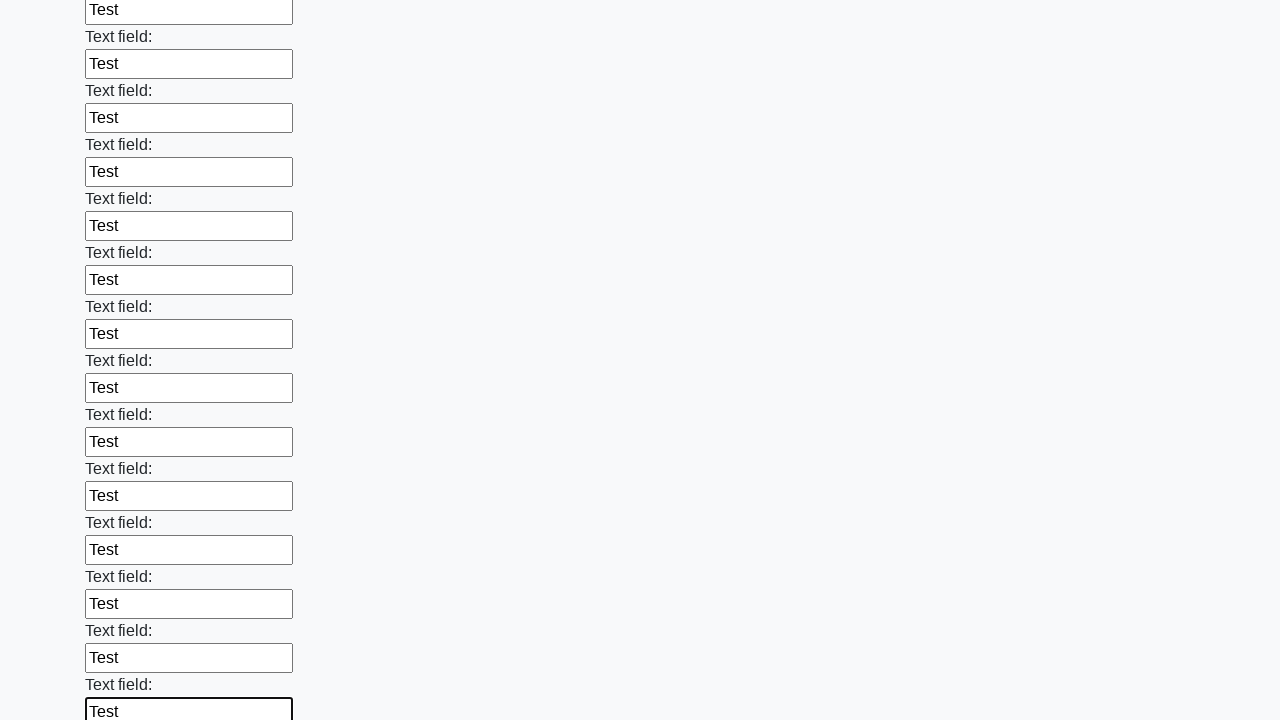

Filled an input field with test data on input >> nth=53
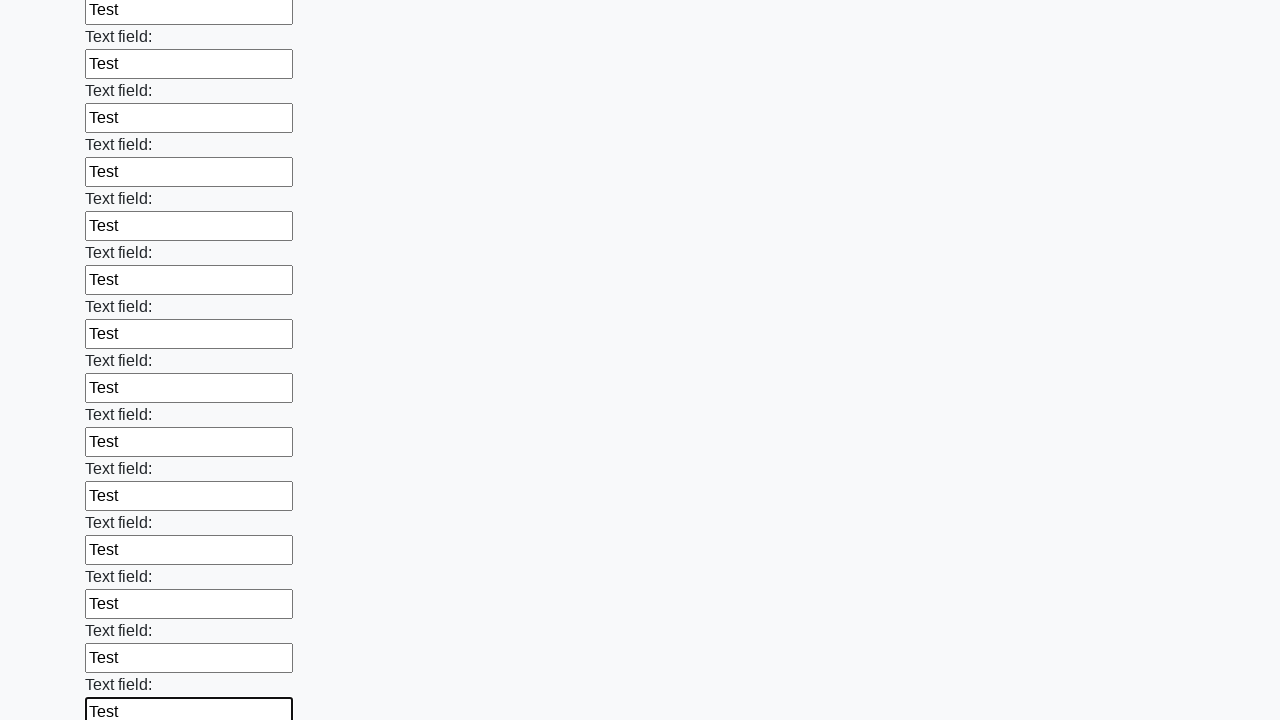

Filled an input field with test data on input >> nth=54
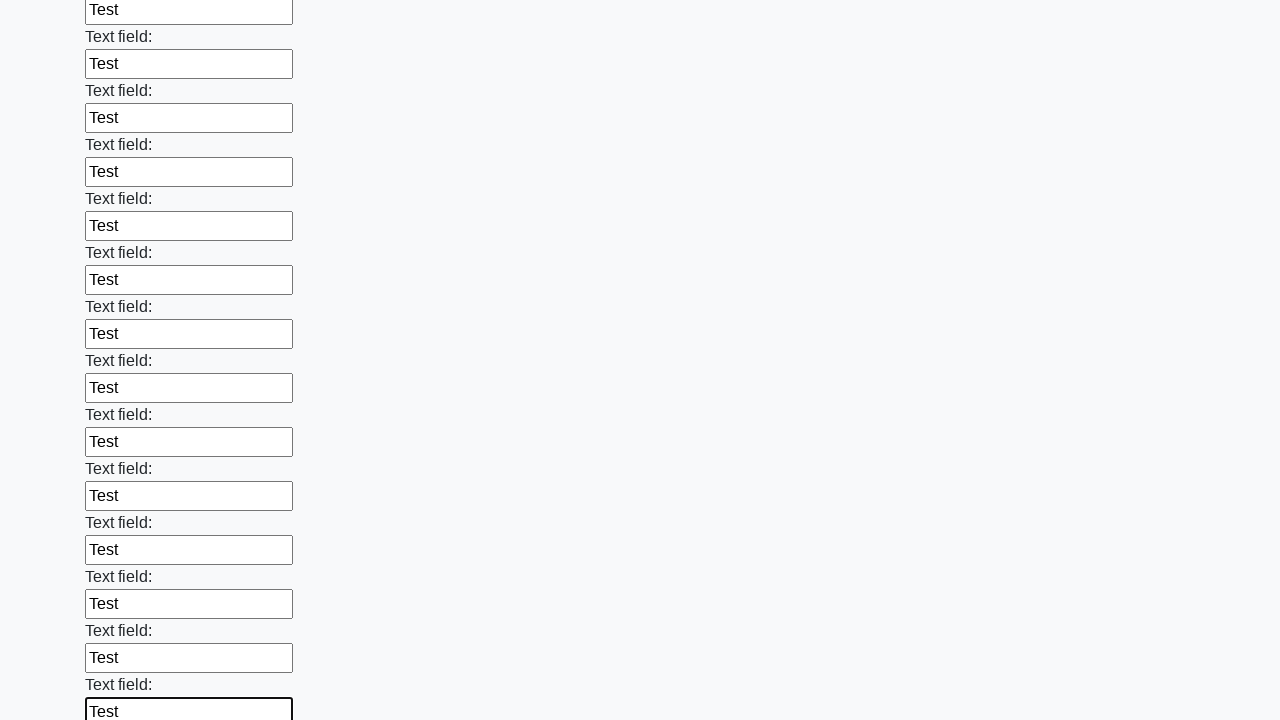

Filled an input field with test data on input >> nth=55
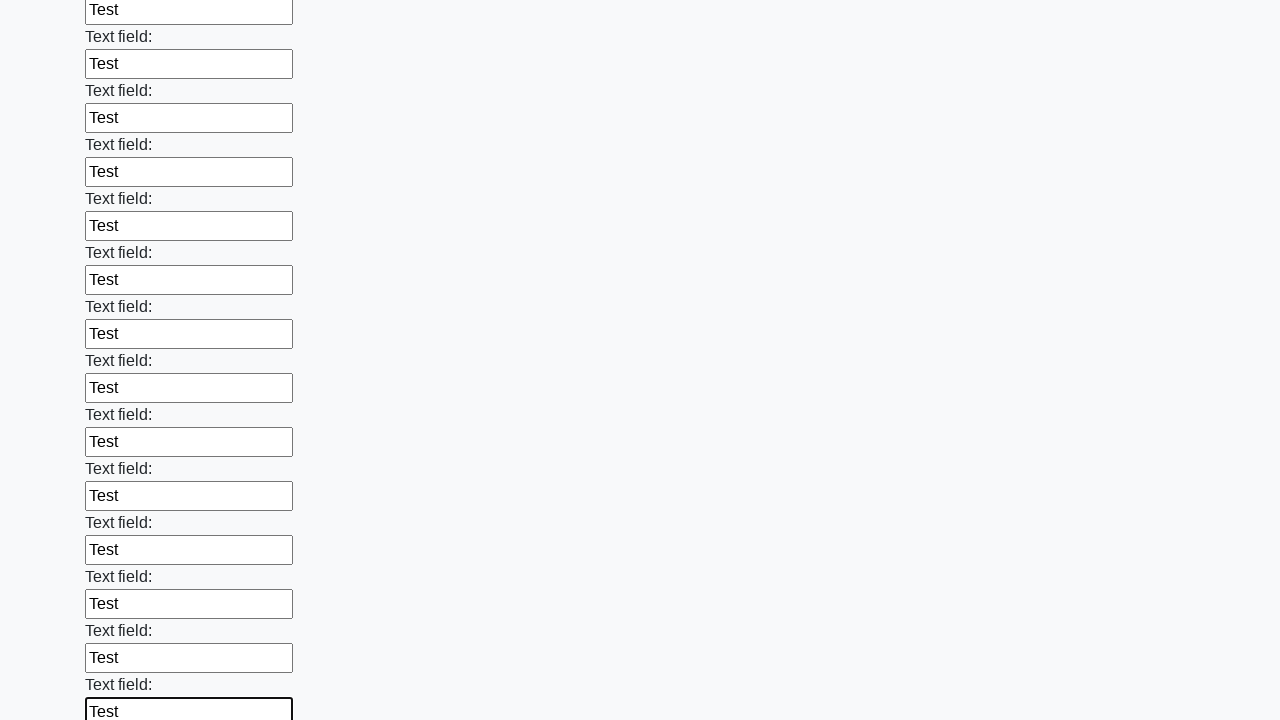

Filled an input field with test data on input >> nth=56
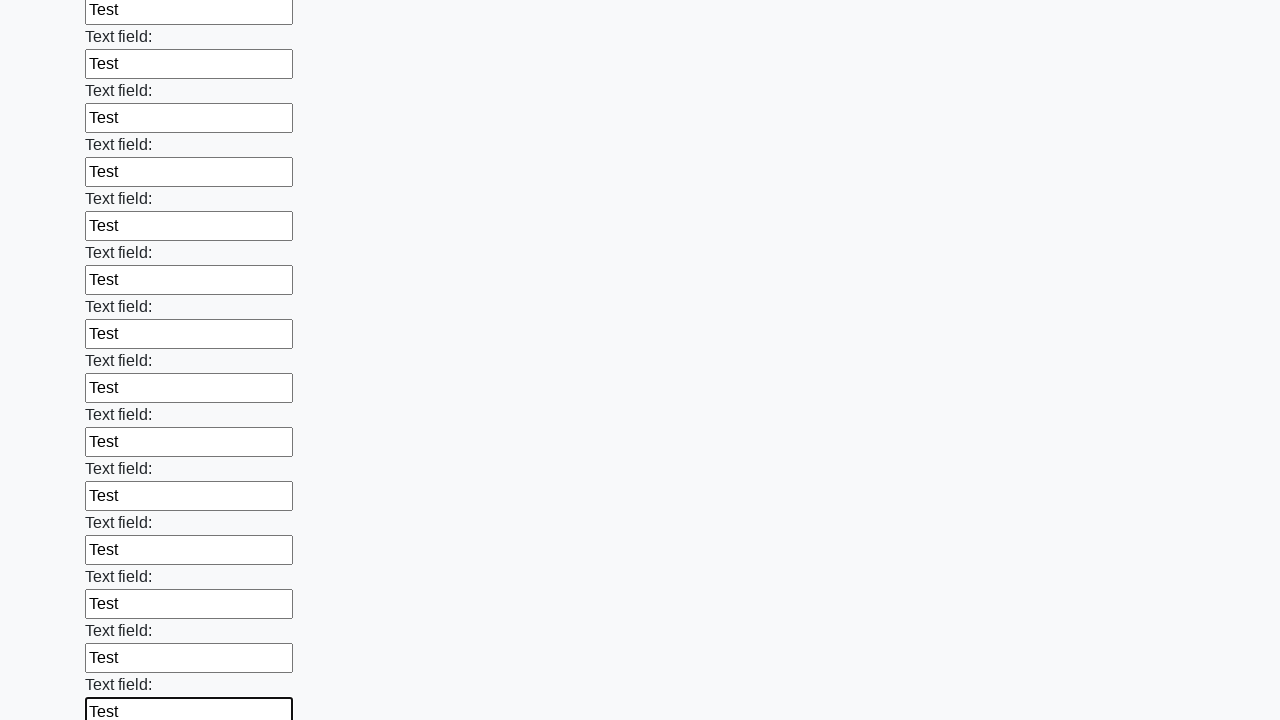

Filled an input field with test data on input >> nth=57
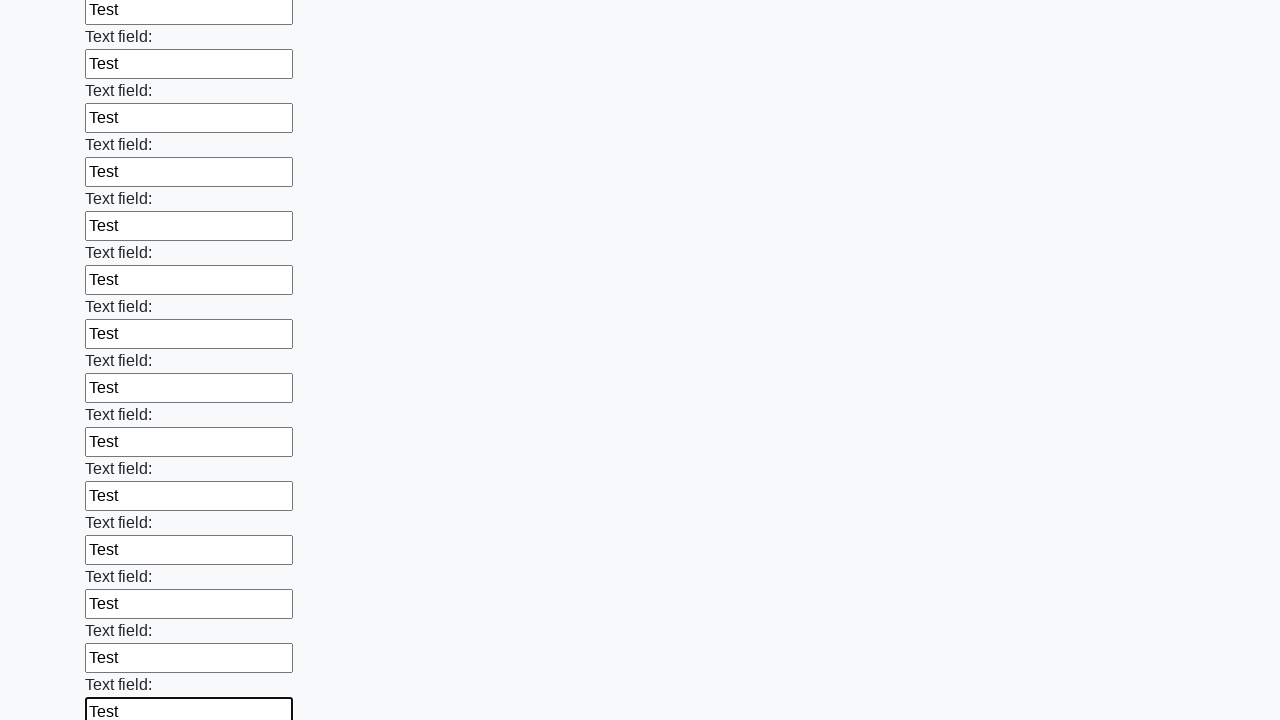

Filled an input field with test data on input >> nth=58
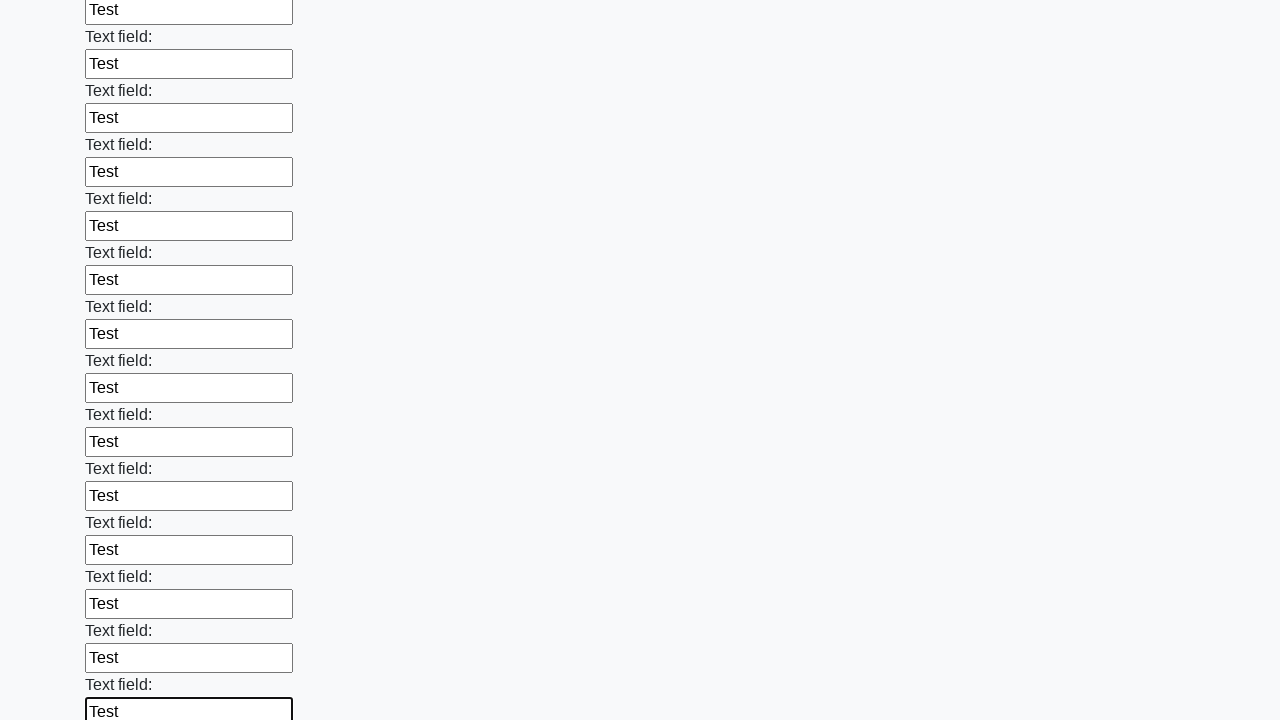

Filled an input field with test data on input >> nth=59
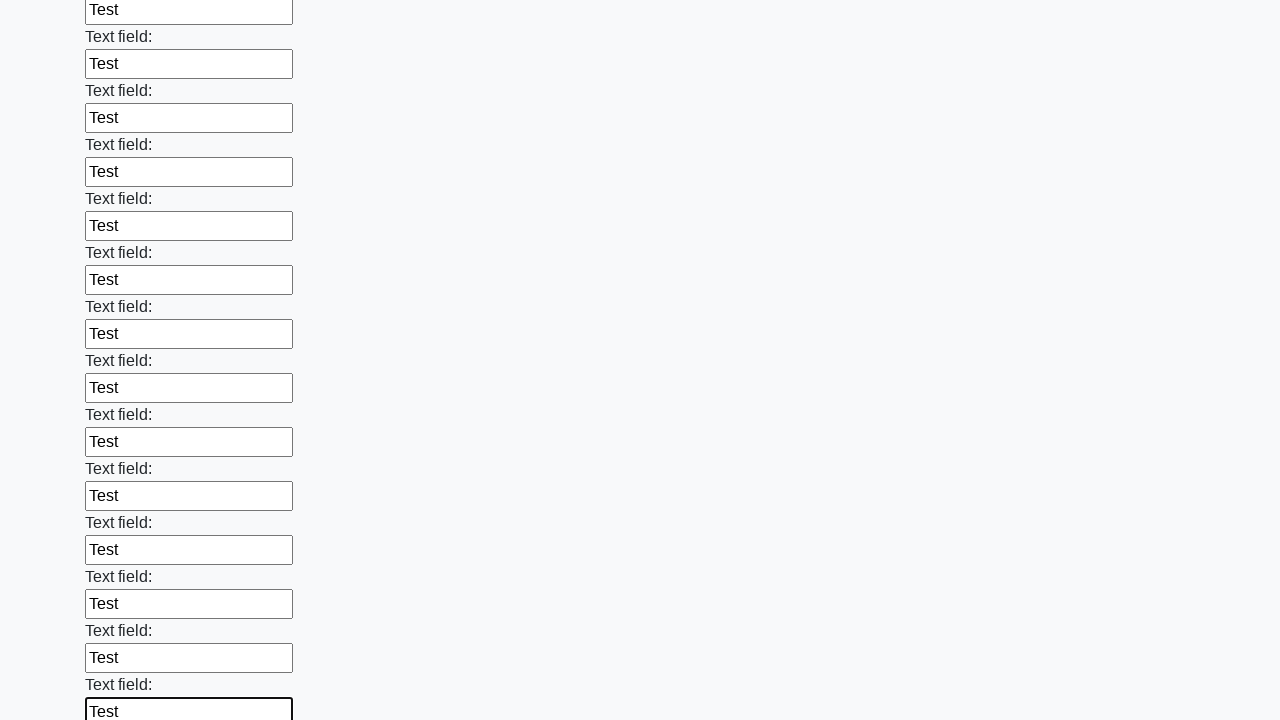

Filled an input field with test data on input >> nth=60
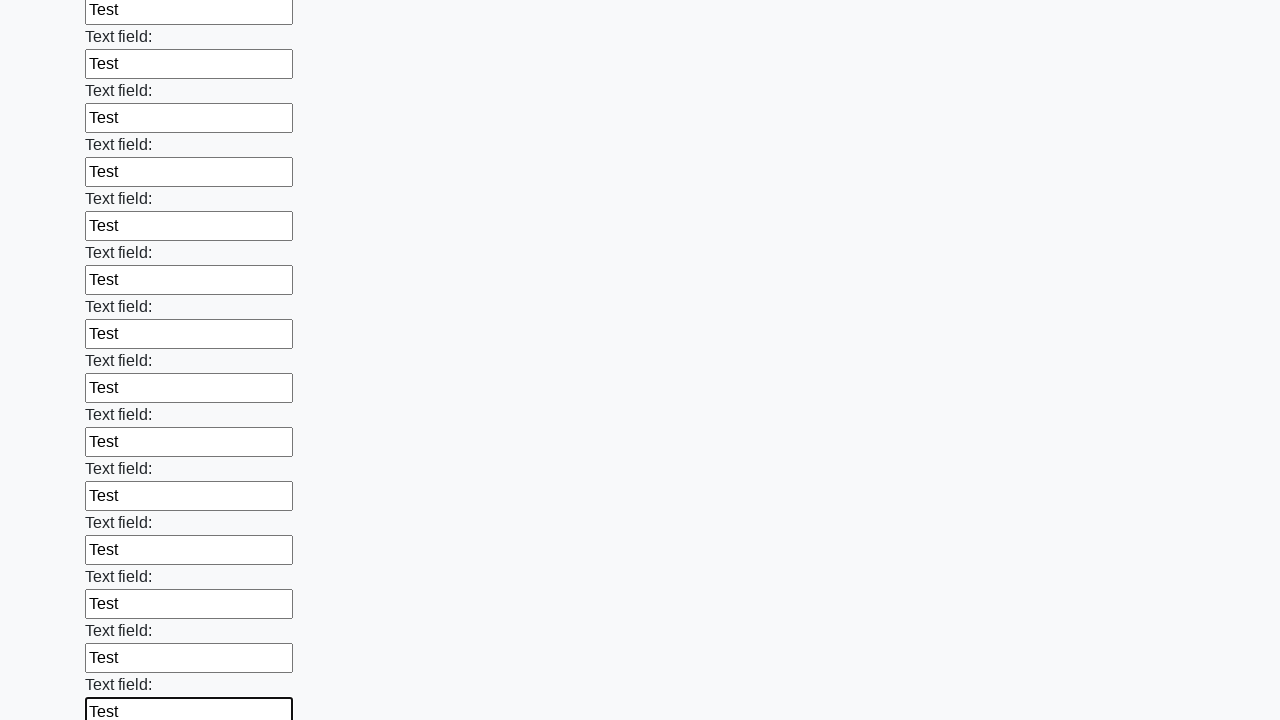

Filled an input field with test data on input >> nth=61
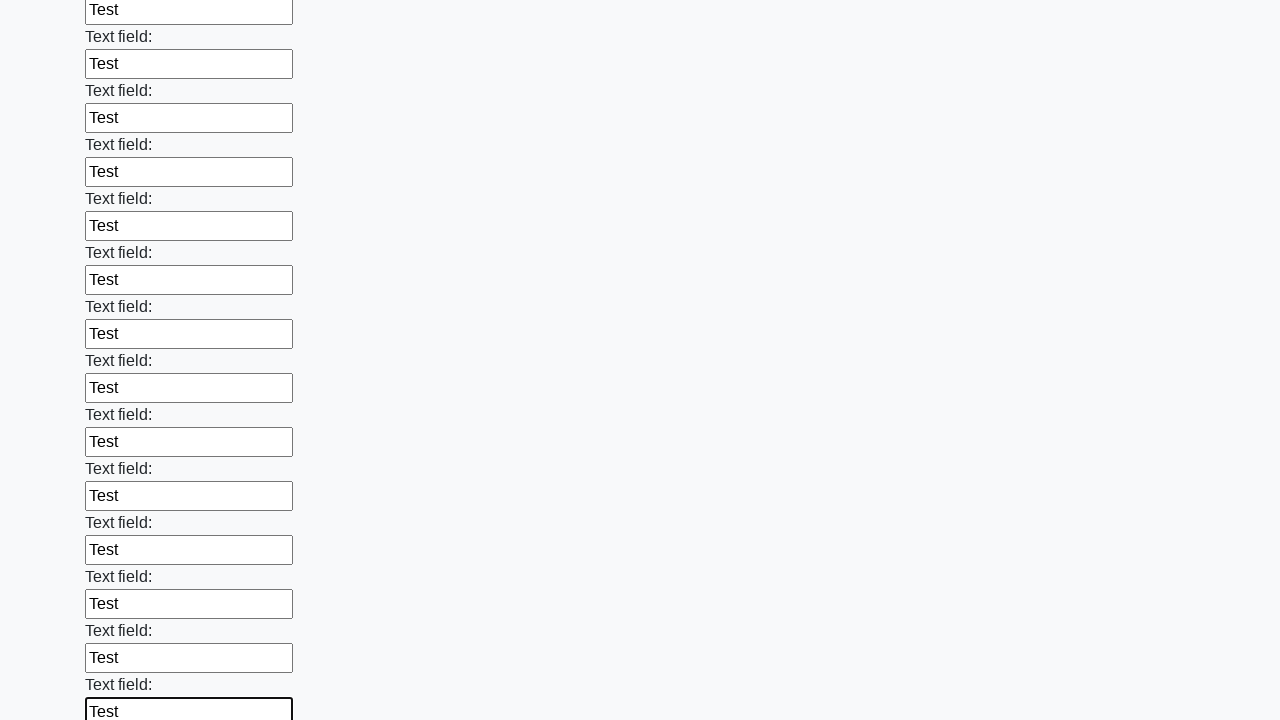

Filled an input field with test data on input >> nth=62
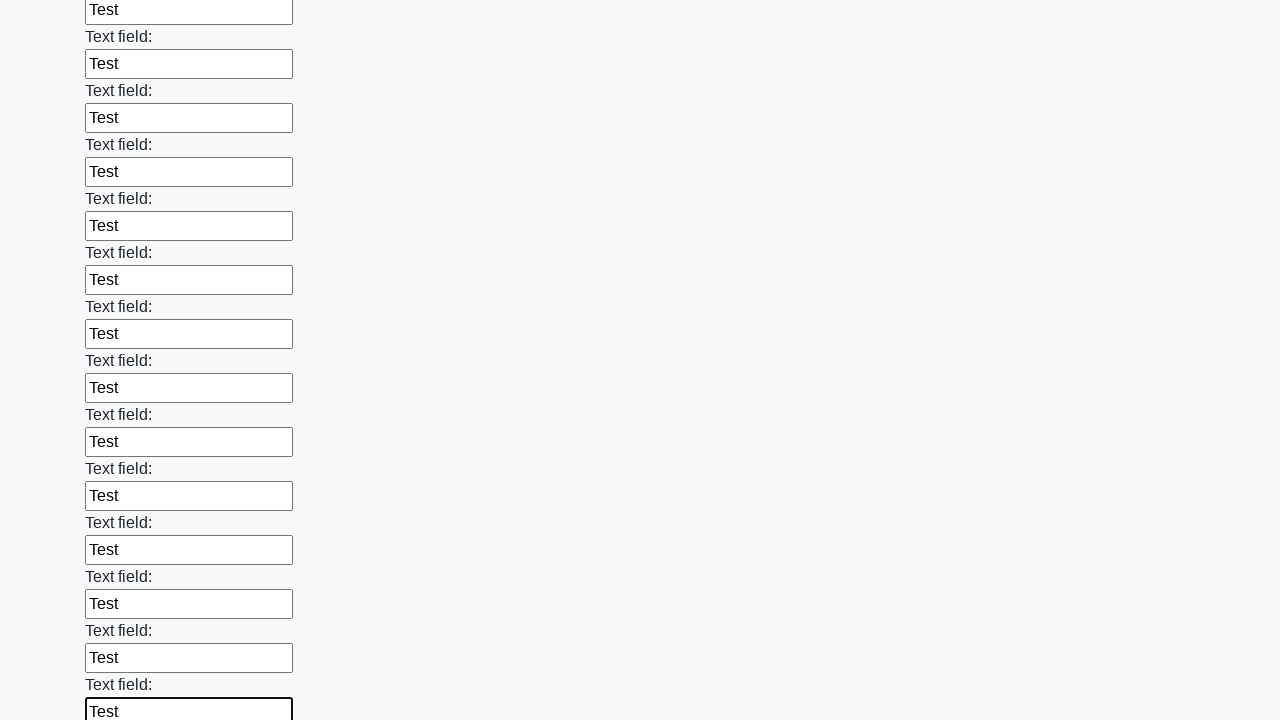

Filled an input field with test data on input >> nth=63
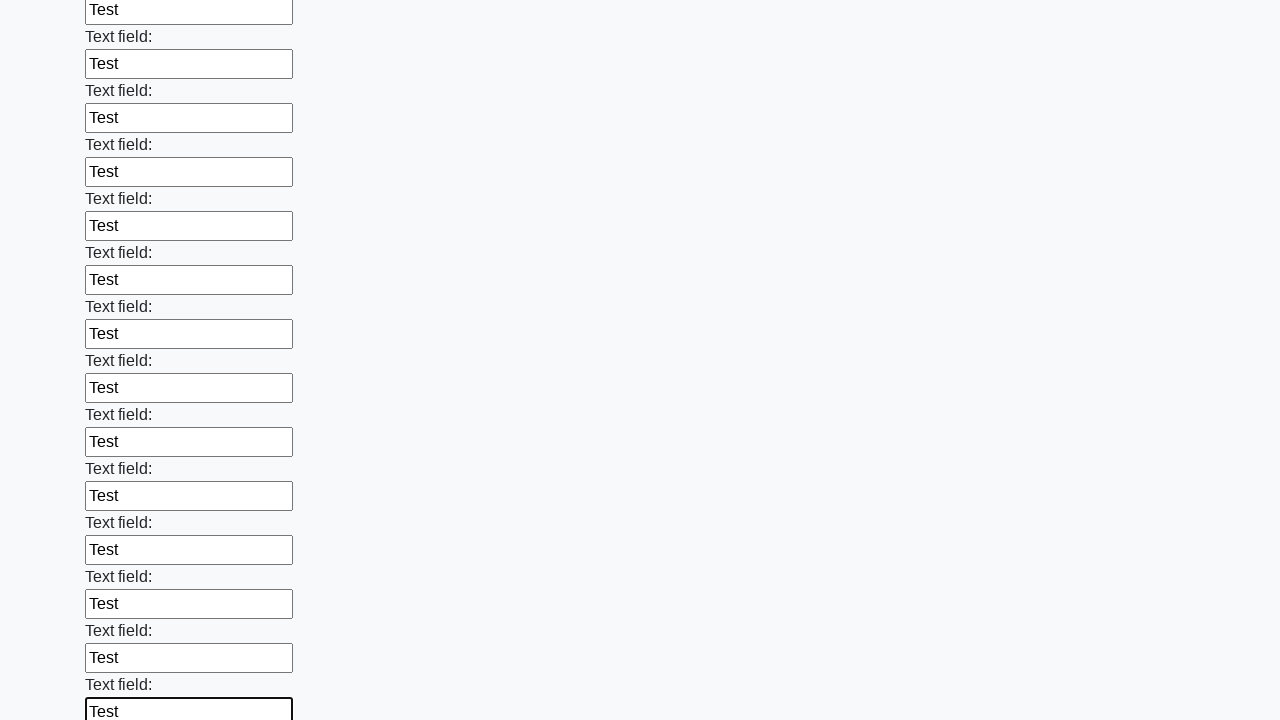

Filled an input field with test data on input >> nth=64
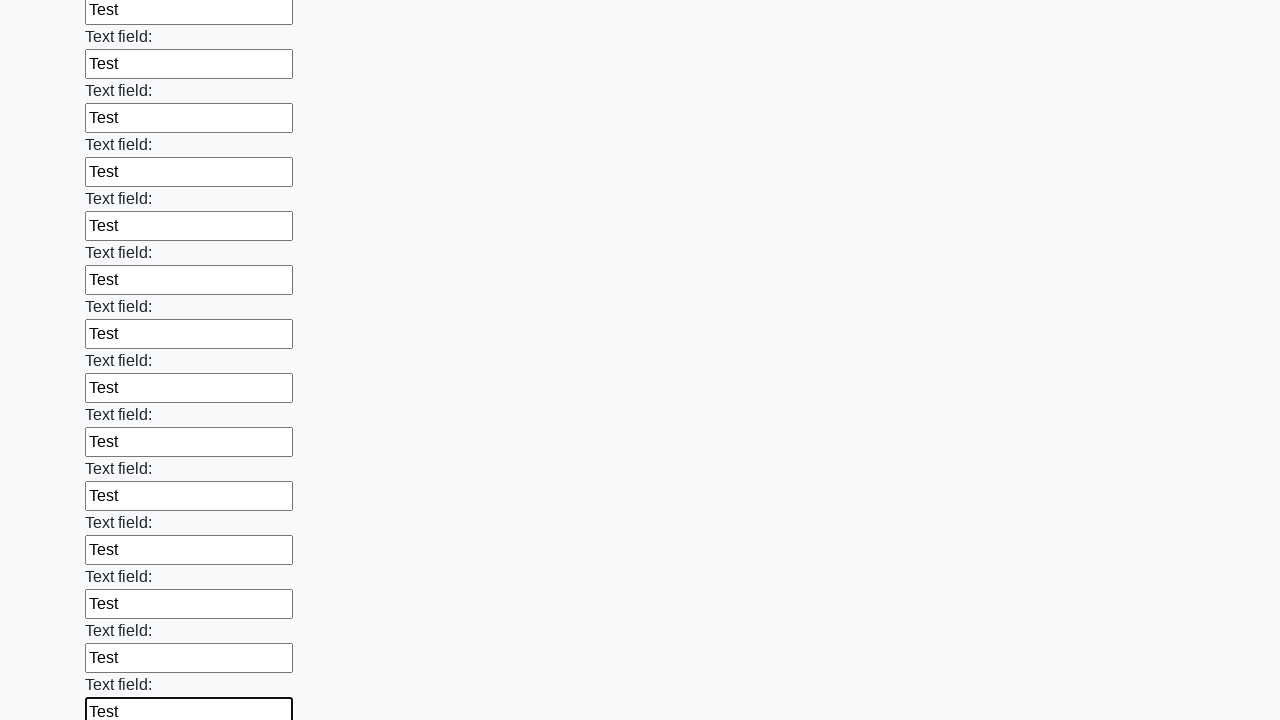

Filled an input field with test data on input >> nth=65
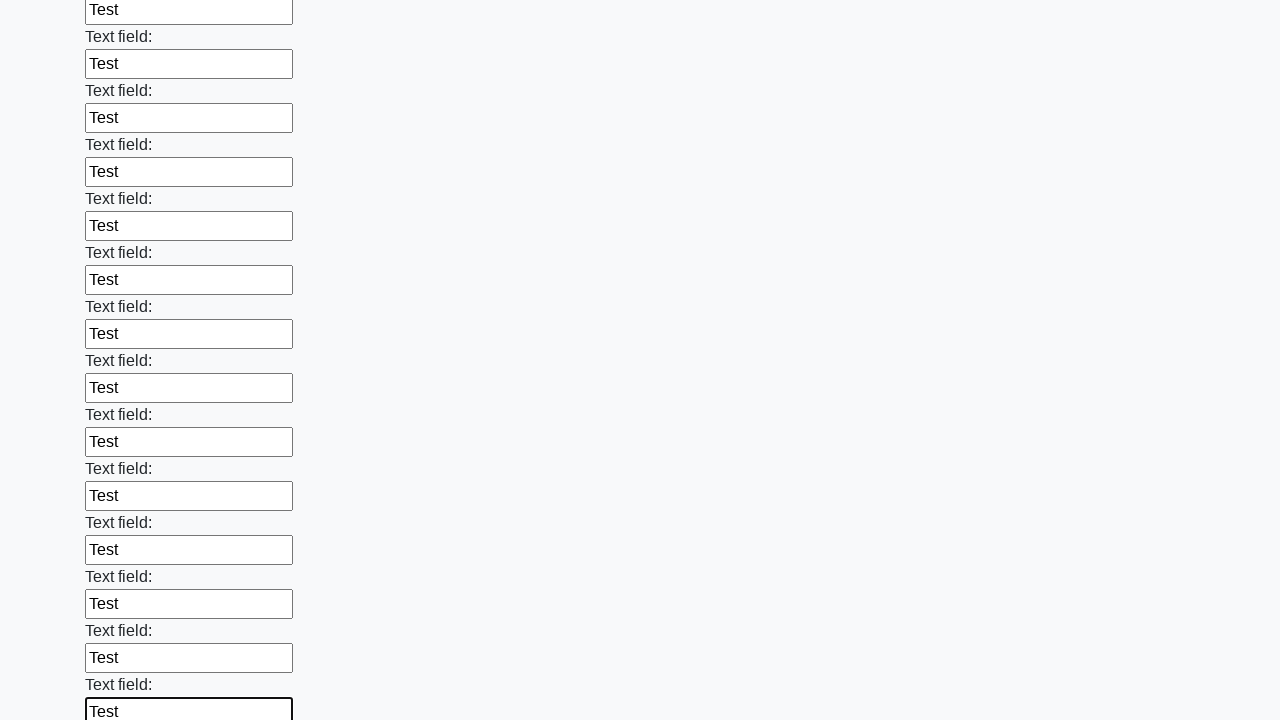

Filled an input field with test data on input >> nth=66
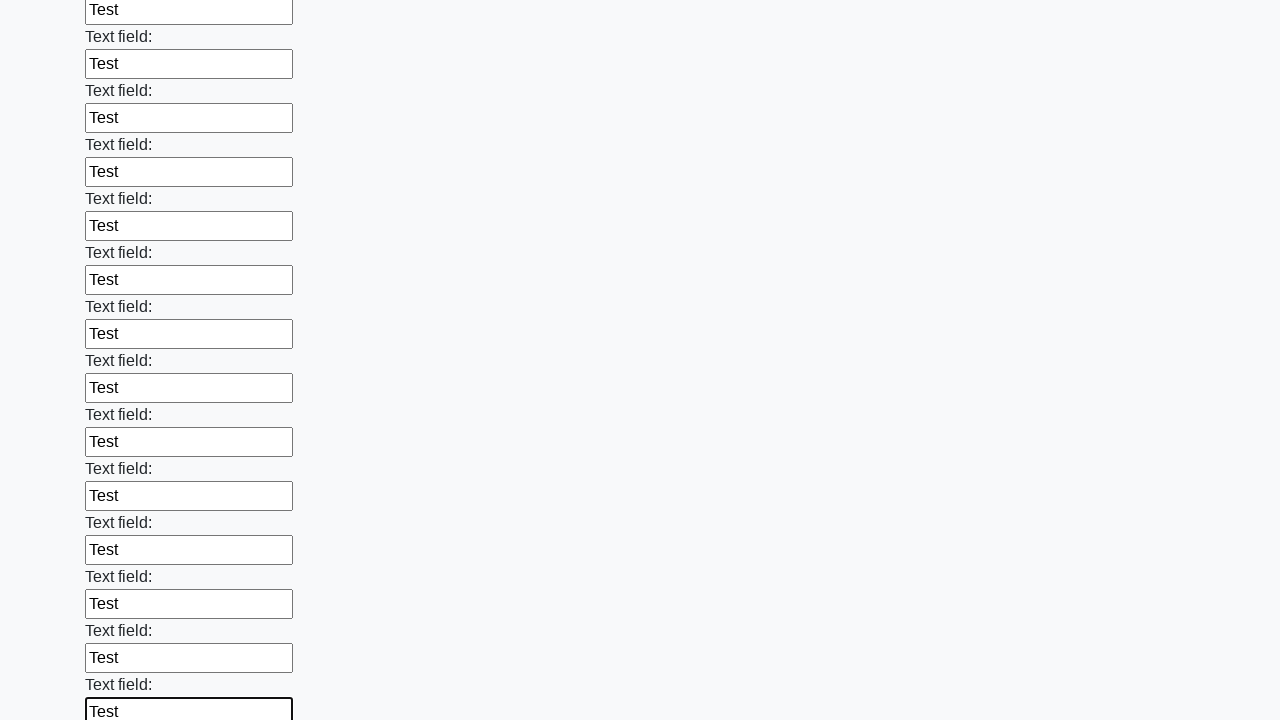

Filled an input field with test data on input >> nth=67
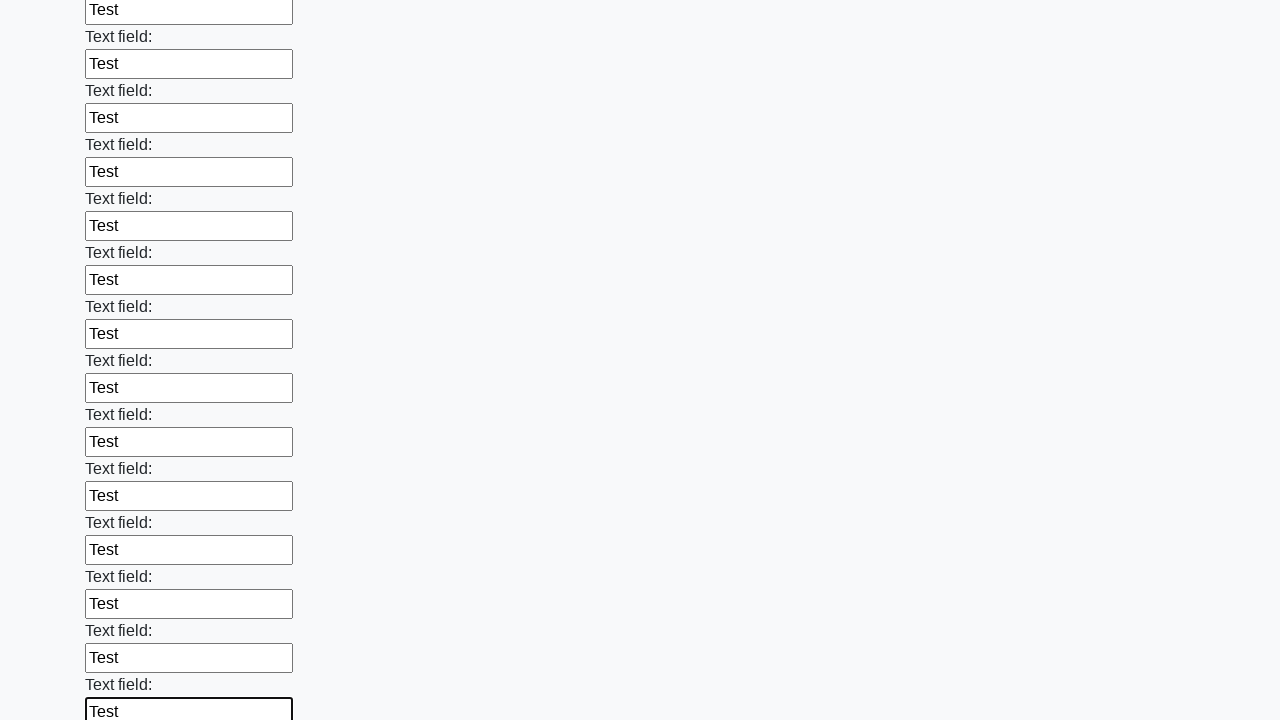

Filled an input field with test data on input >> nth=68
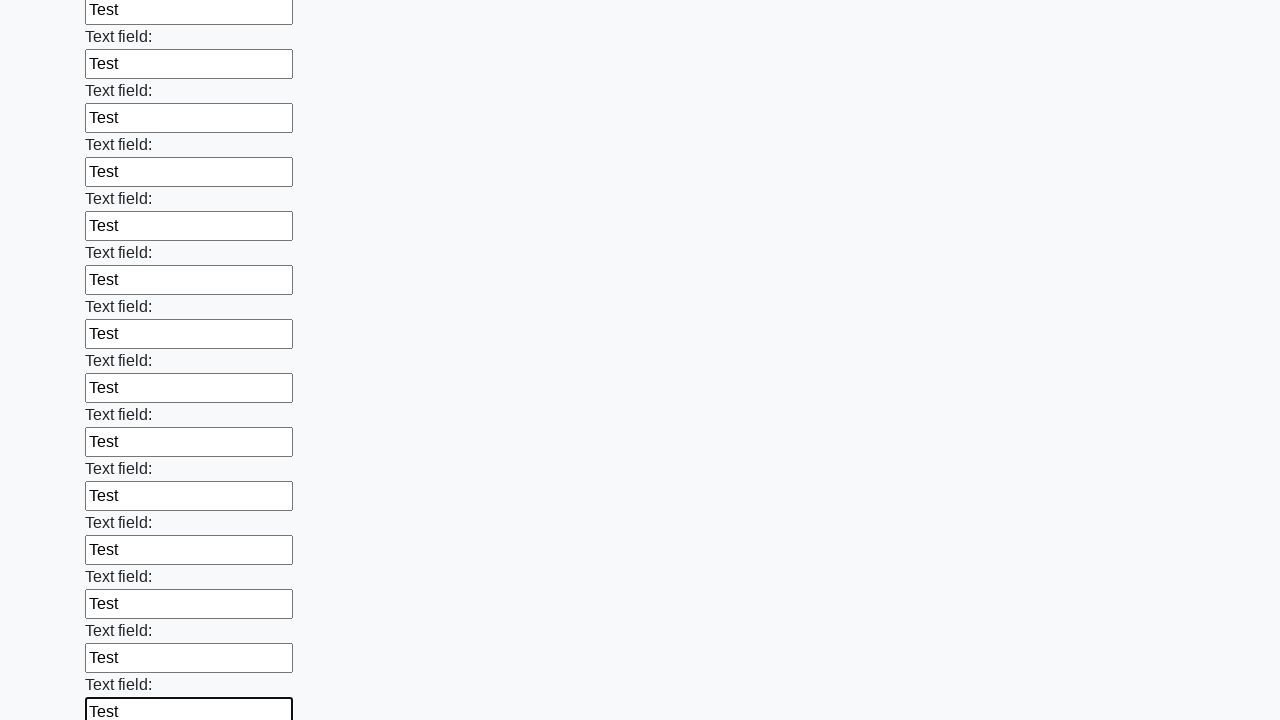

Filled an input field with test data on input >> nth=69
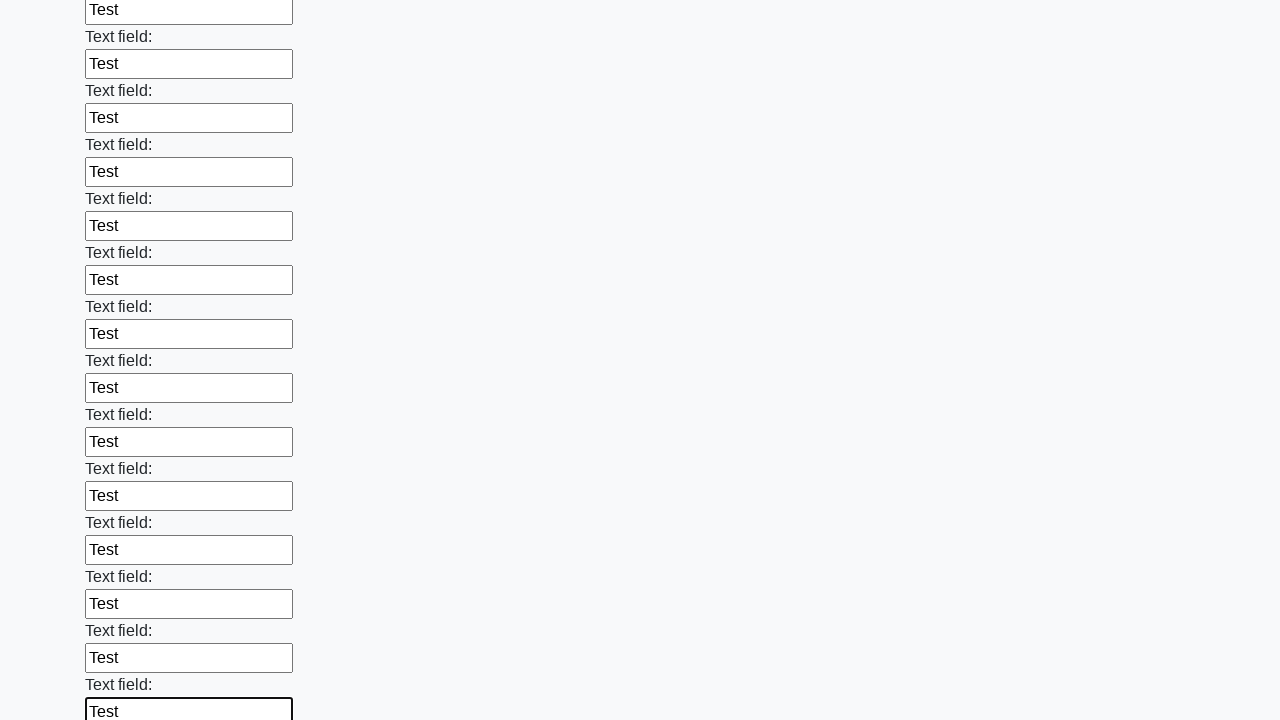

Filled an input field with test data on input >> nth=70
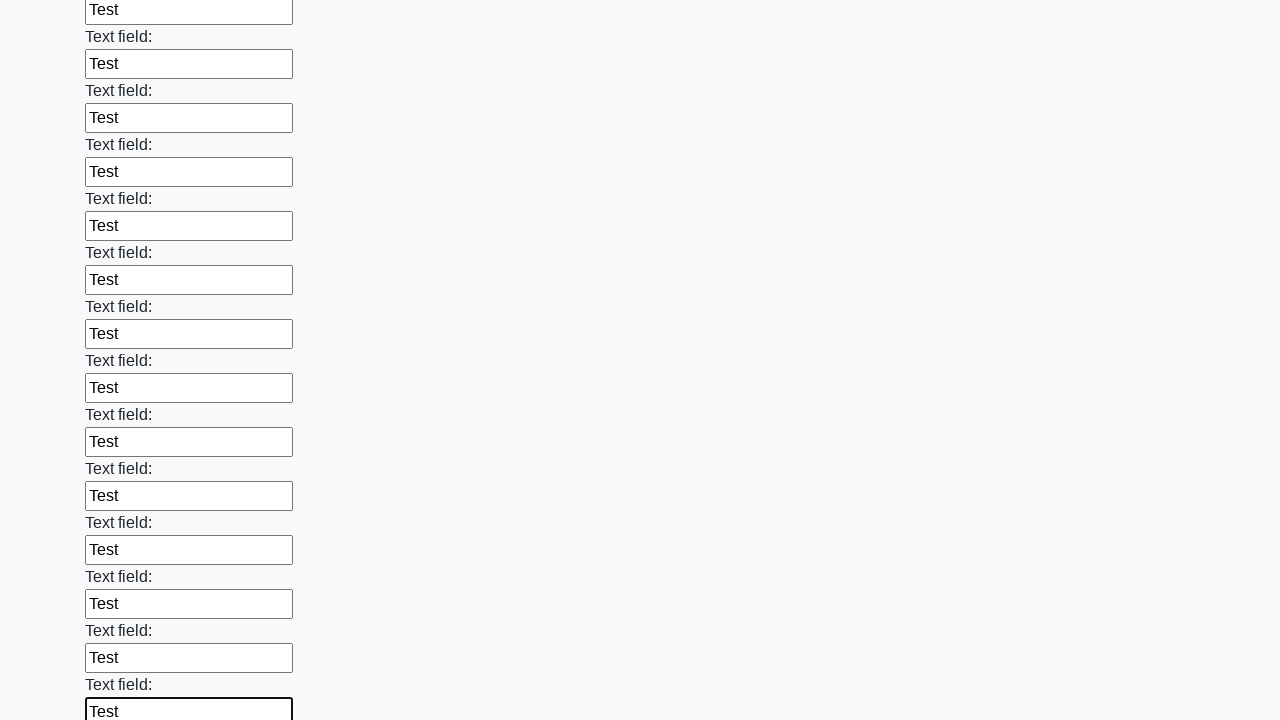

Filled an input field with test data on input >> nth=71
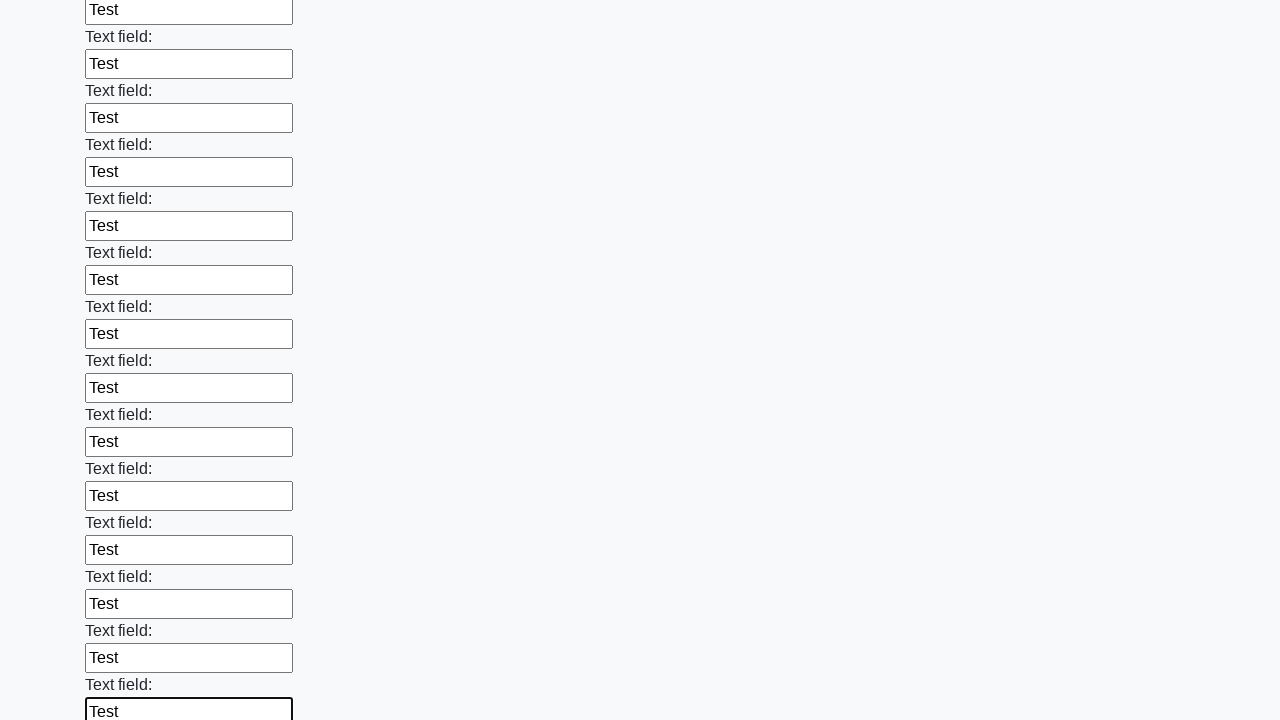

Filled an input field with test data on input >> nth=72
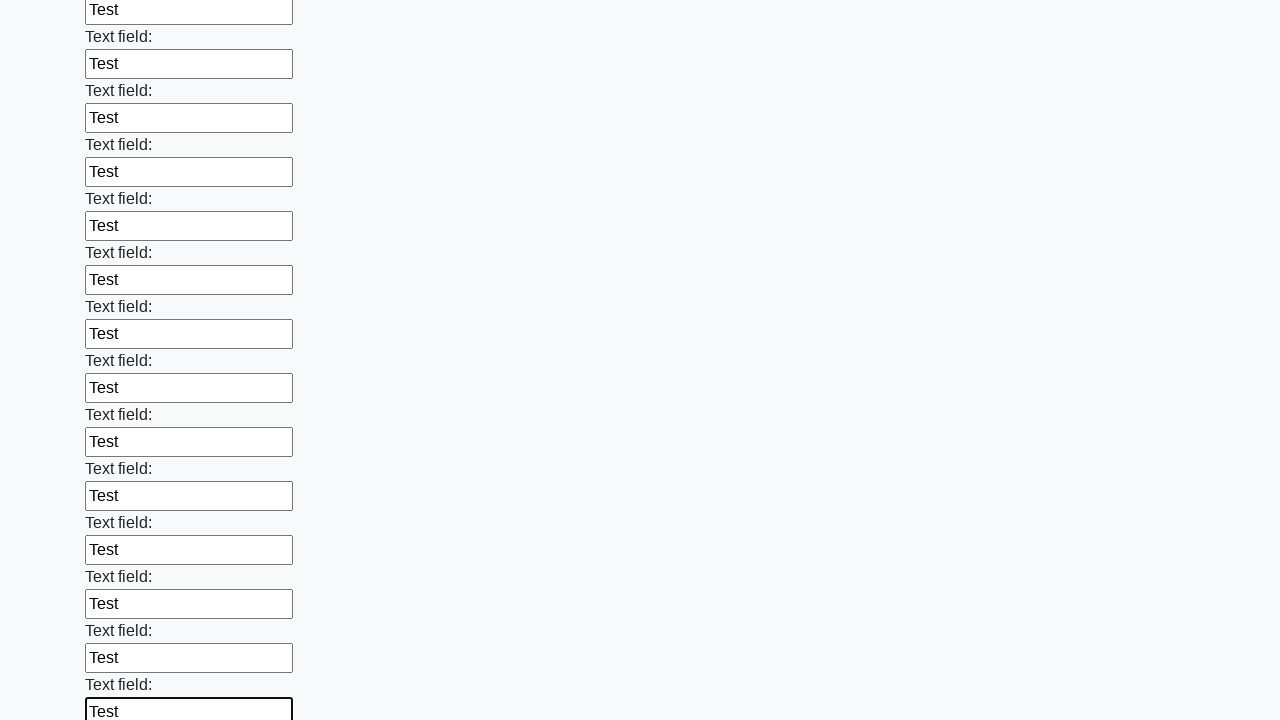

Filled an input field with test data on input >> nth=73
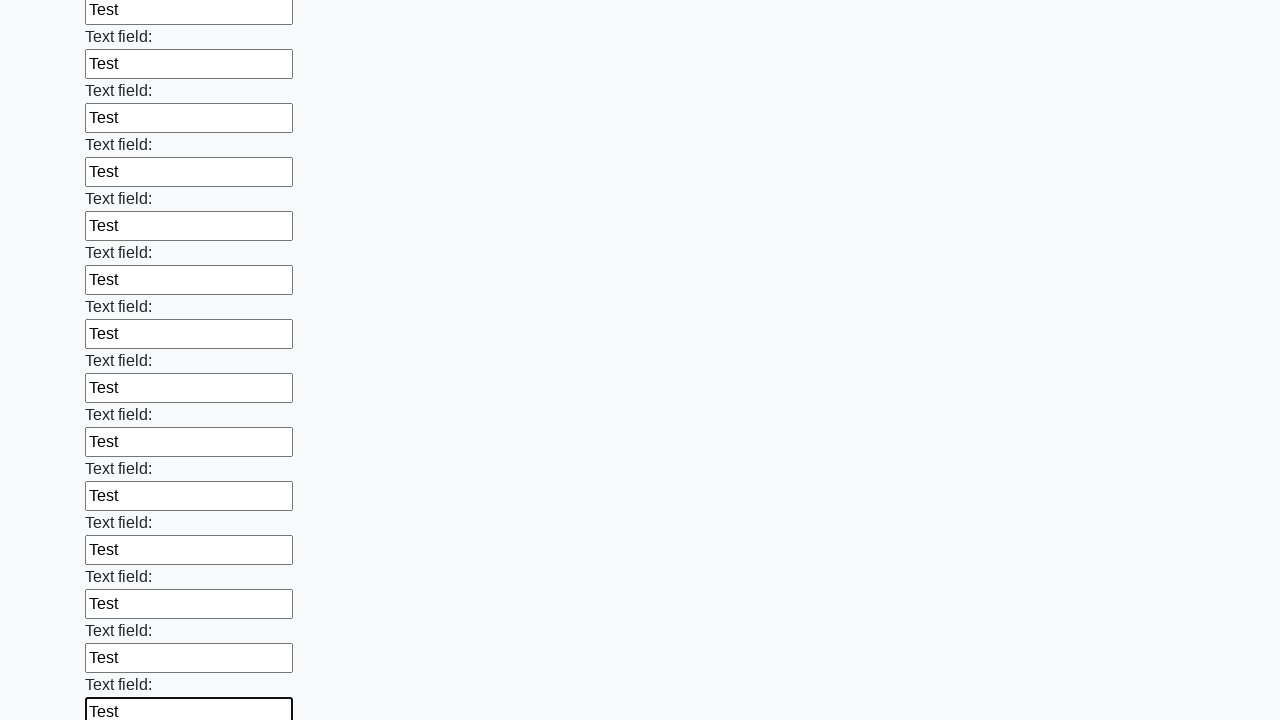

Filled an input field with test data on input >> nth=74
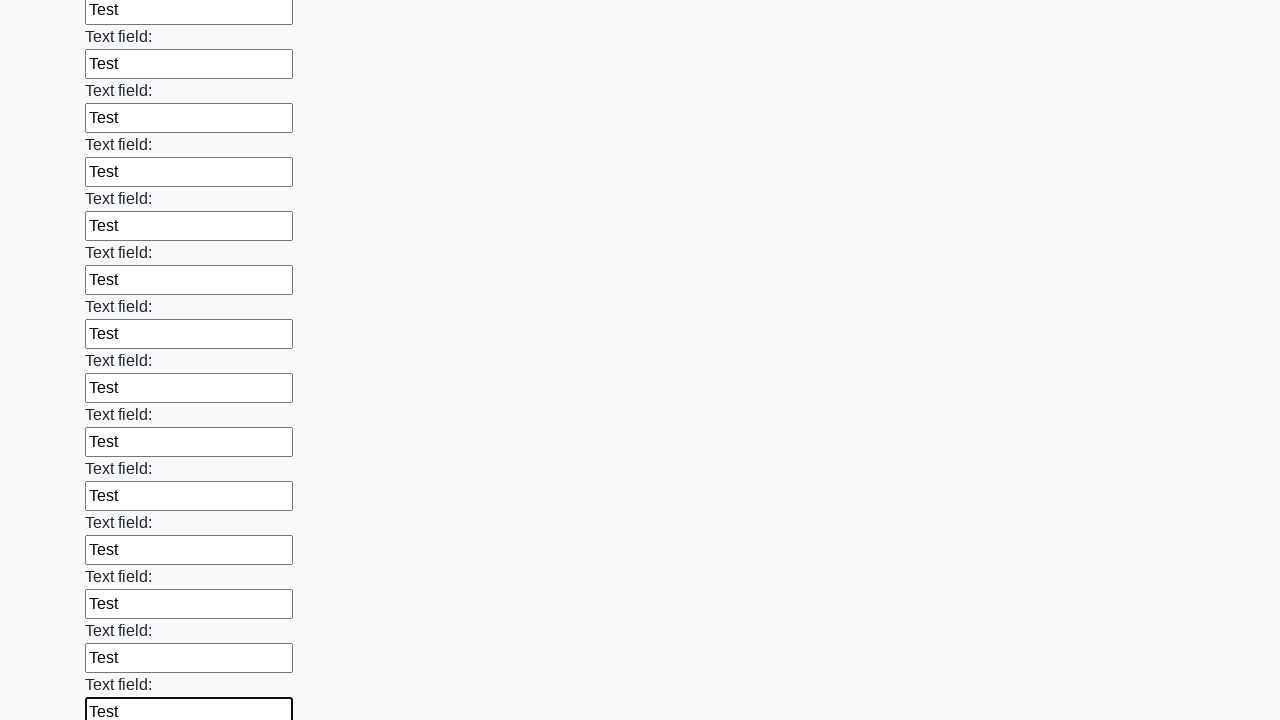

Filled an input field with test data on input >> nth=75
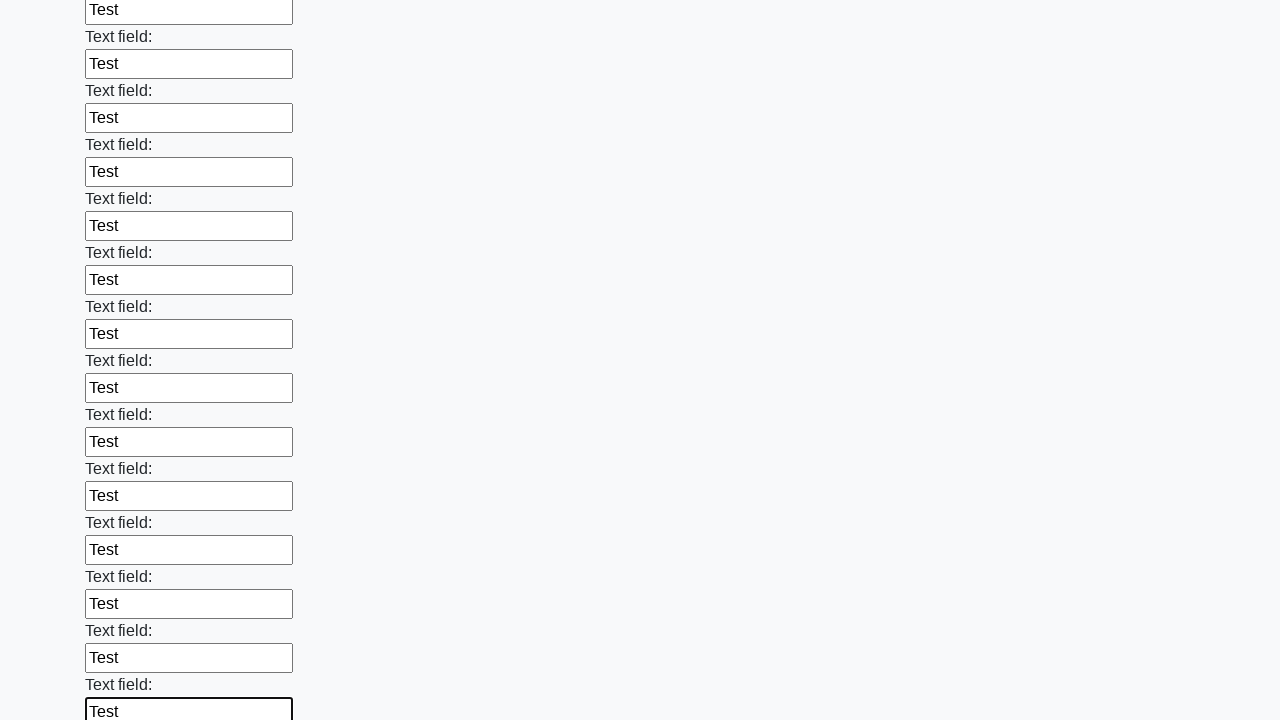

Filled an input field with test data on input >> nth=76
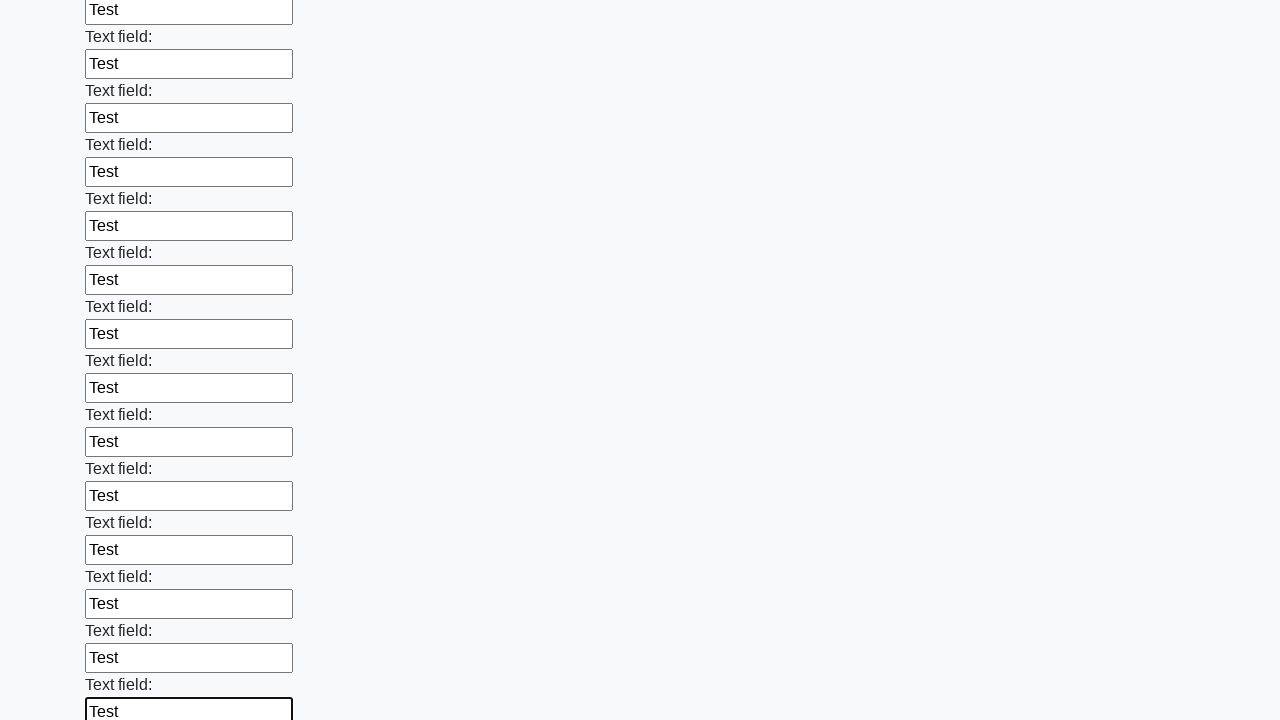

Filled an input field with test data on input >> nth=77
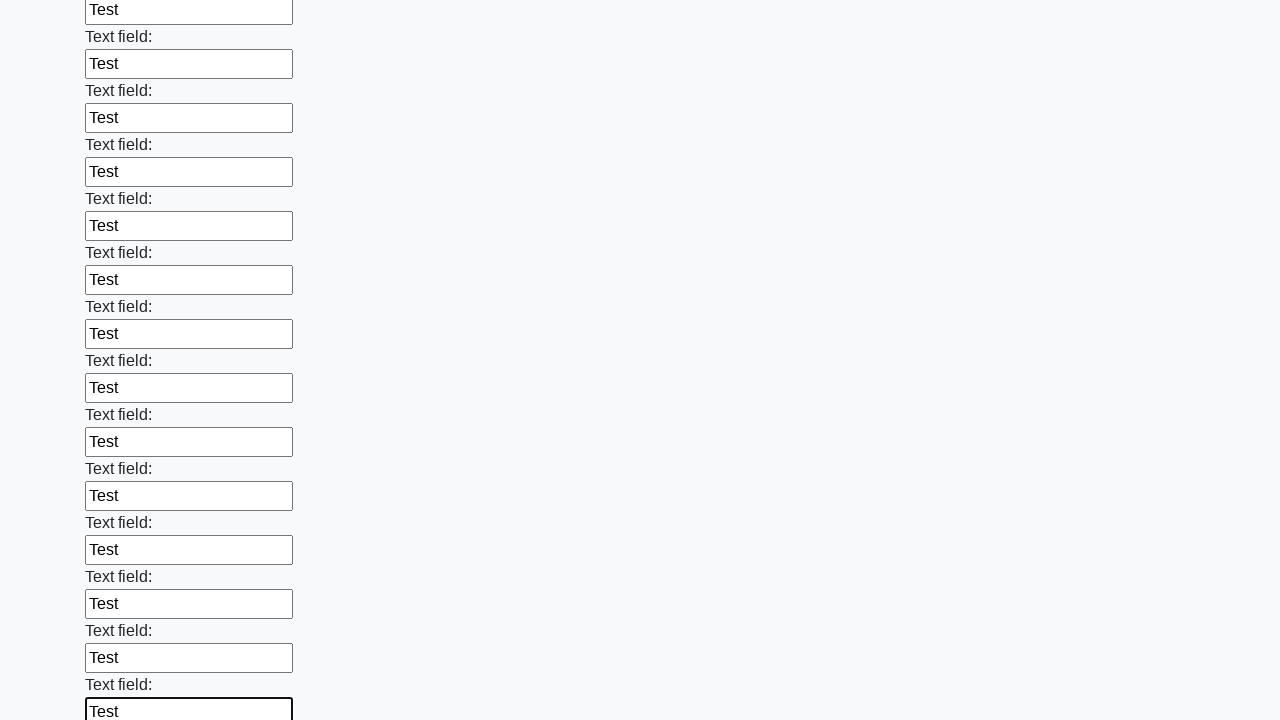

Filled an input field with test data on input >> nth=78
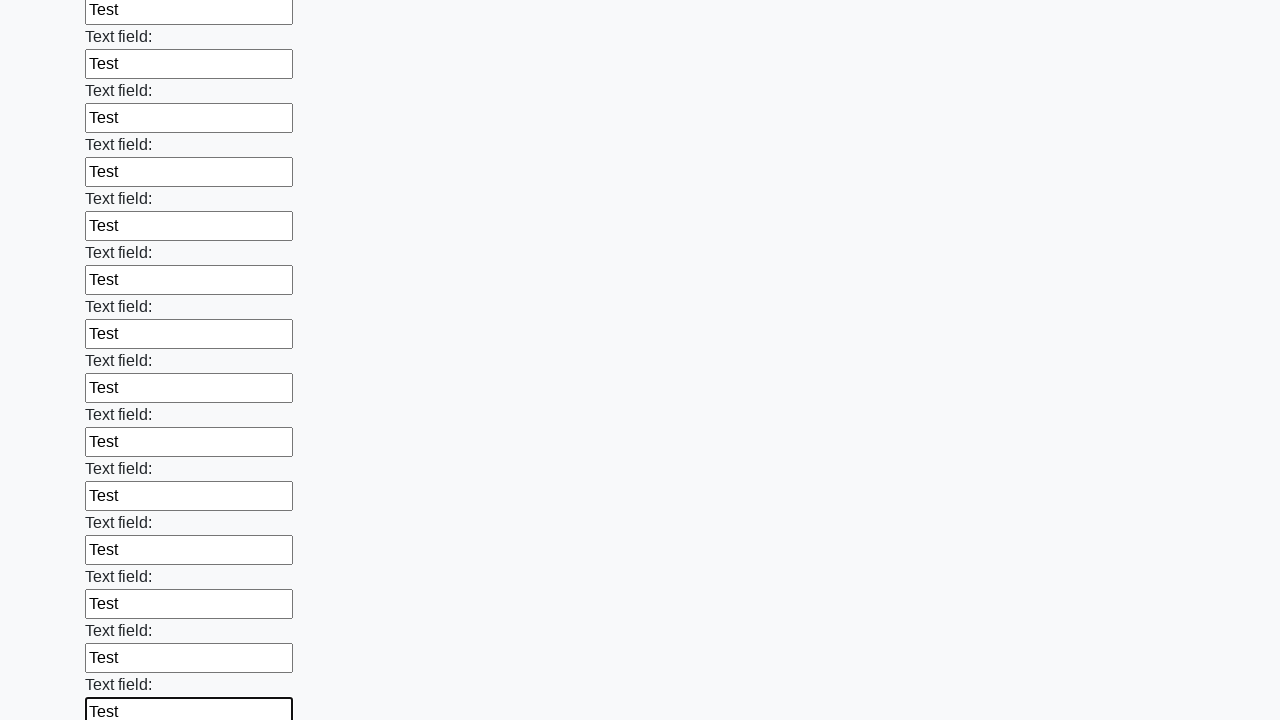

Filled an input field with test data on input >> nth=79
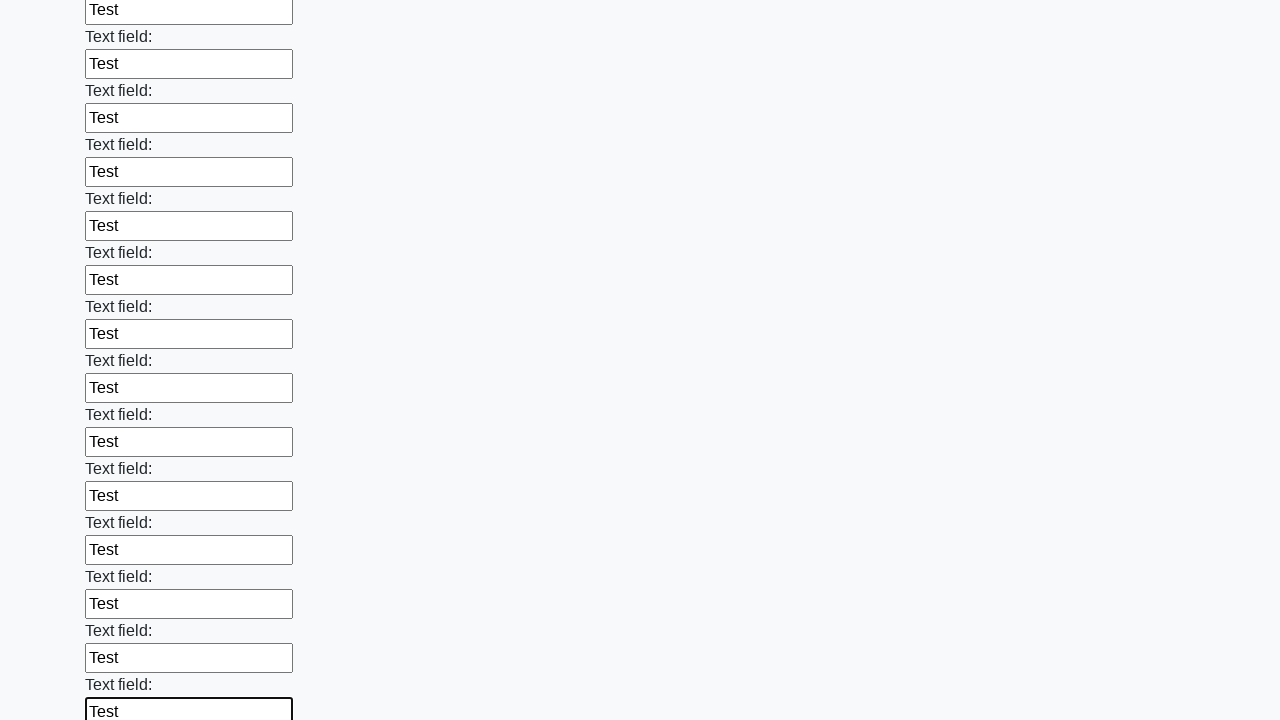

Filled an input field with test data on input >> nth=80
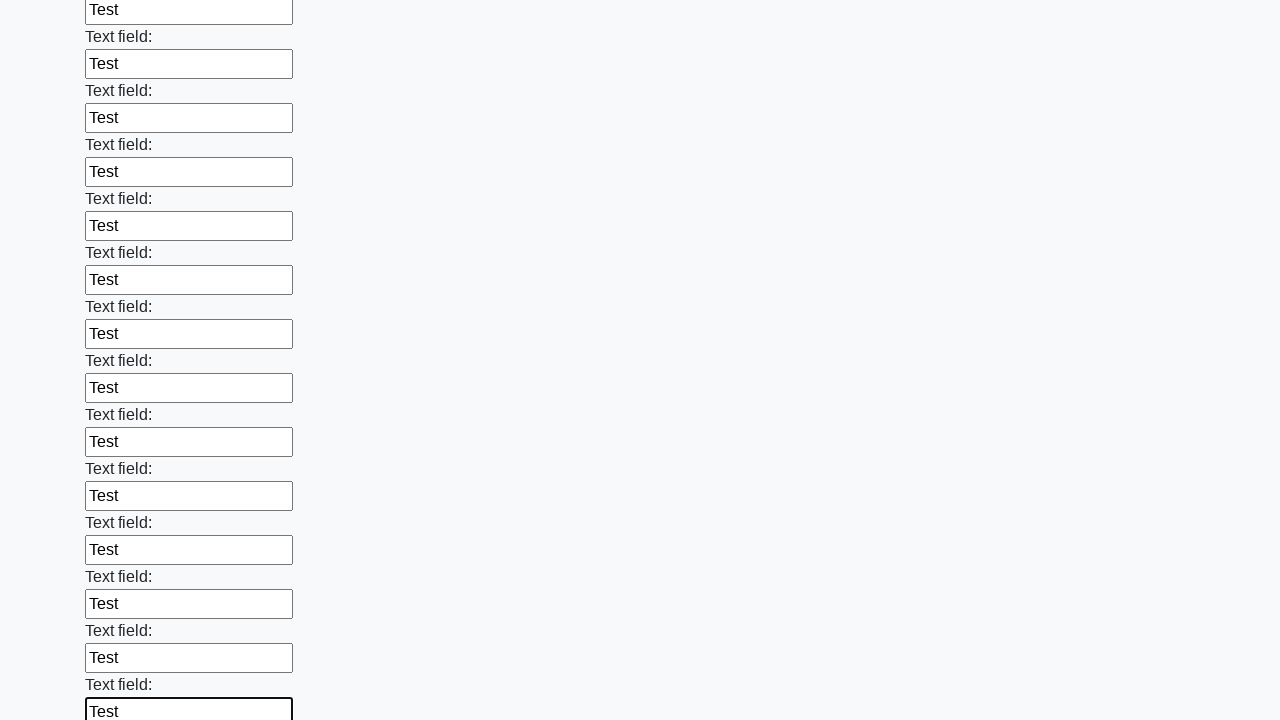

Filled an input field with test data on input >> nth=81
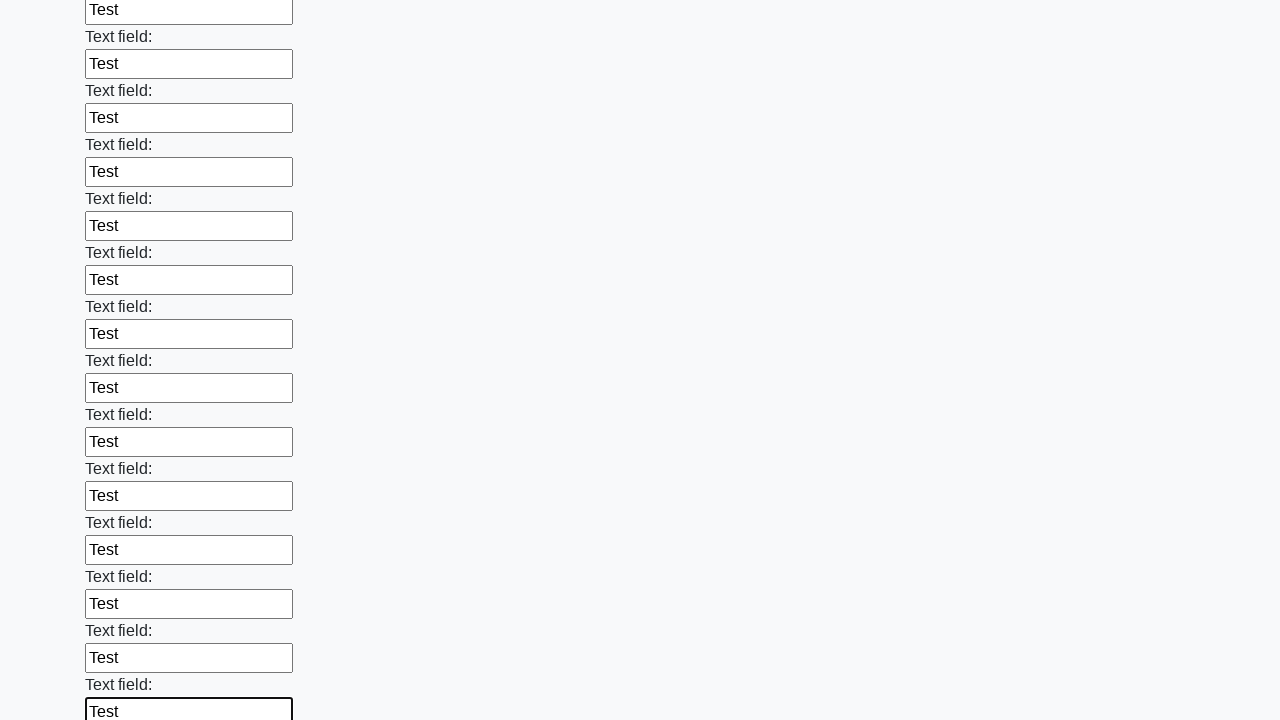

Filled an input field with test data on input >> nth=82
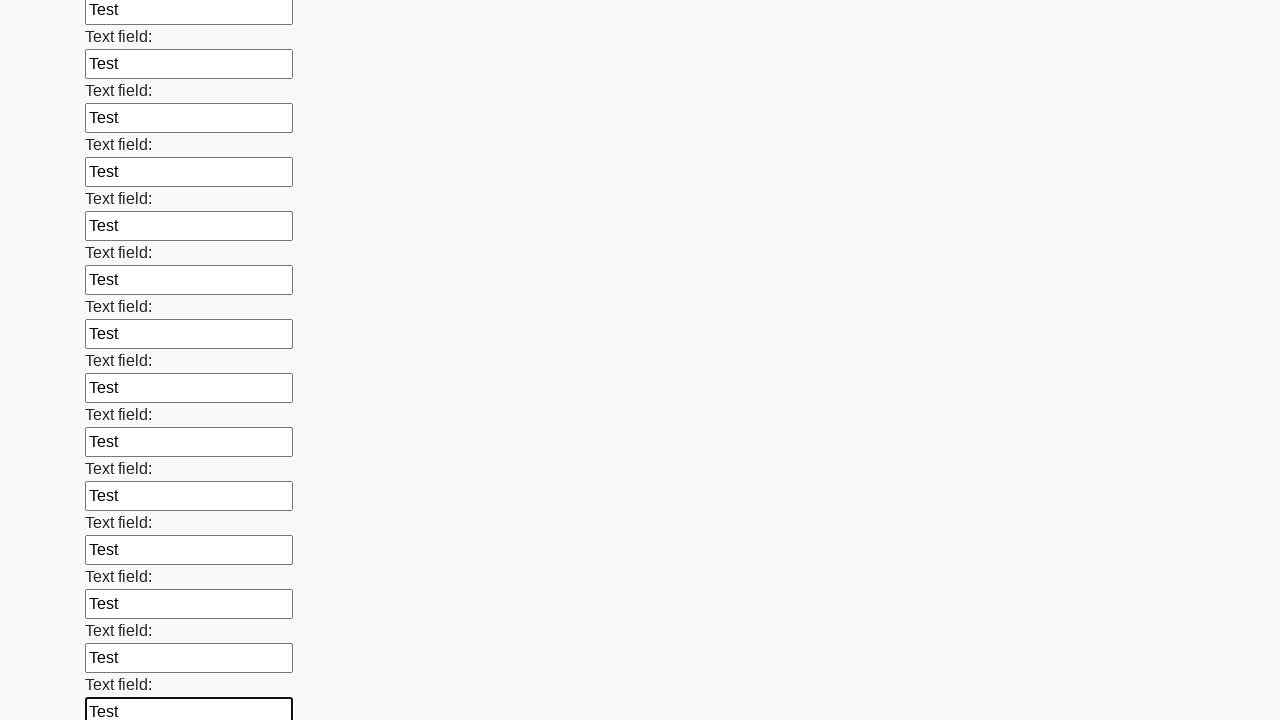

Filled an input field with test data on input >> nth=83
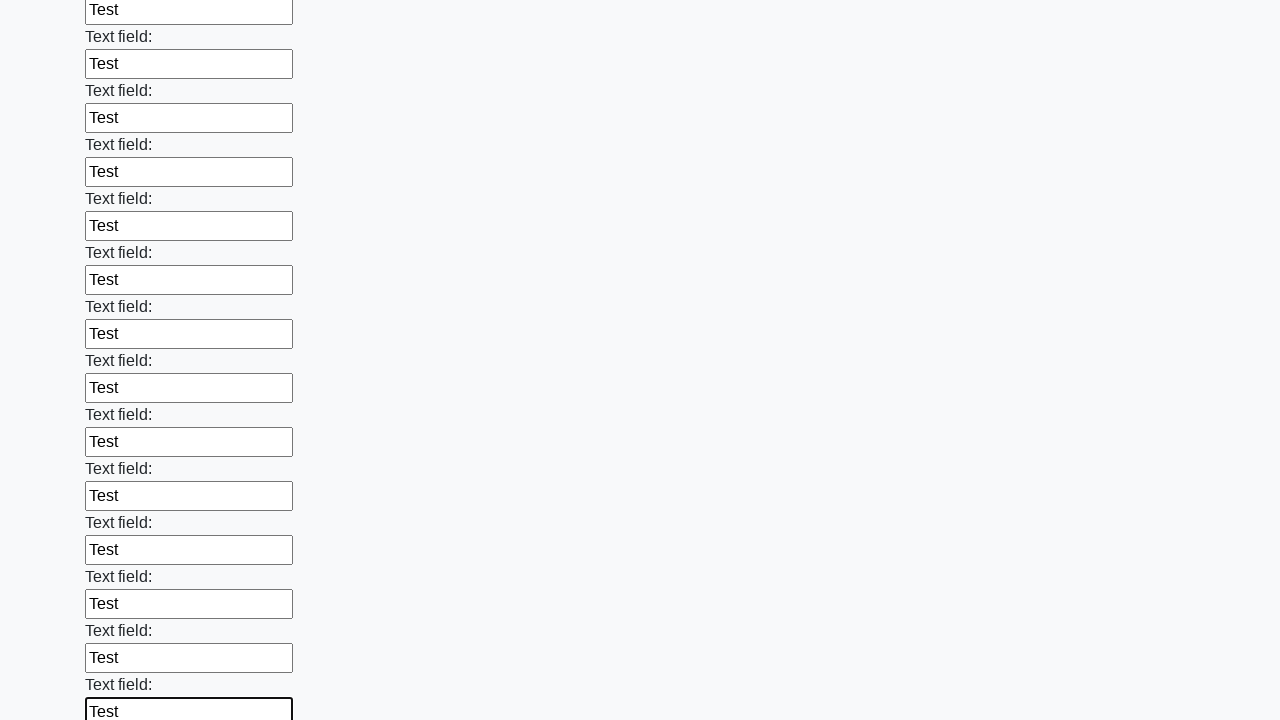

Filled an input field with test data on input >> nth=84
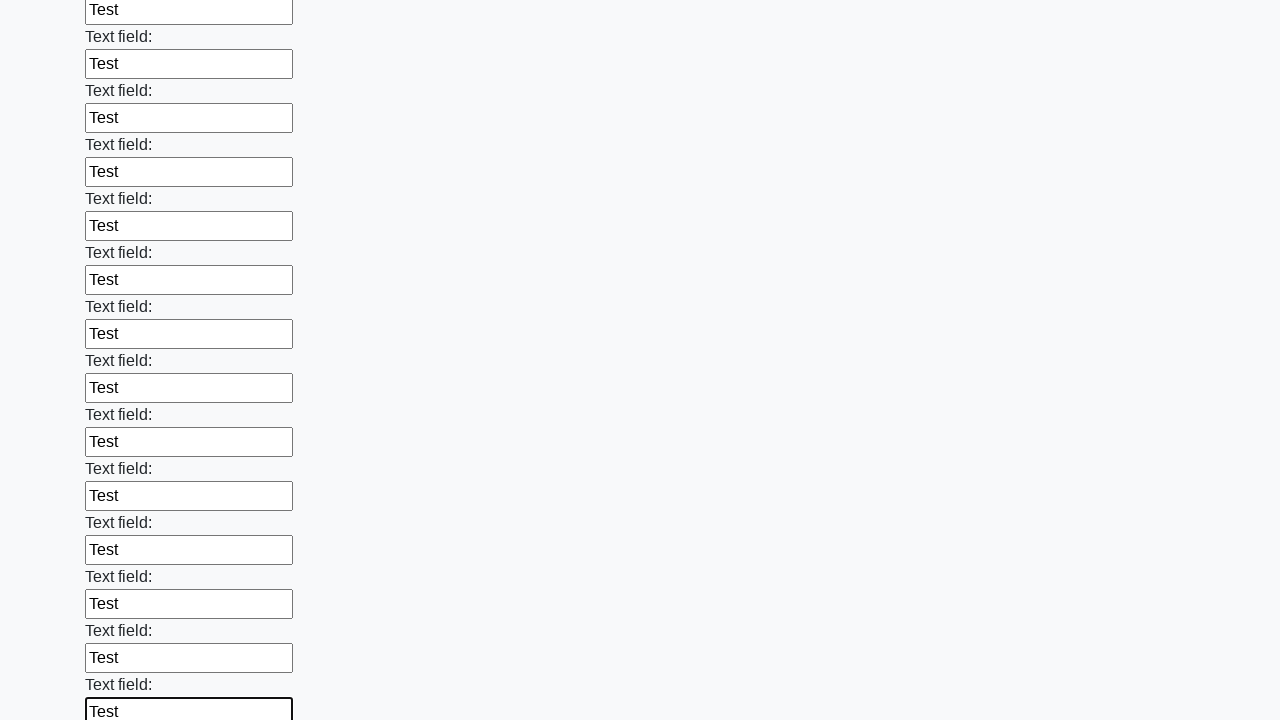

Filled an input field with test data on input >> nth=85
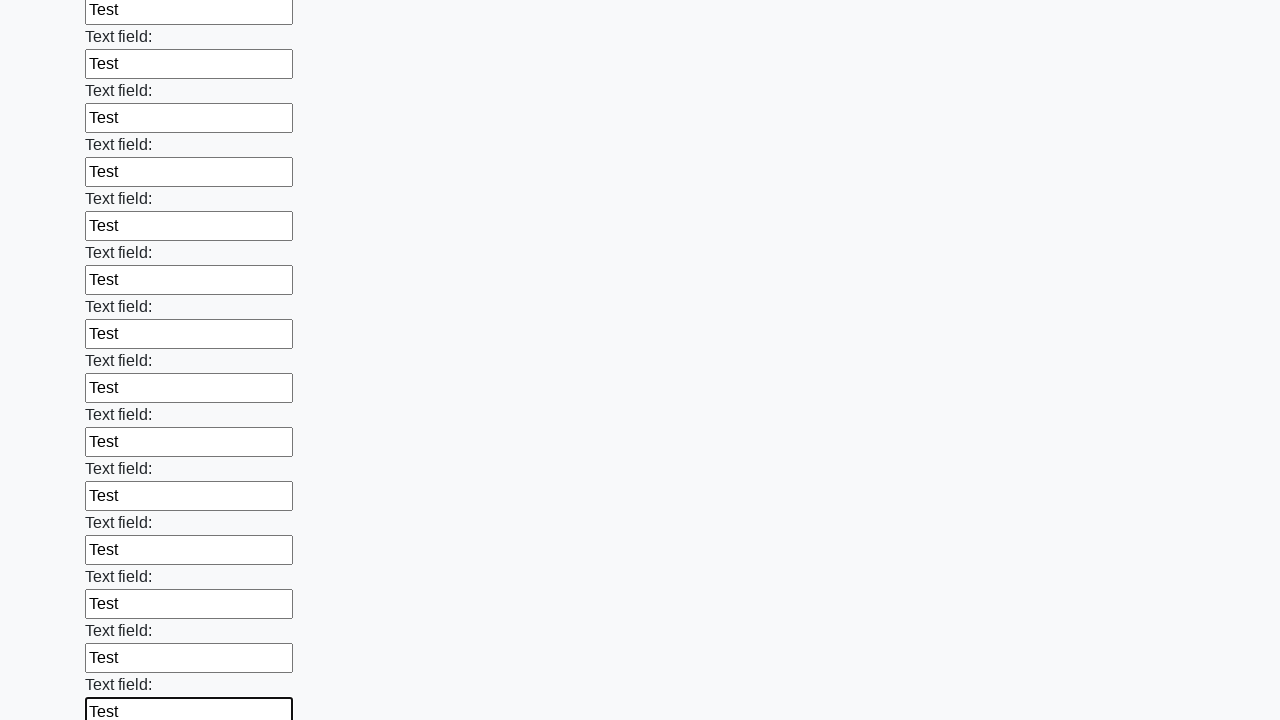

Filled an input field with test data on input >> nth=86
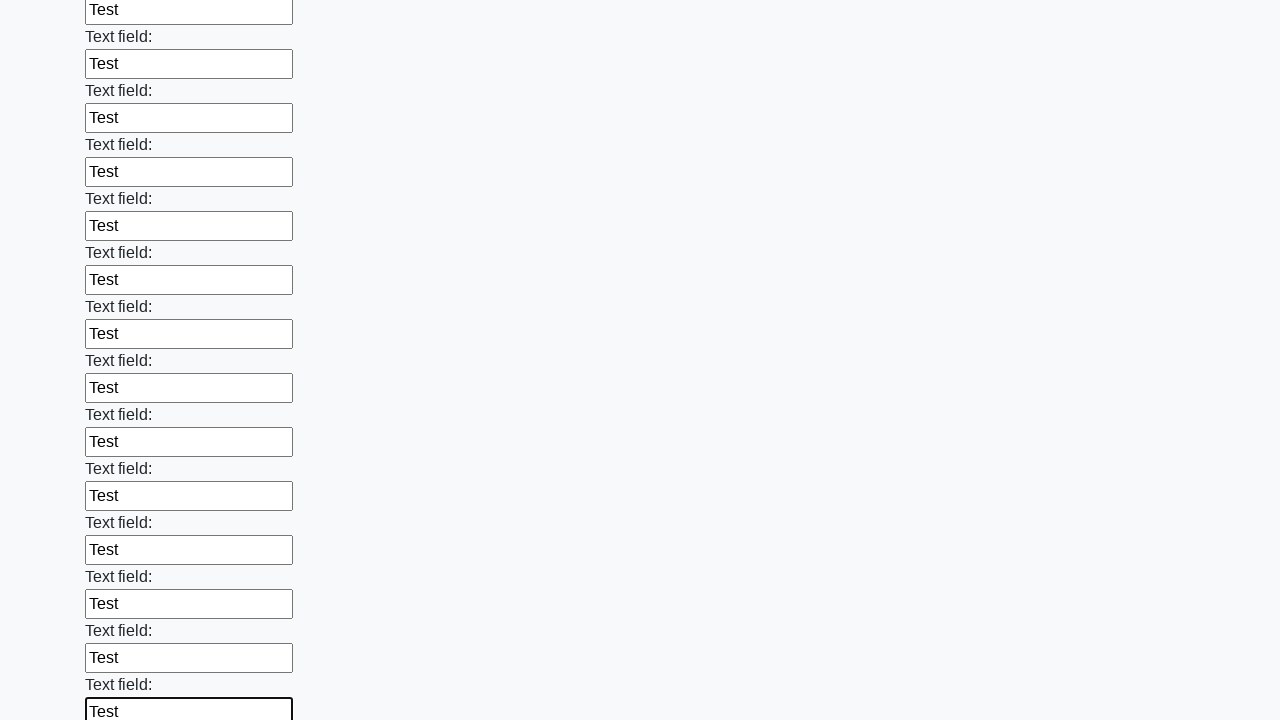

Filled an input field with test data on input >> nth=87
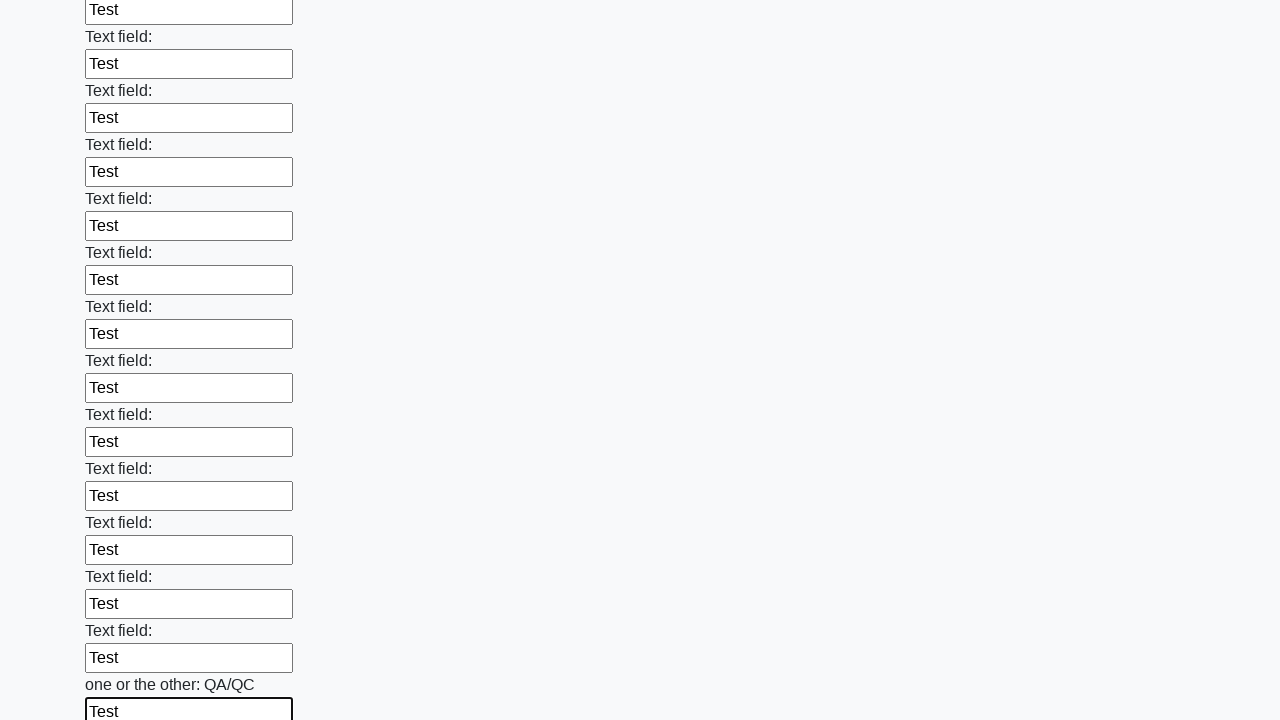

Filled an input field with test data on input >> nth=88
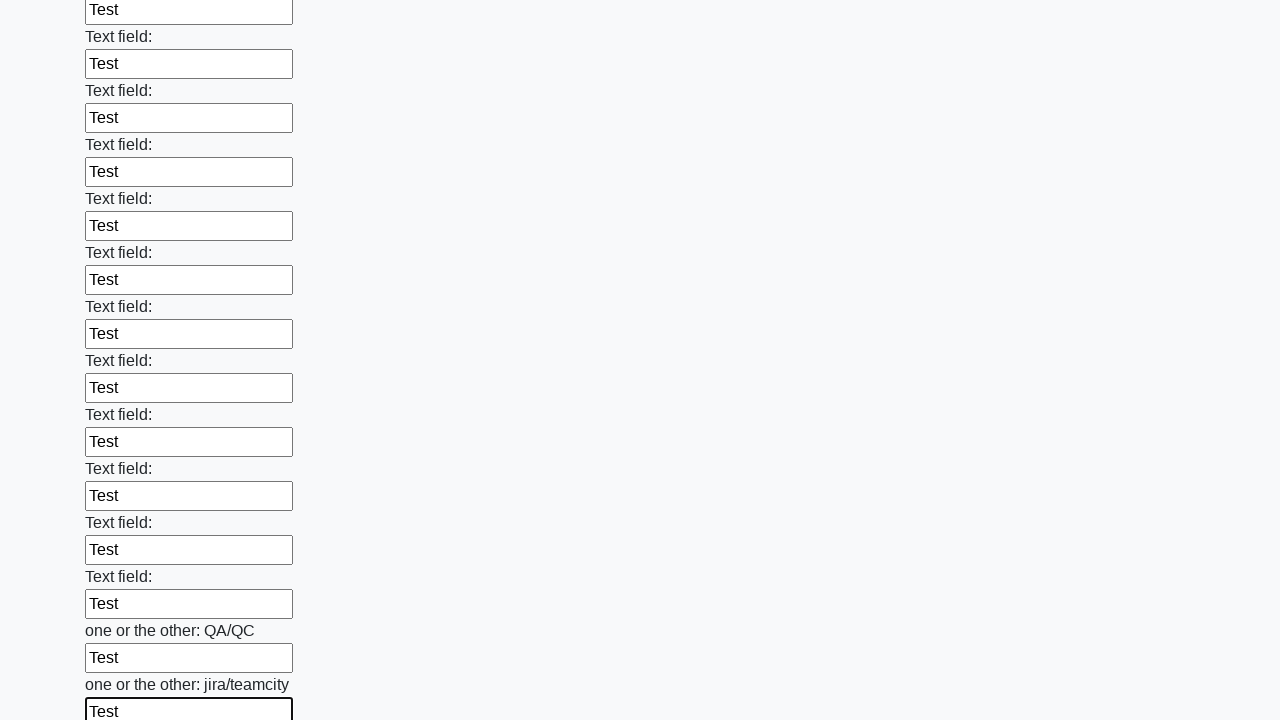

Filled an input field with test data on input >> nth=89
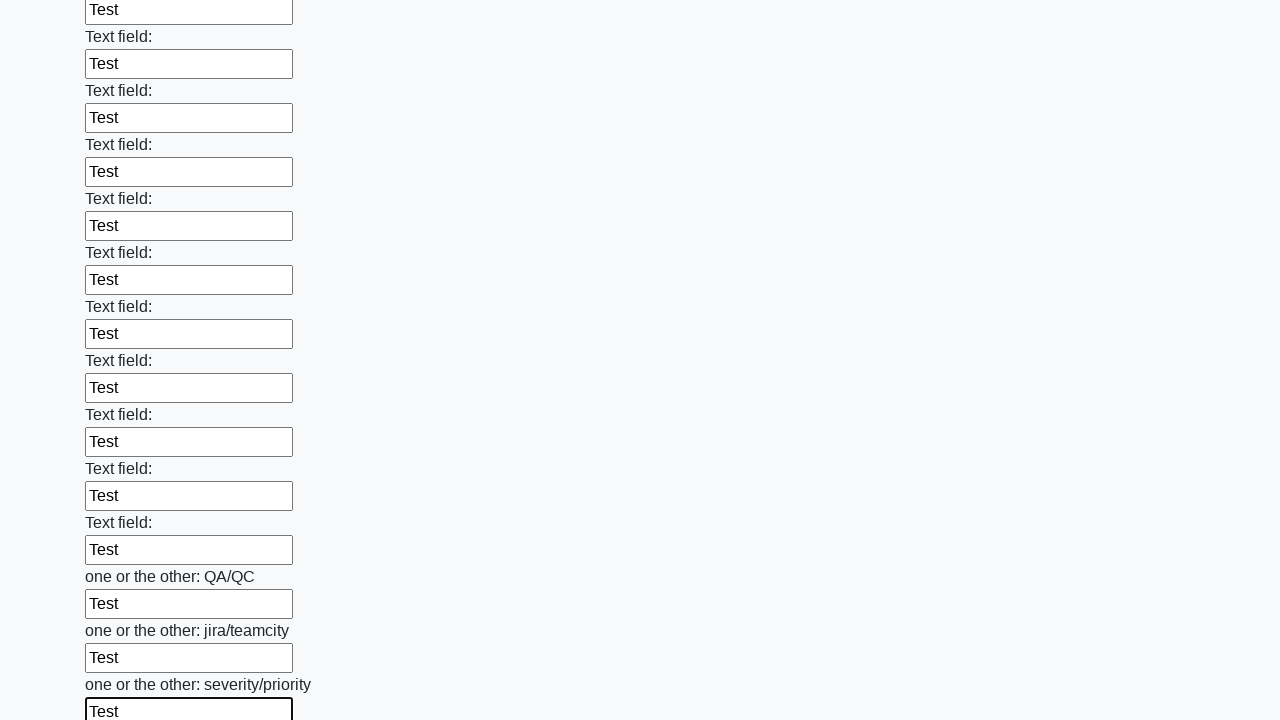

Filled an input field with test data on input >> nth=90
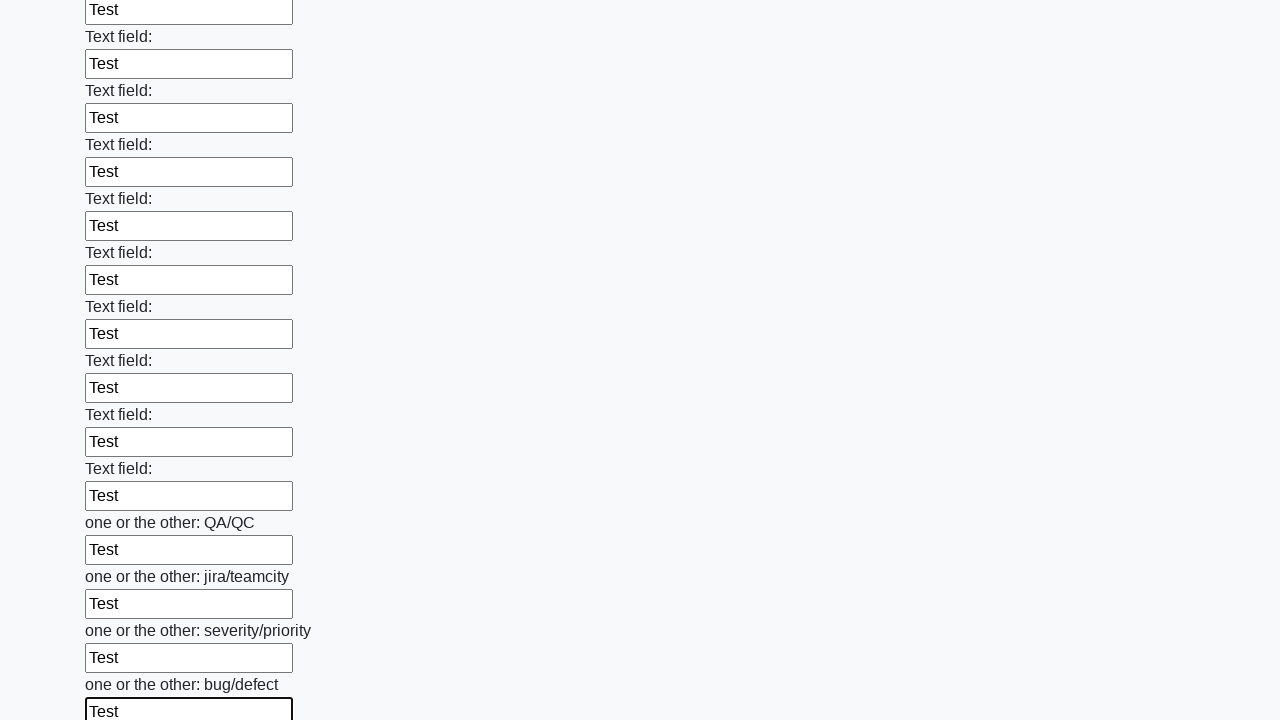

Filled an input field with test data on input >> nth=91
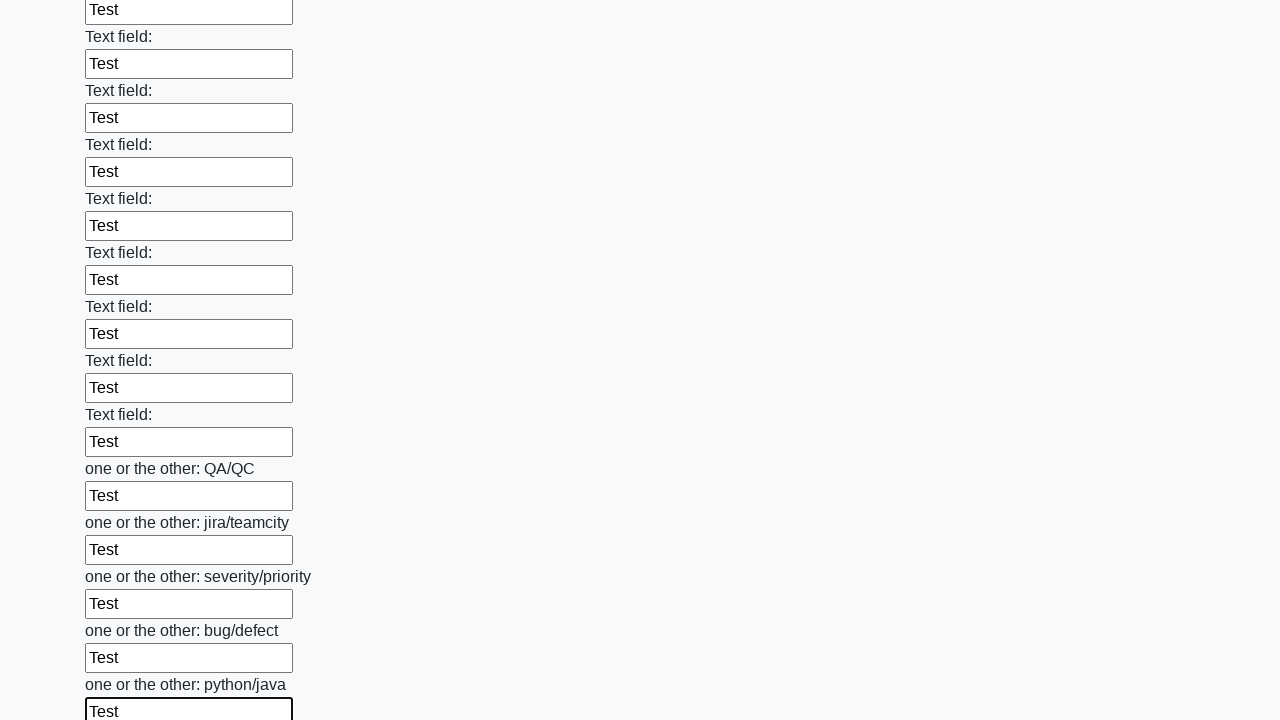

Filled an input field with test data on input >> nth=92
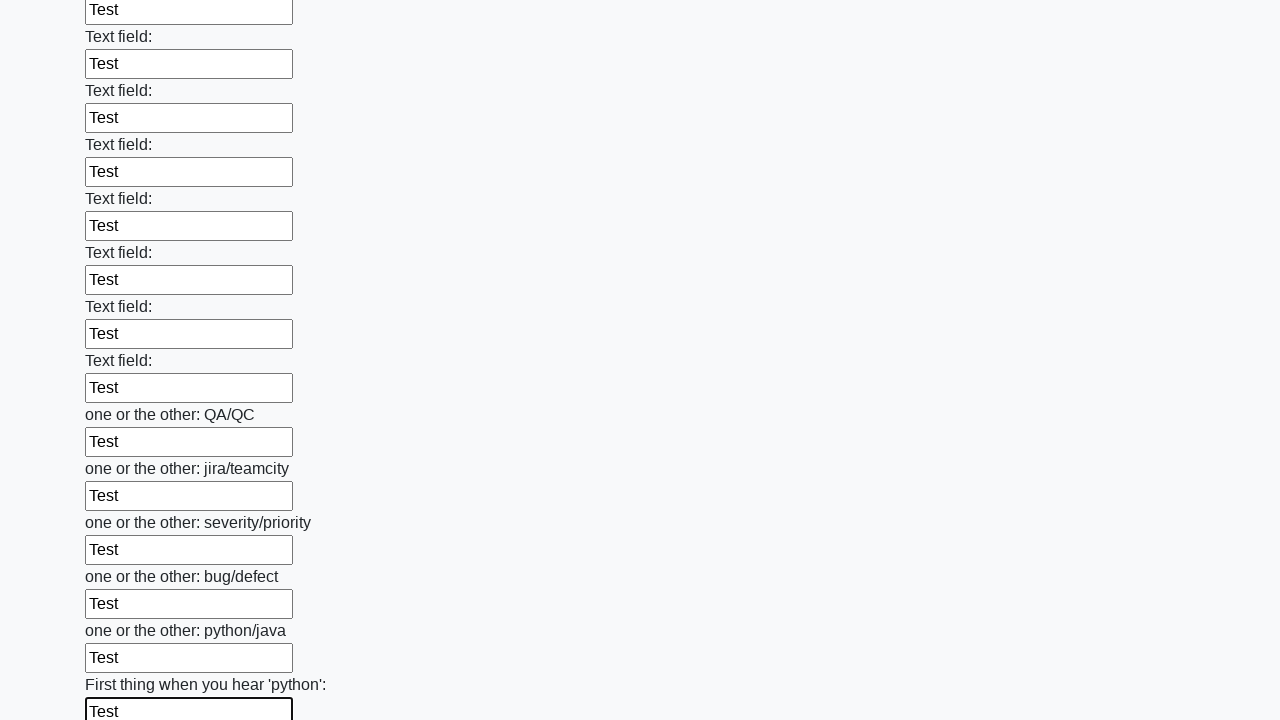

Filled an input field with test data on input >> nth=93
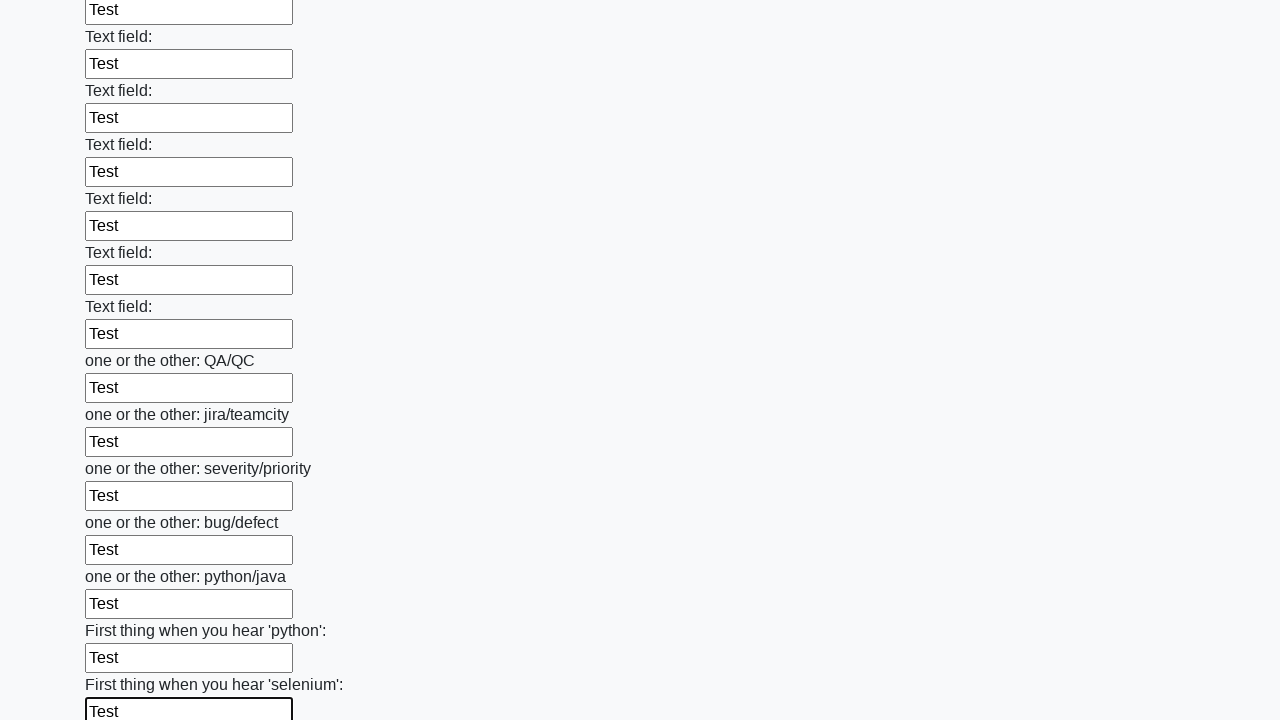

Filled an input field with test data on input >> nth=94
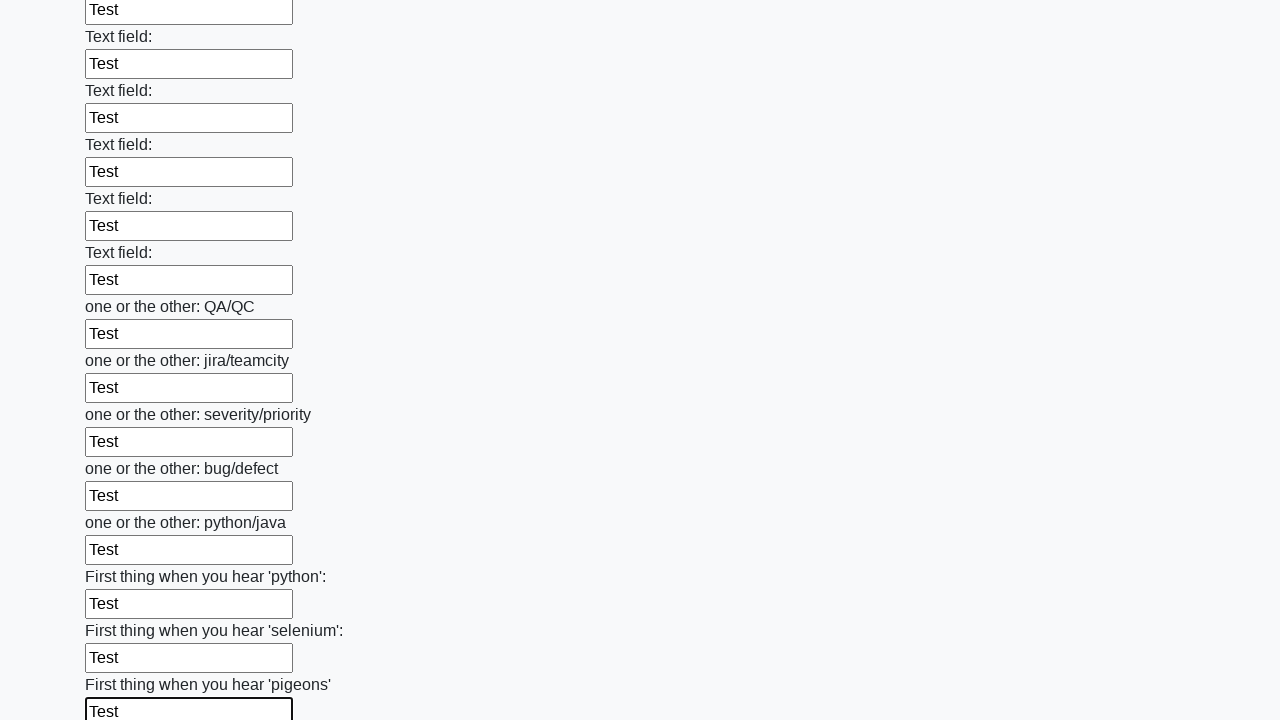

Filled an input field with test data on input >> nth=95
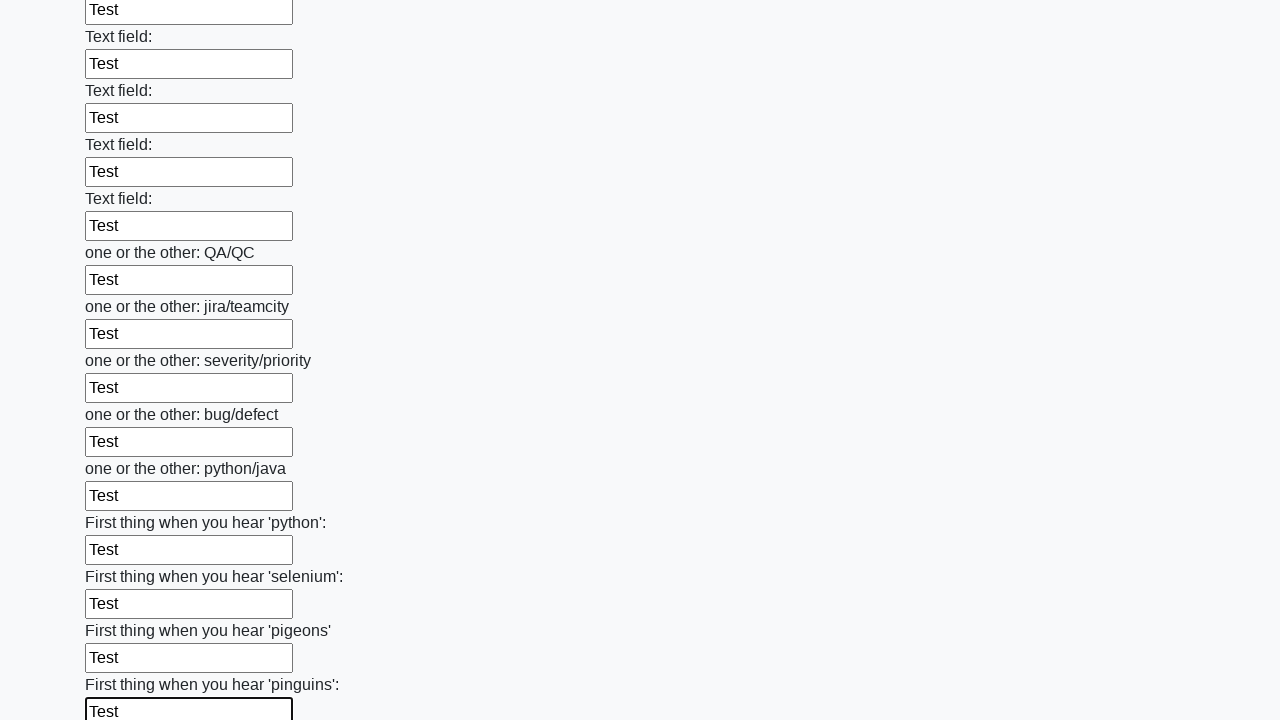

Filled an input field with test data on input >> nth=96
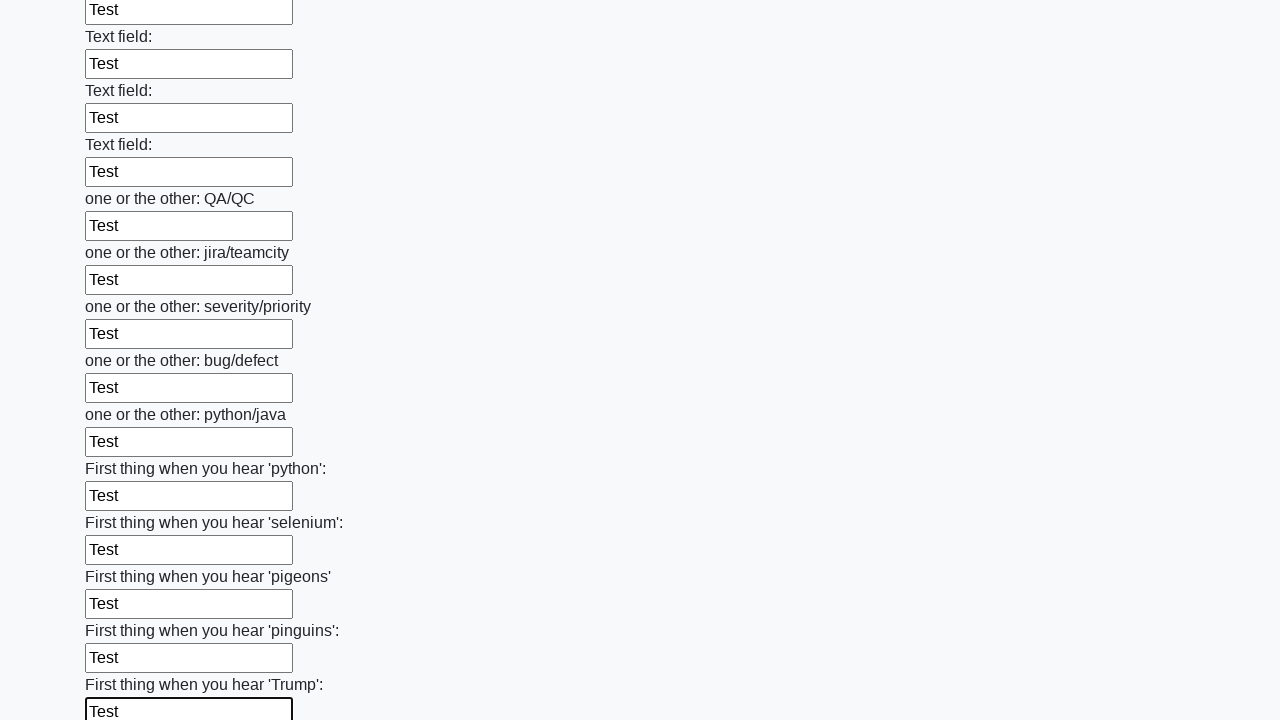

Filled an input field with test data on input >> nth=97
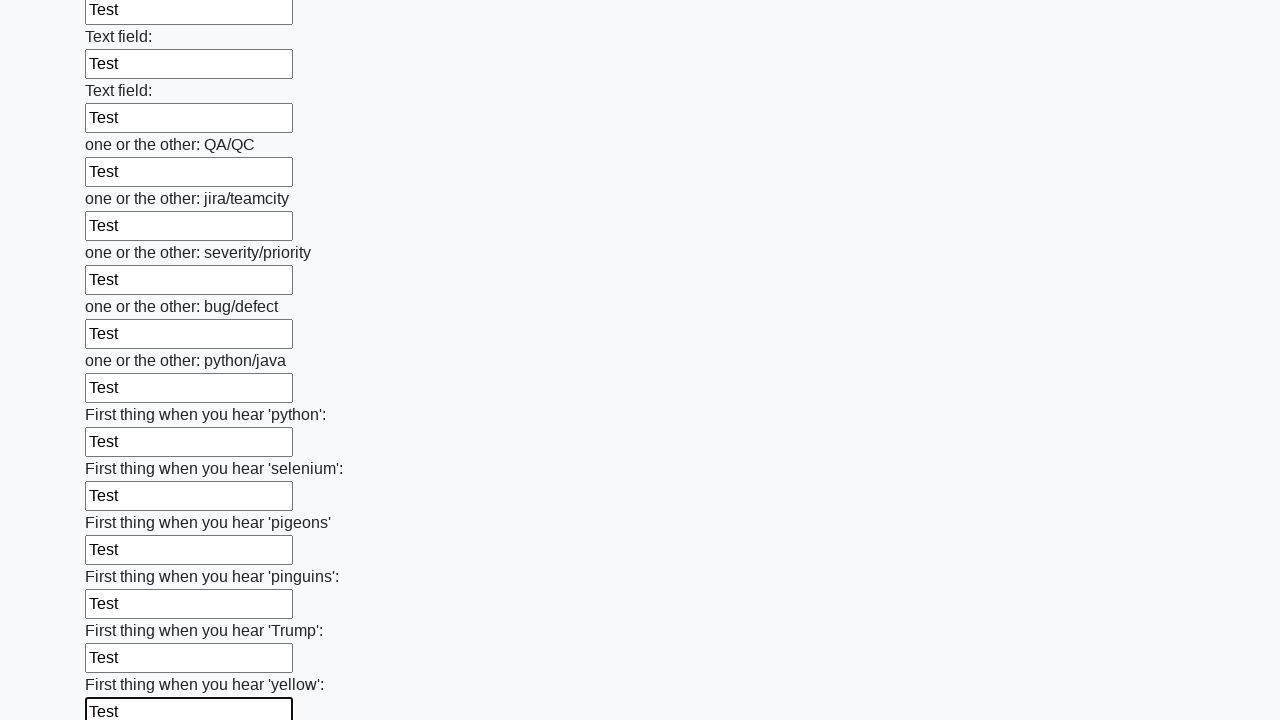

Filled an input field with test data on input >> nth=98
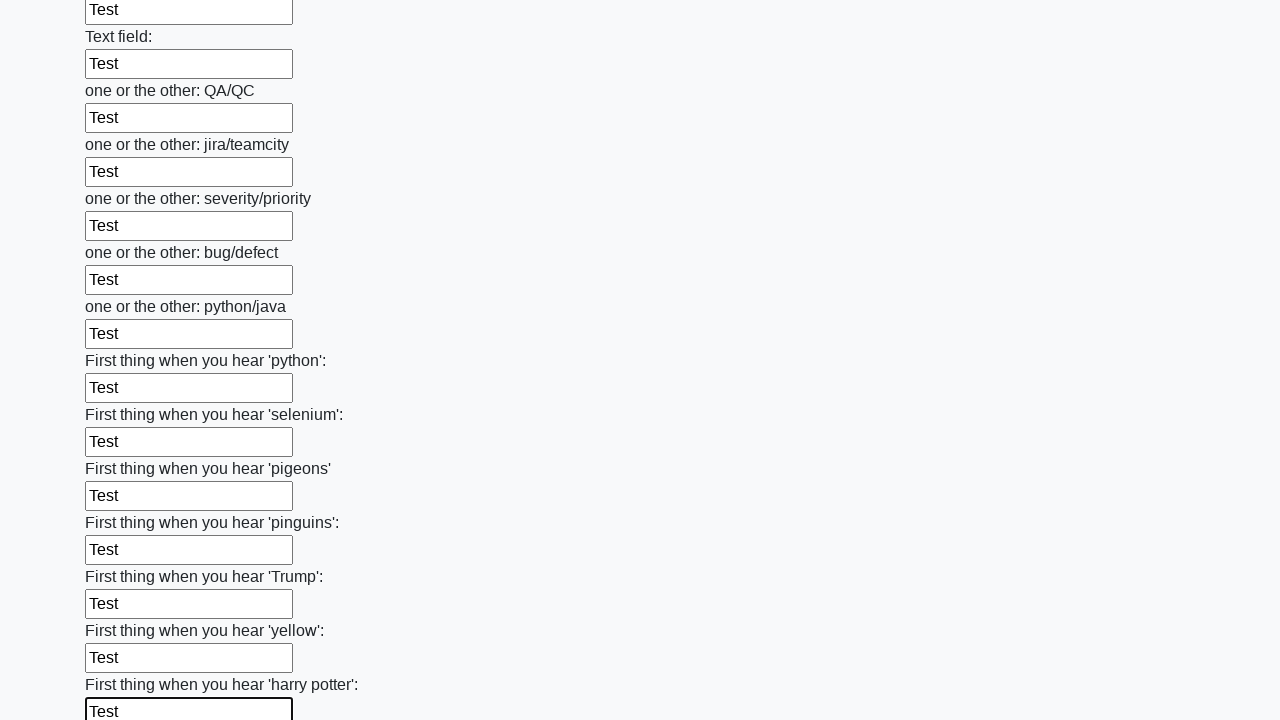

Filled an input field with test data on input >> nth=99
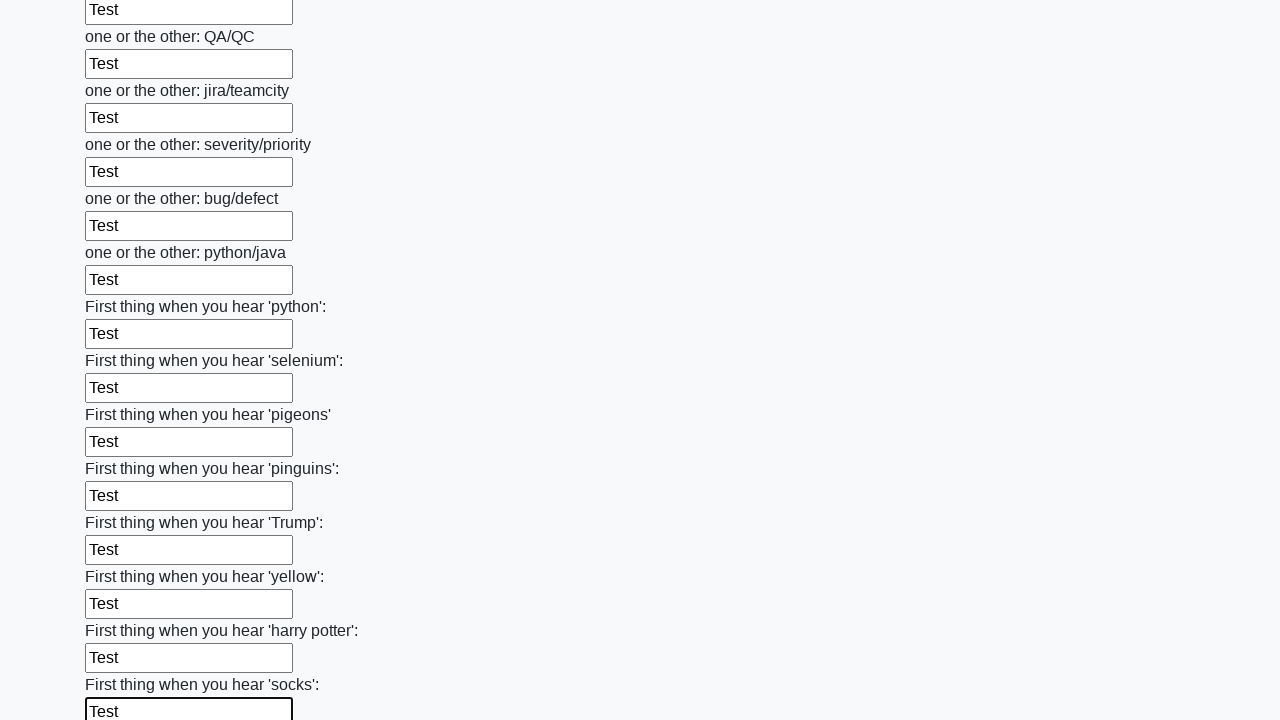

Clicked the submit button to submit the form at (123, 611) on button.btn
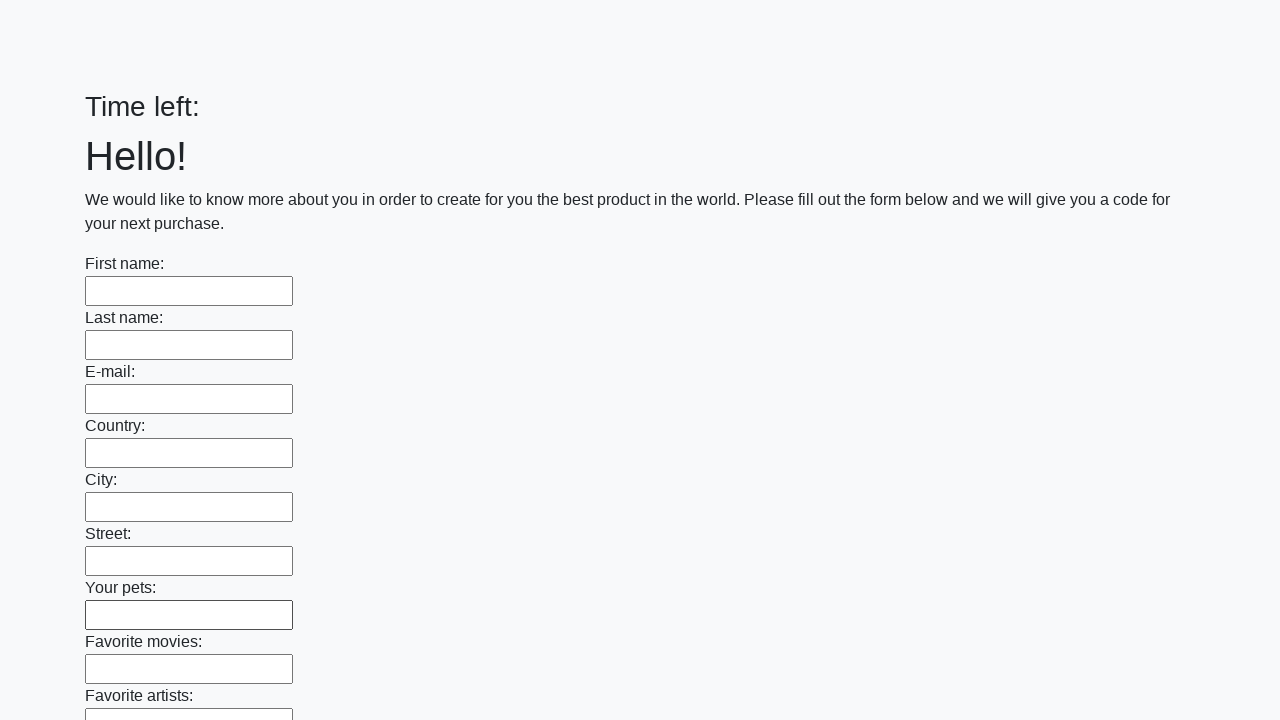

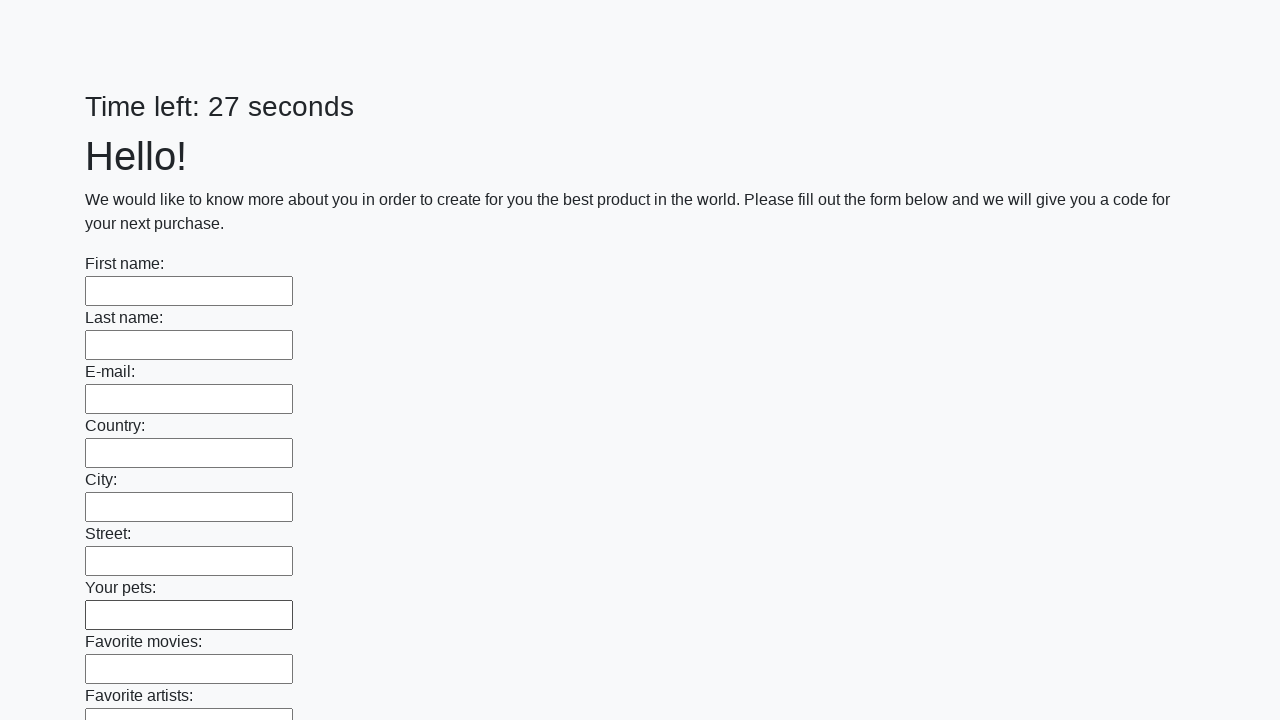